Tests filling a large form by entering text into all input fields and submitting the form by clicking the submit button.

Starting URL: http://suninjuly.github.io/huge_form.html

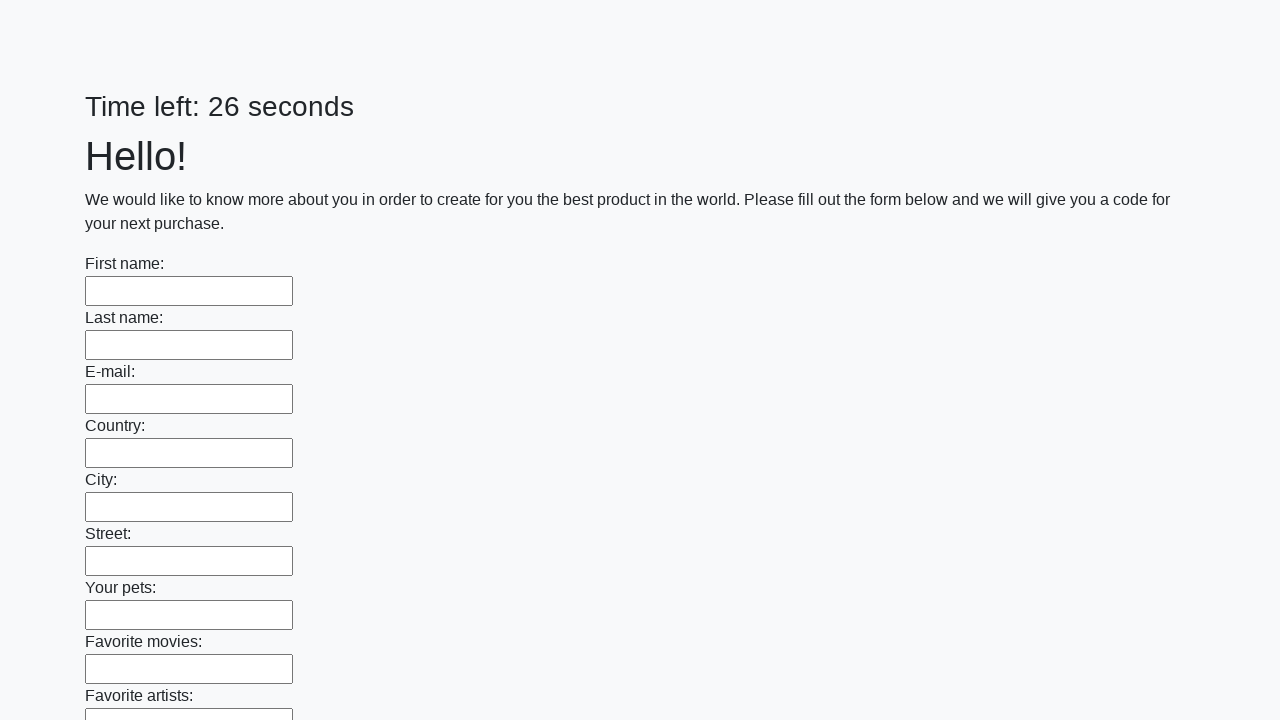

Located all input elements on the form
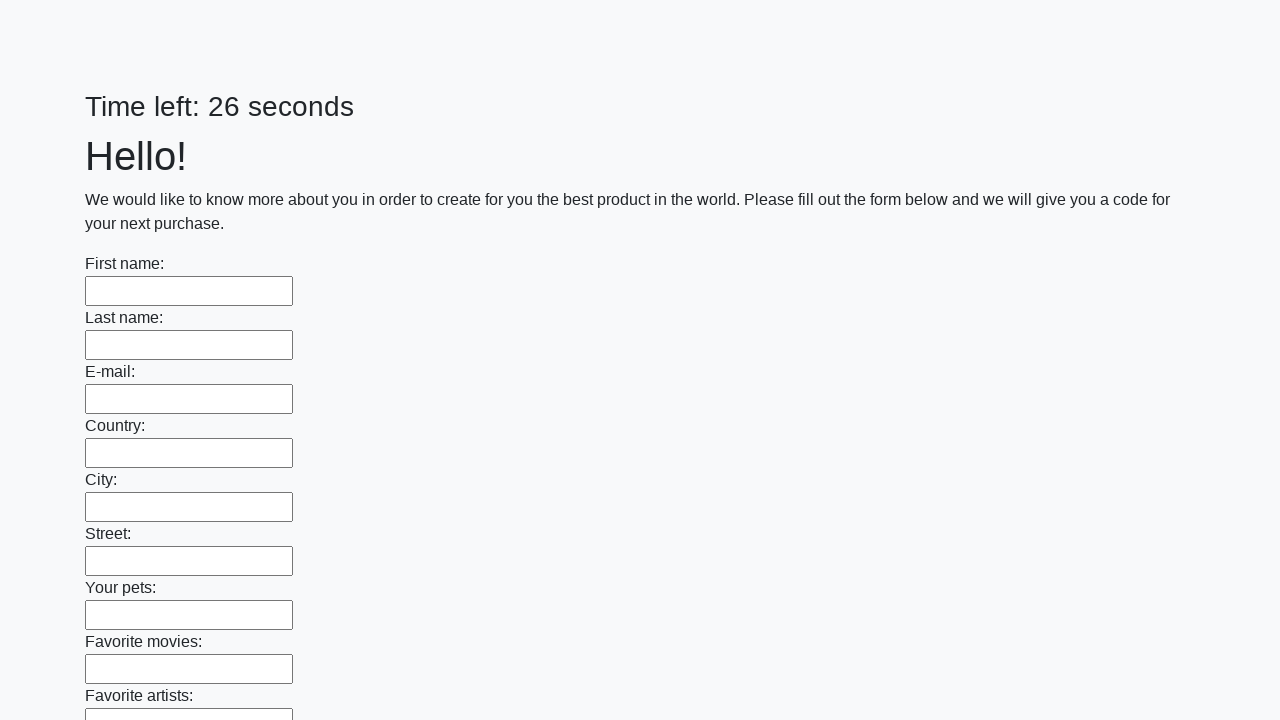

Filled input field with 'load' on input >> nth=0
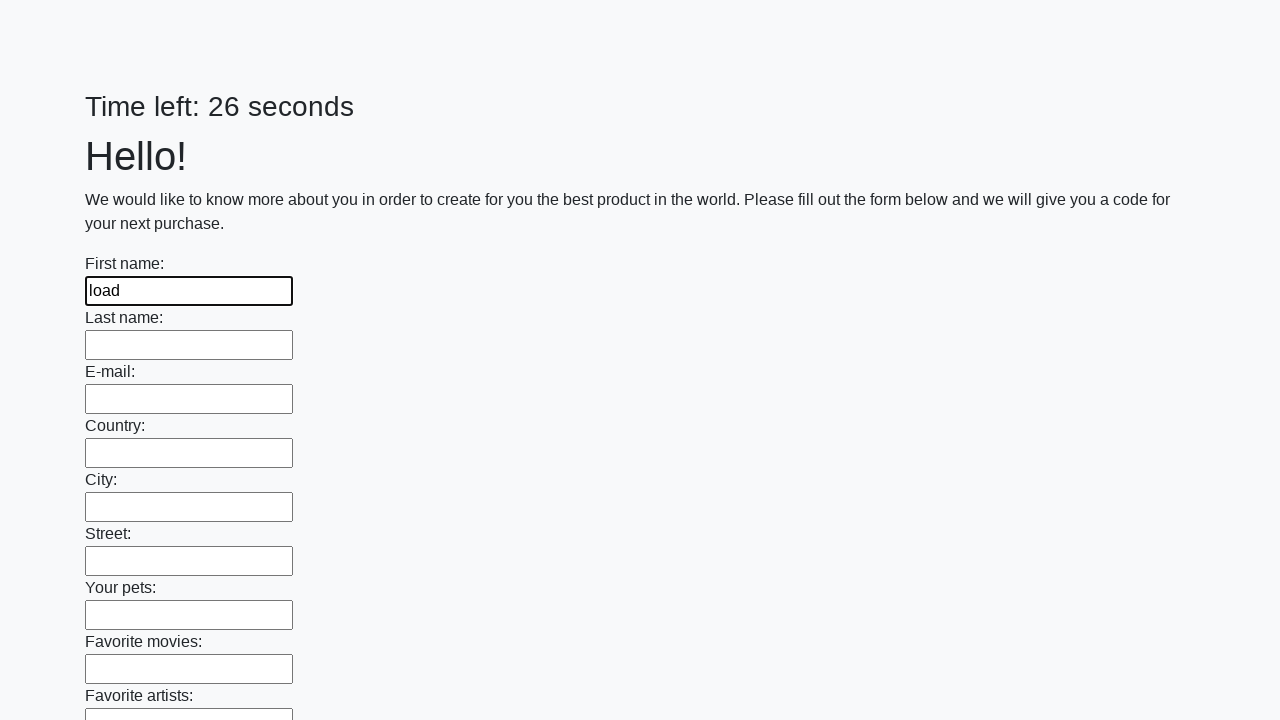

Filled input field with 'load' on input >> nth=1
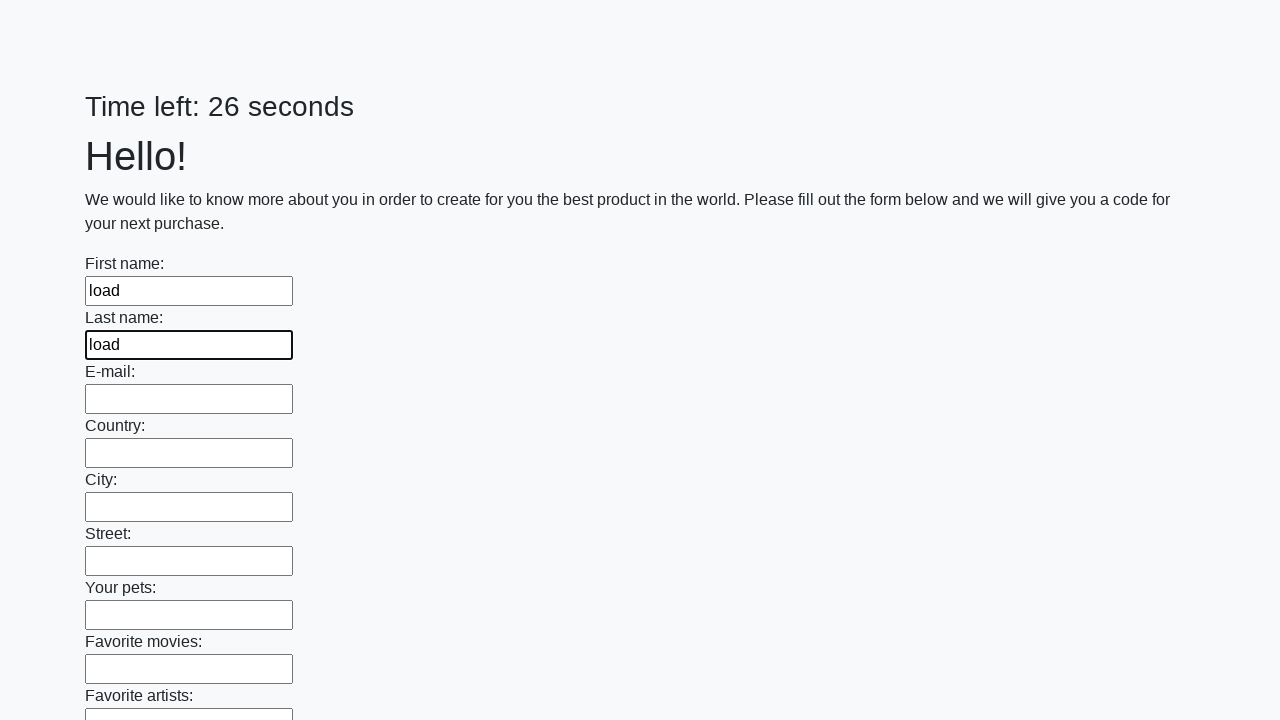

Filled input field with 'load' on input >> nth=2
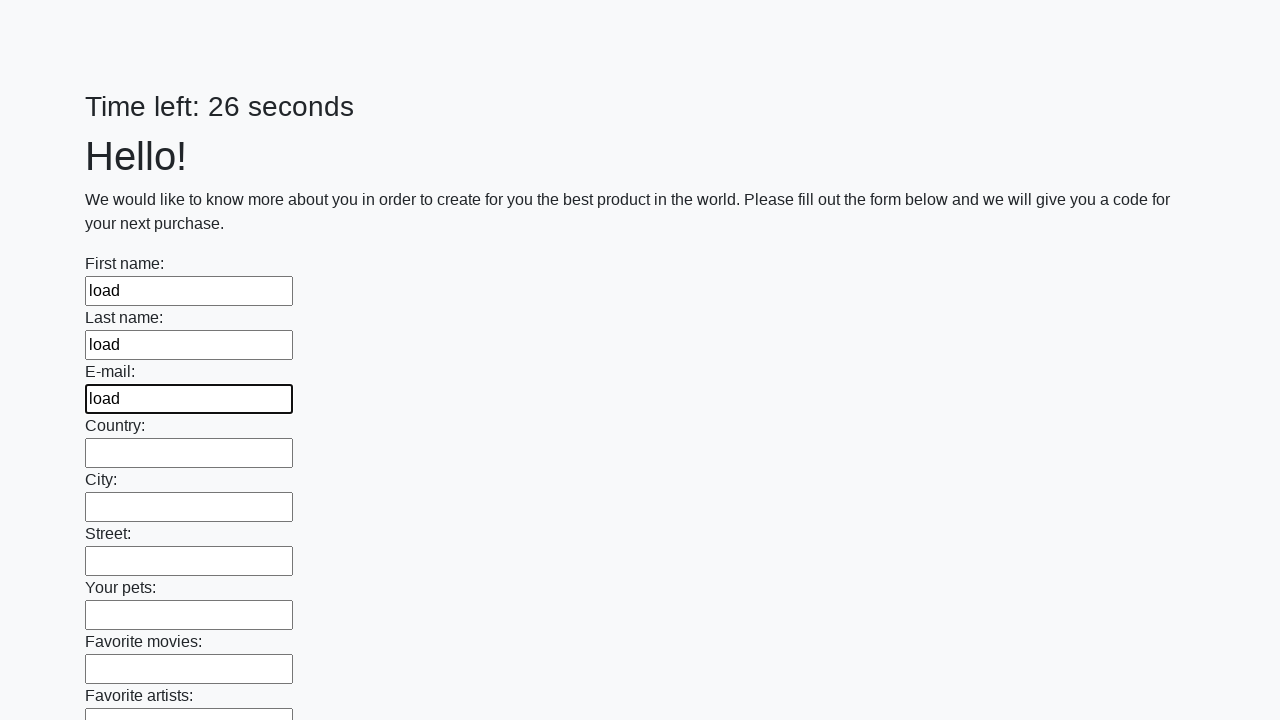

Filled input field with 'load' on input >> nth=3
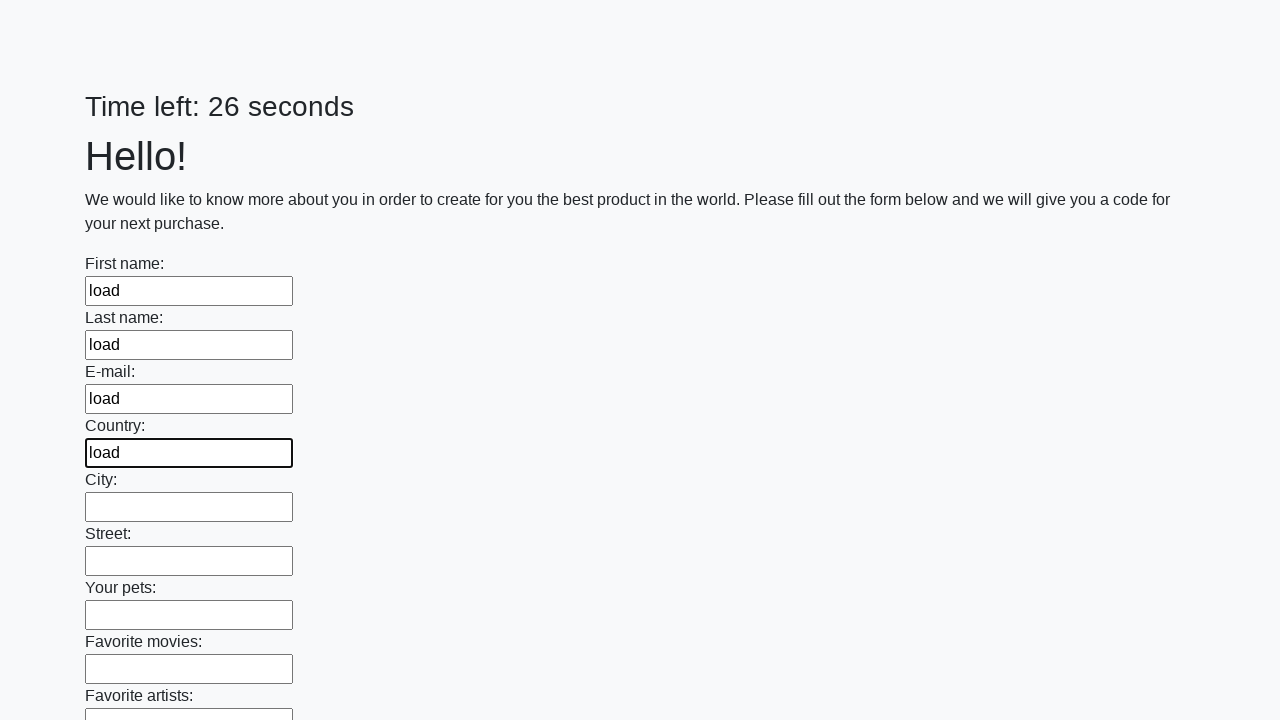

Filled input field with 'load' on input >> nth=4
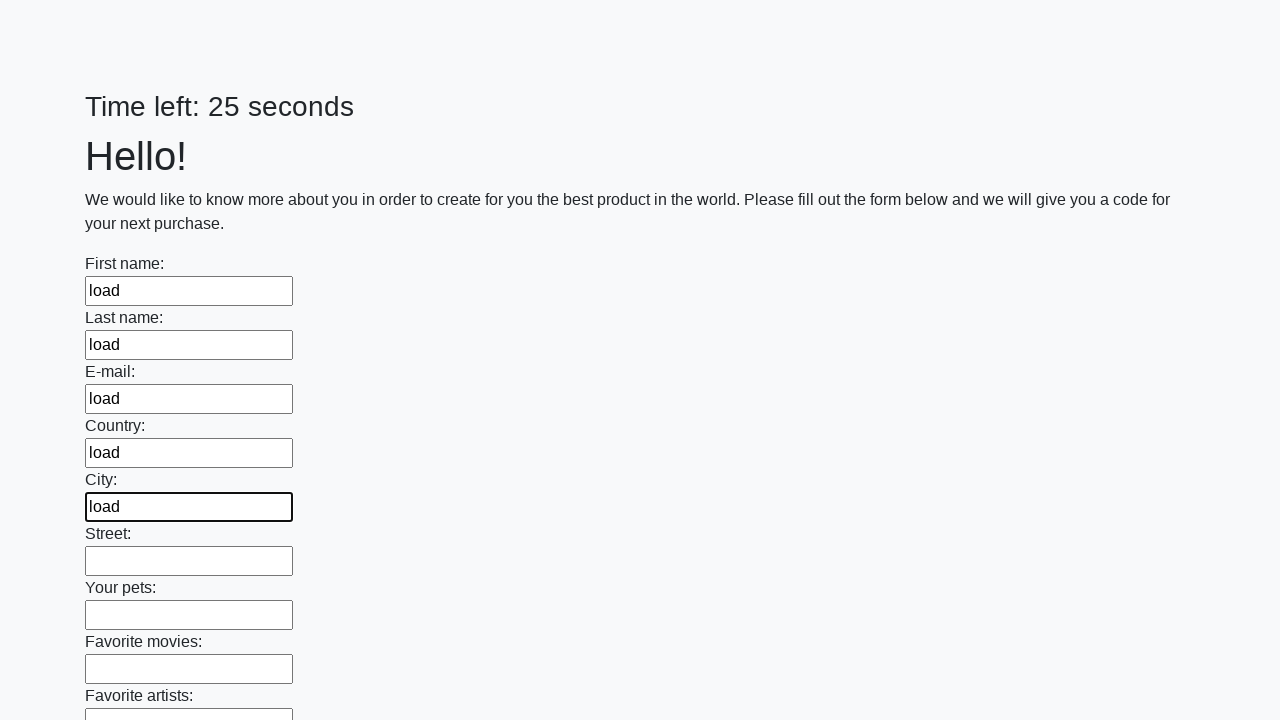

Filled input field with 'load' on input >> nth=5
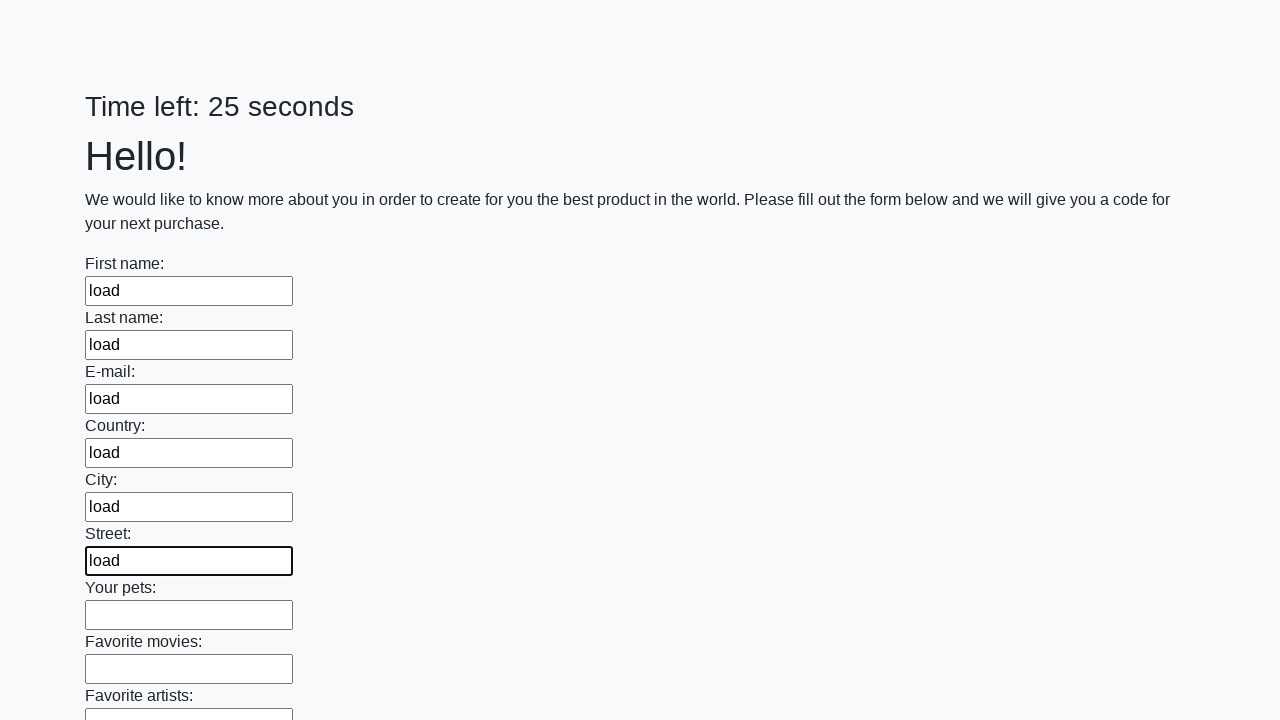

Filled input field with 'load' on input >> nth=6
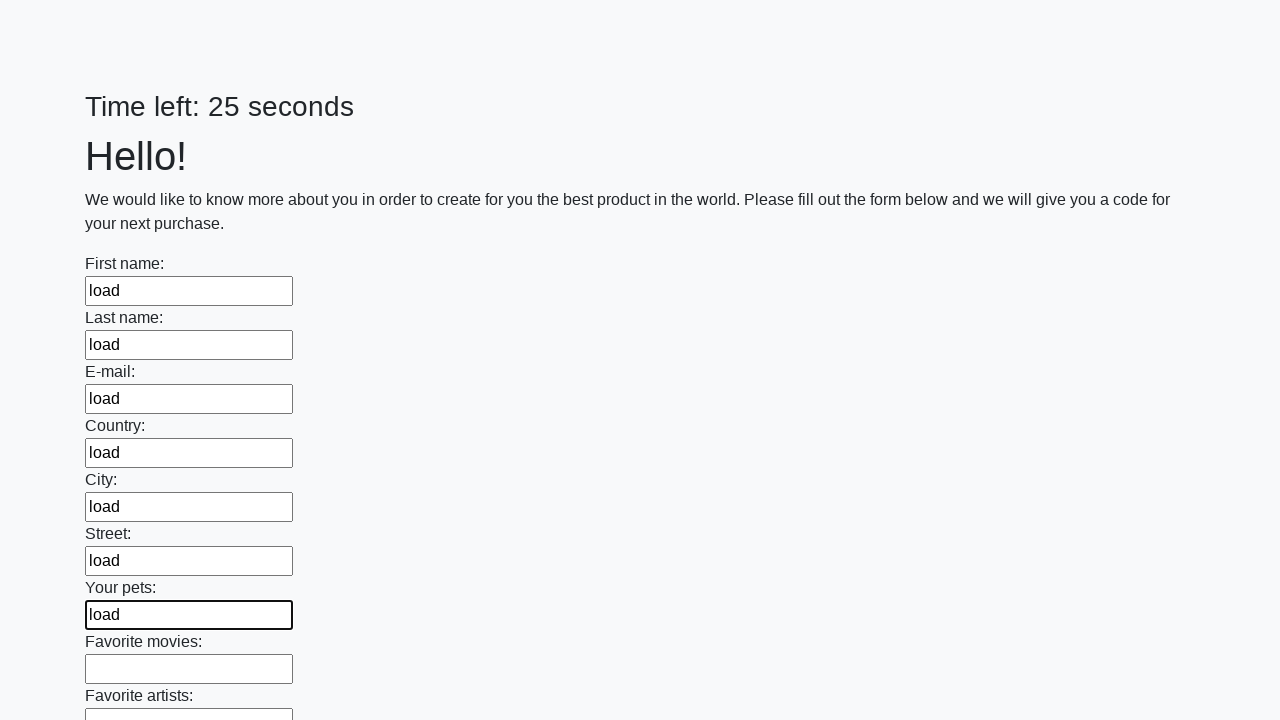

Filled input field with 'load' on input >> nth=7
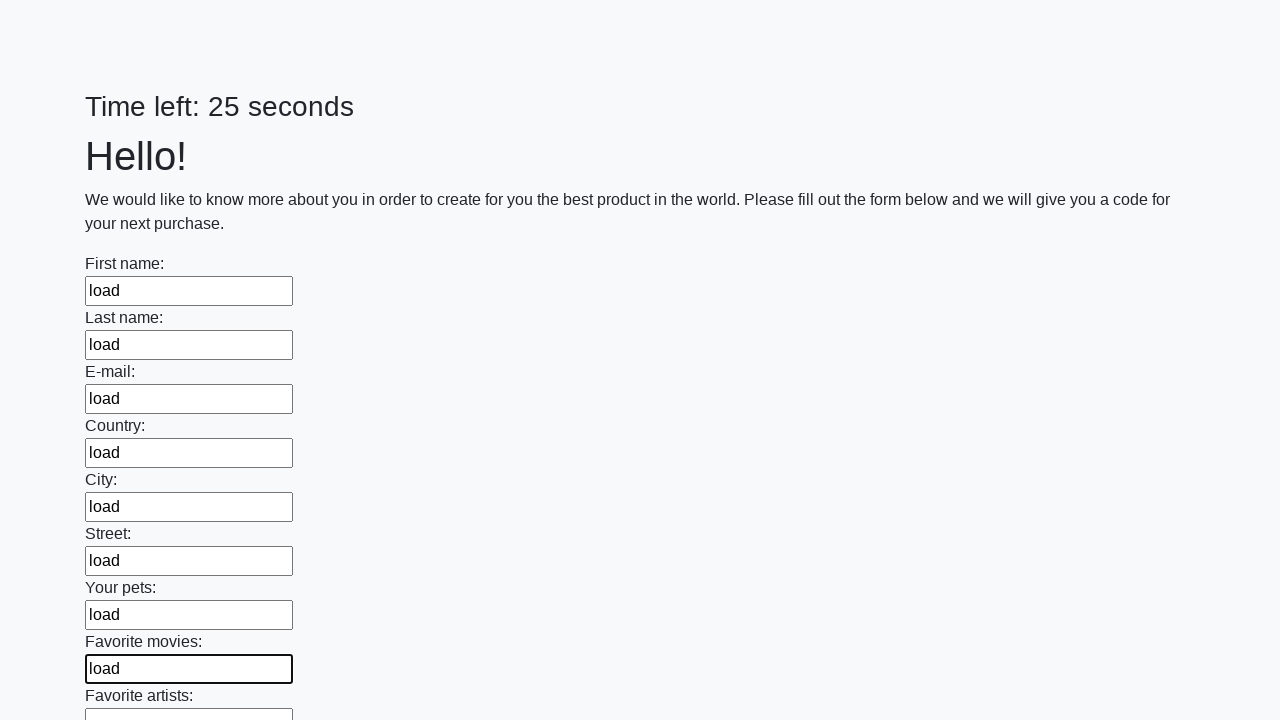

Filled input field with 'load' on input >> nth=8
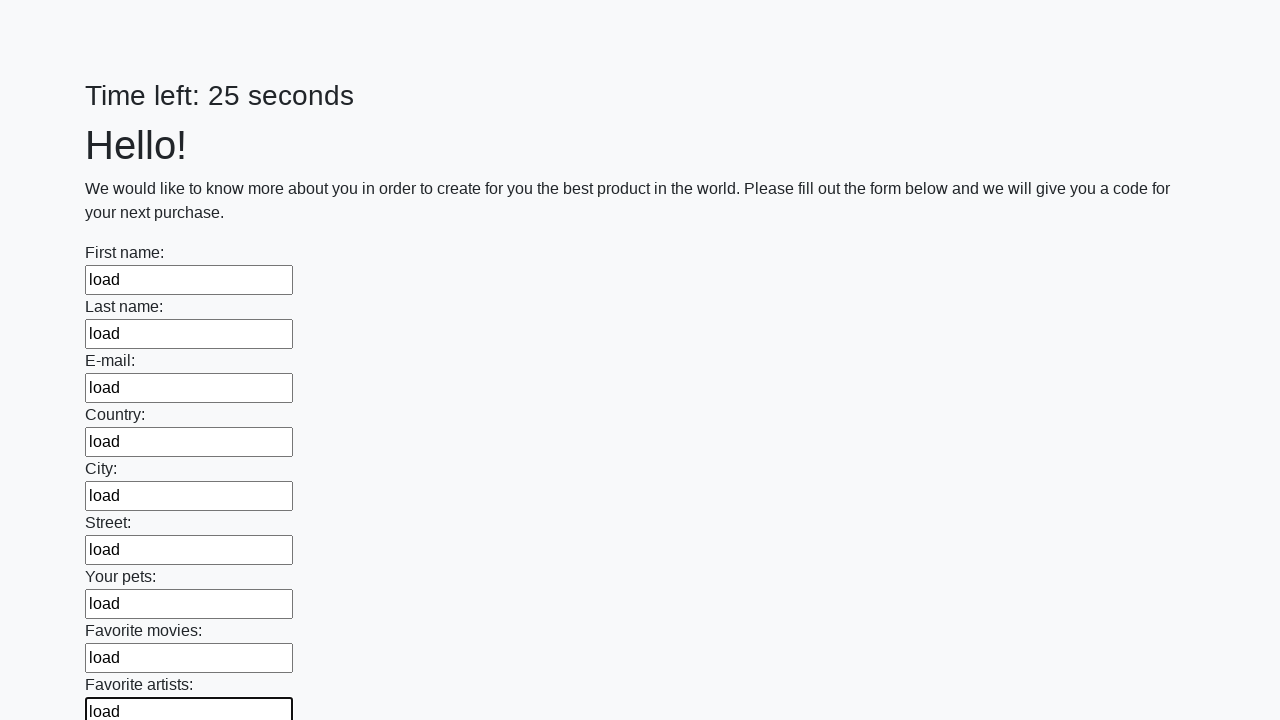

Filled input field with 'load' on input >> nth=9
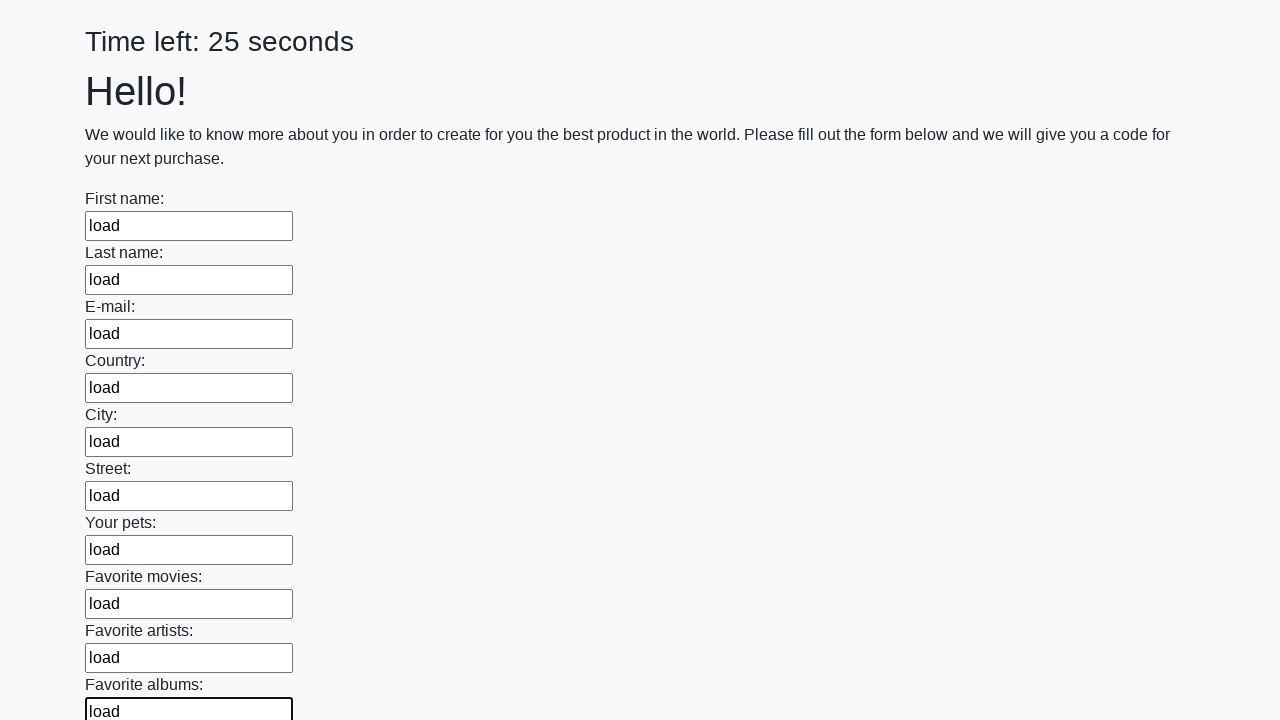

Filled input field with 'load' on input >> nth=10
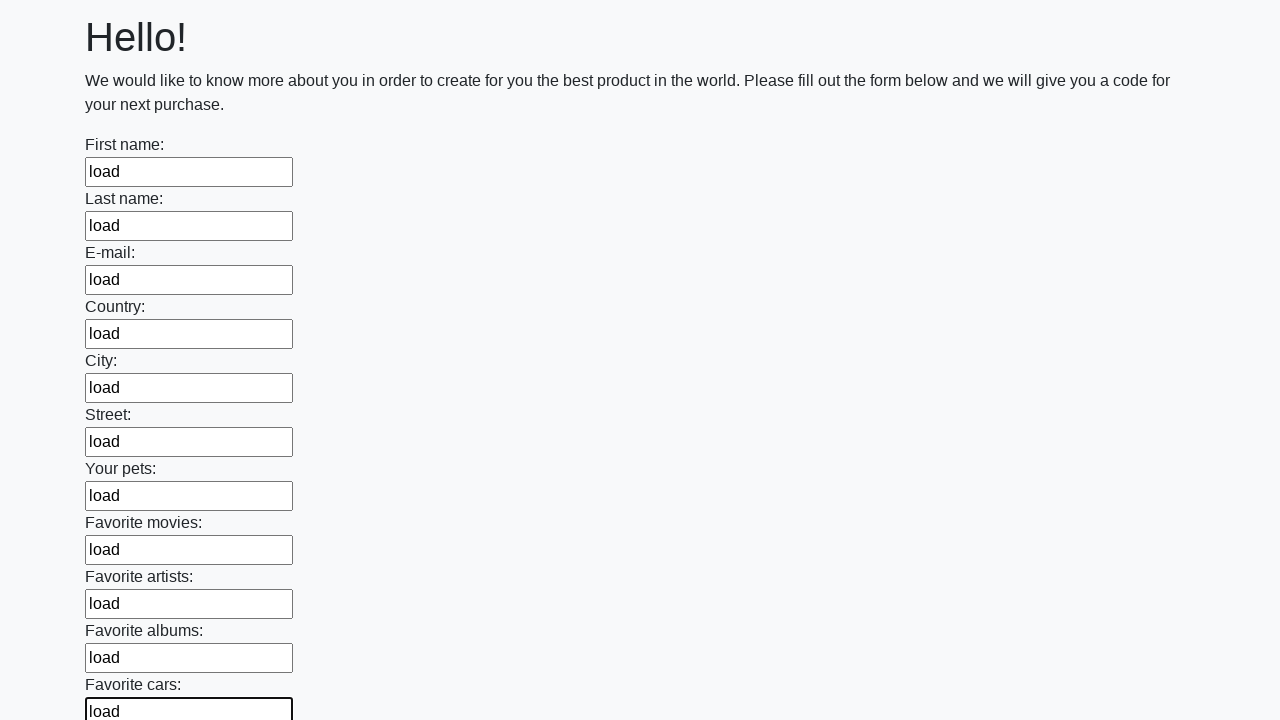

Filled input field with 'load' on input >> nth=11
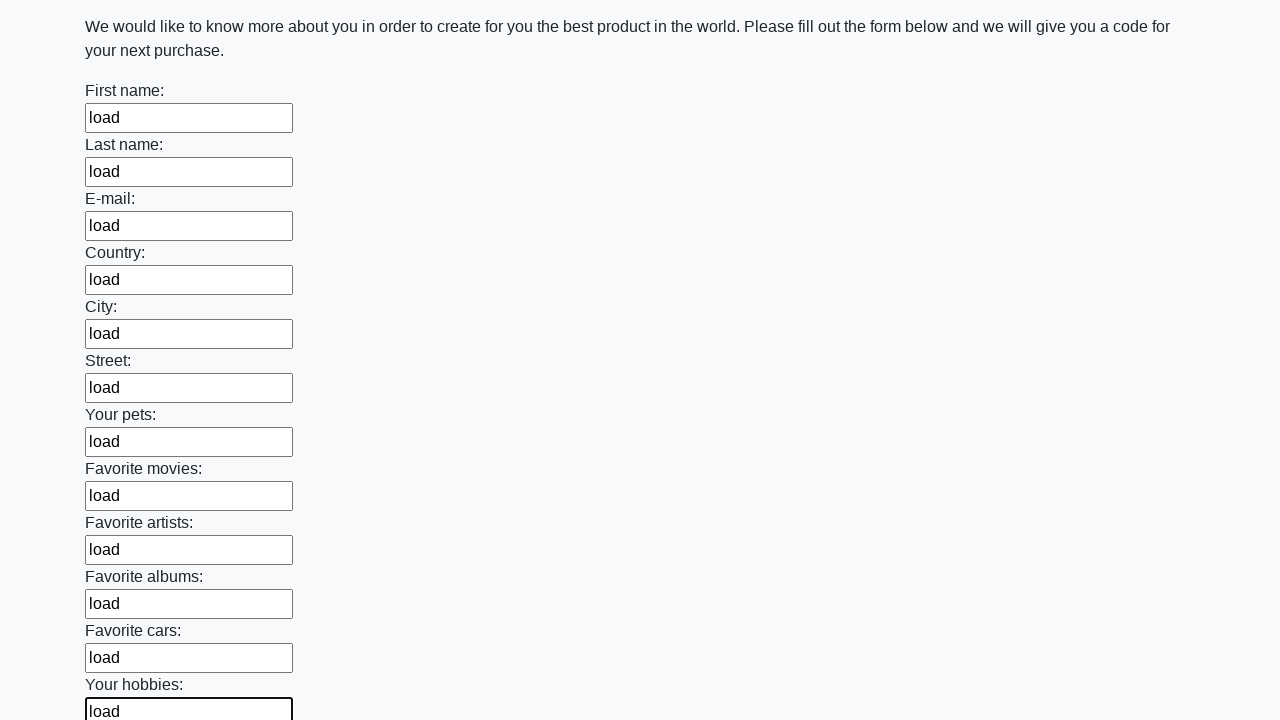

Filled input field with 'load' on input >> nth=12
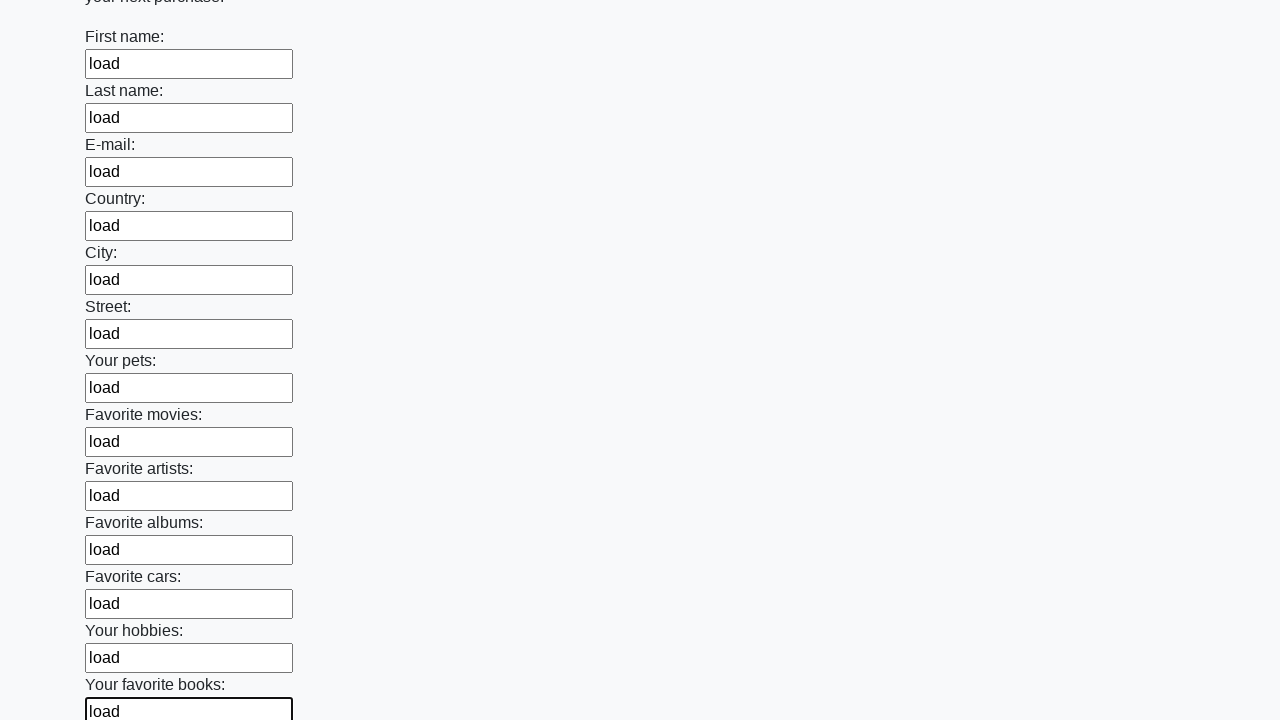

Filled input field with 'load' on input >> nth=13
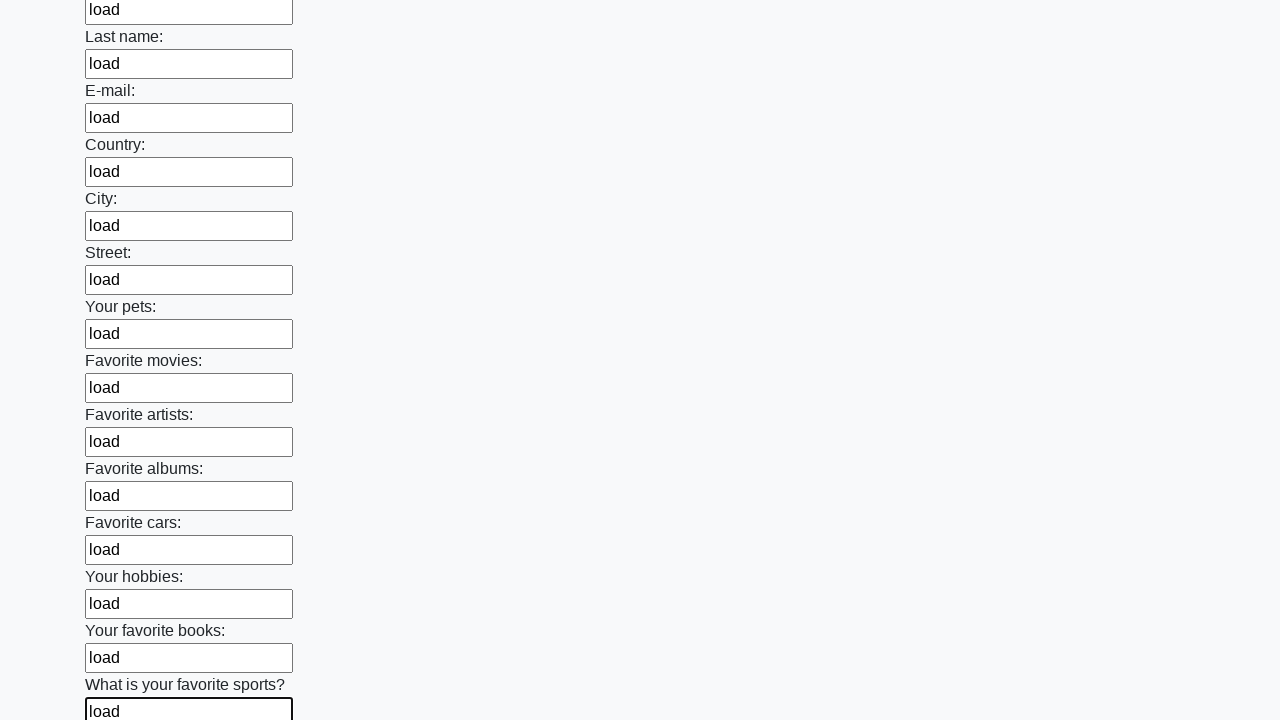

Filled input field with 'load' on input >> nth=14
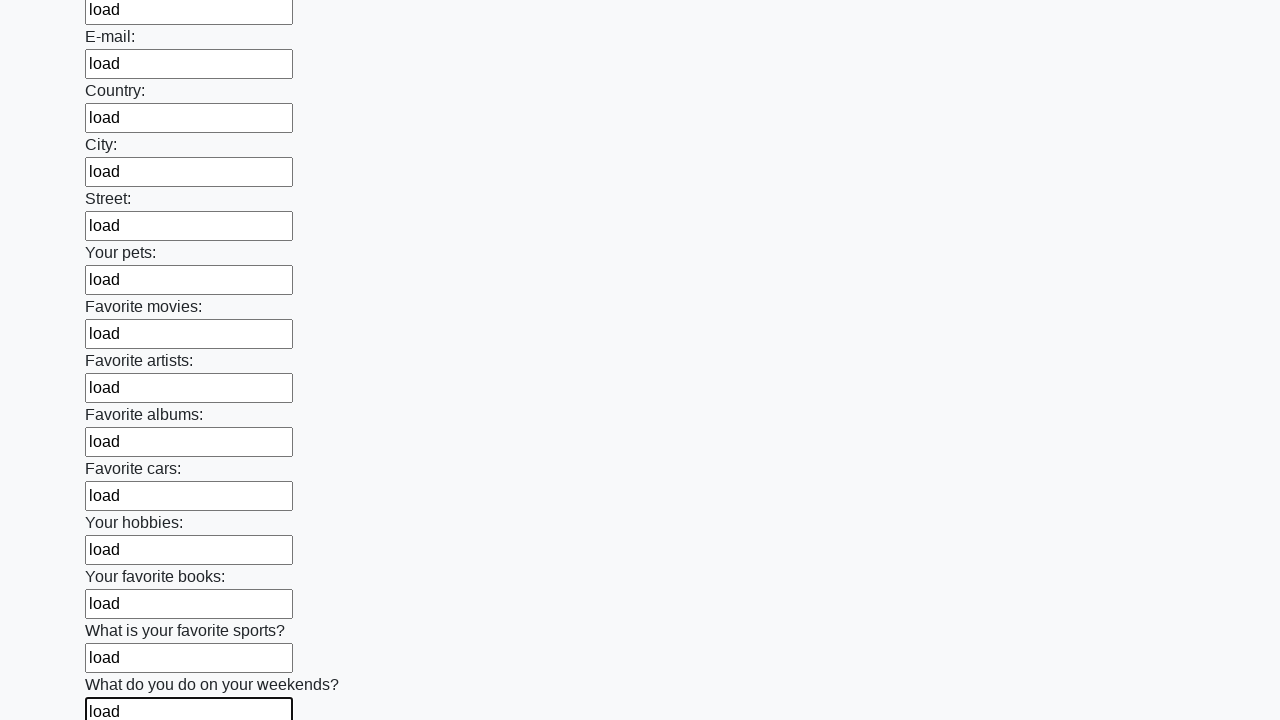

Filled input field with 'load' on input >> nth=15
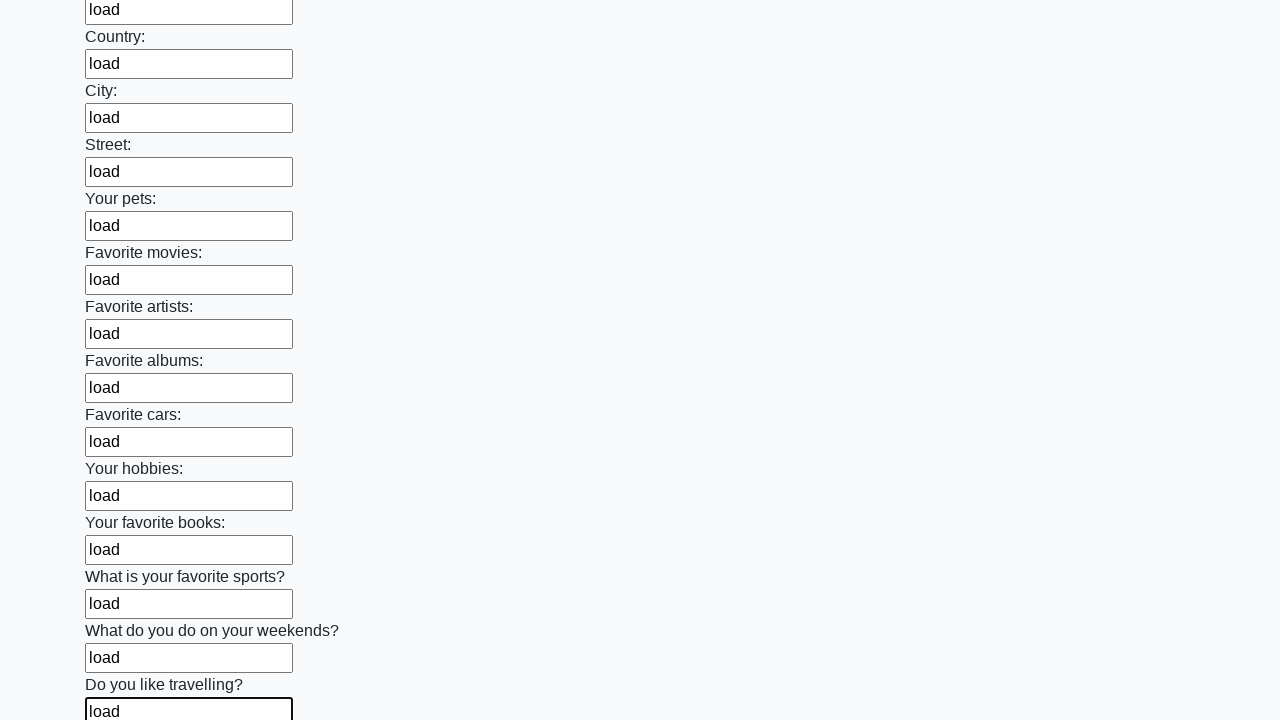

Filled input field with 'load' on input >> nth=16
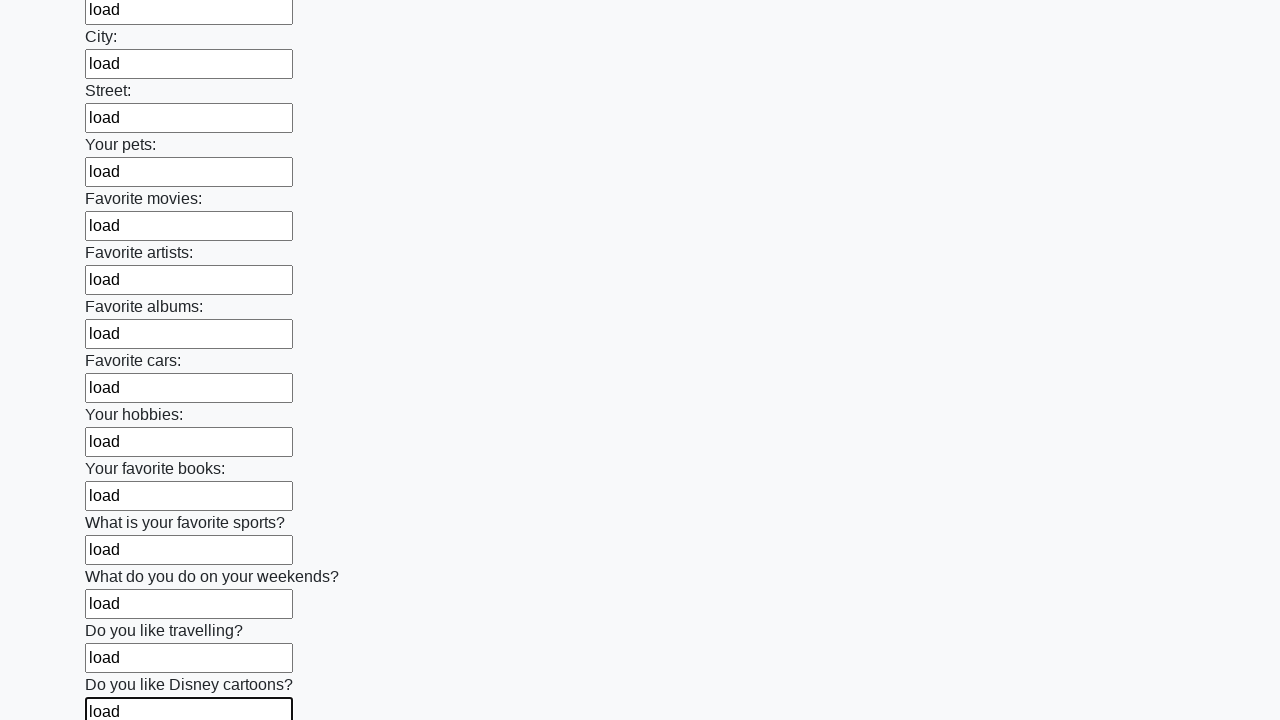

Filled input field with 'load' on input >> nth=17
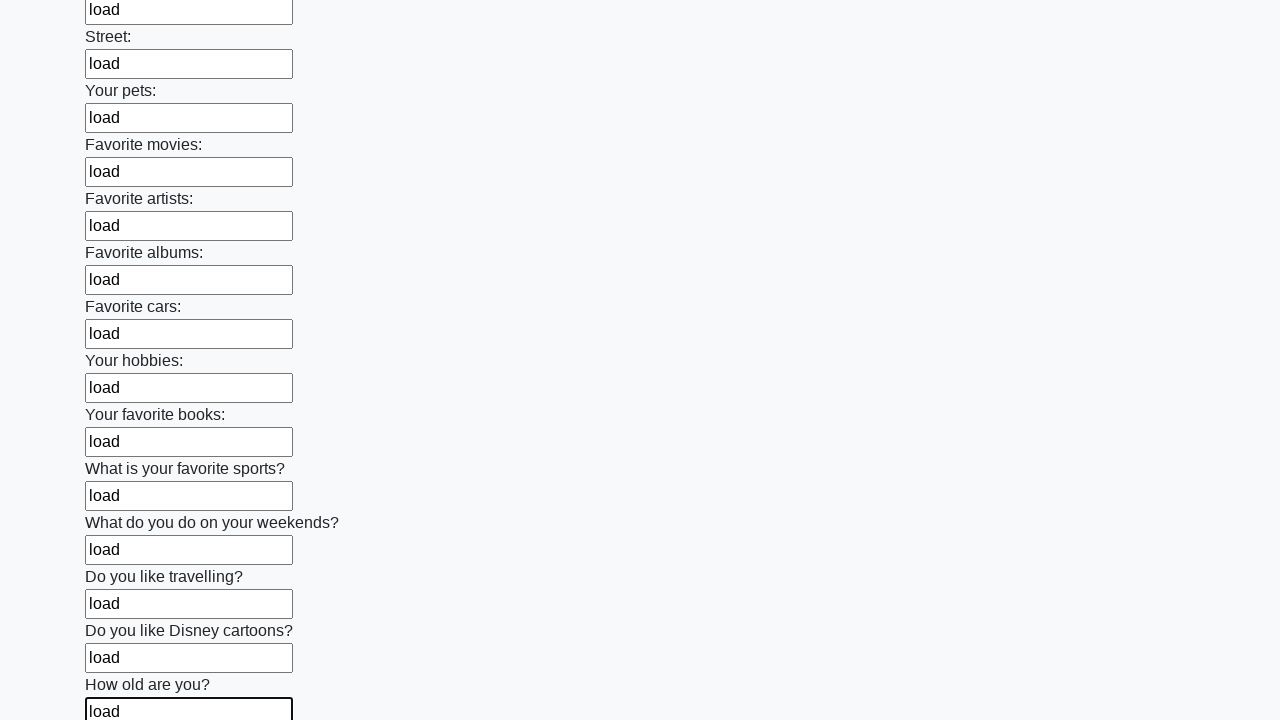

Filled input field with 'load' on input >> nth=18
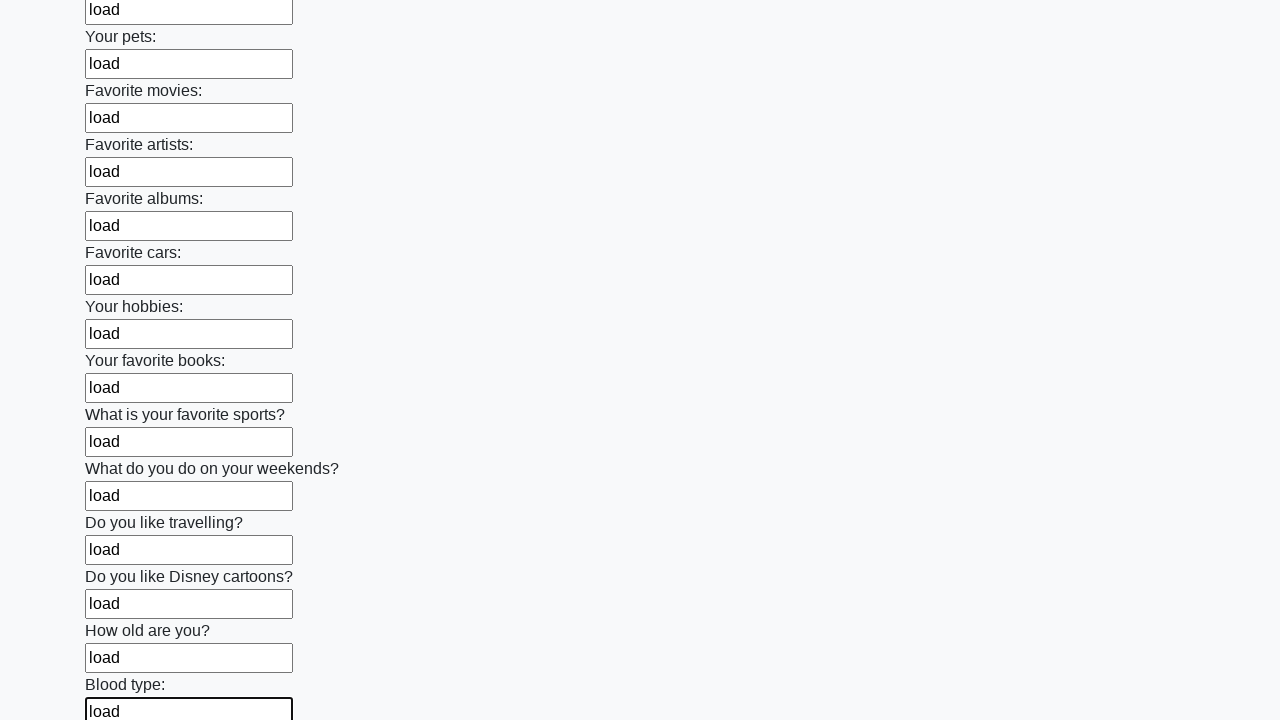

Filled input field with 'load' on input >> nth=19
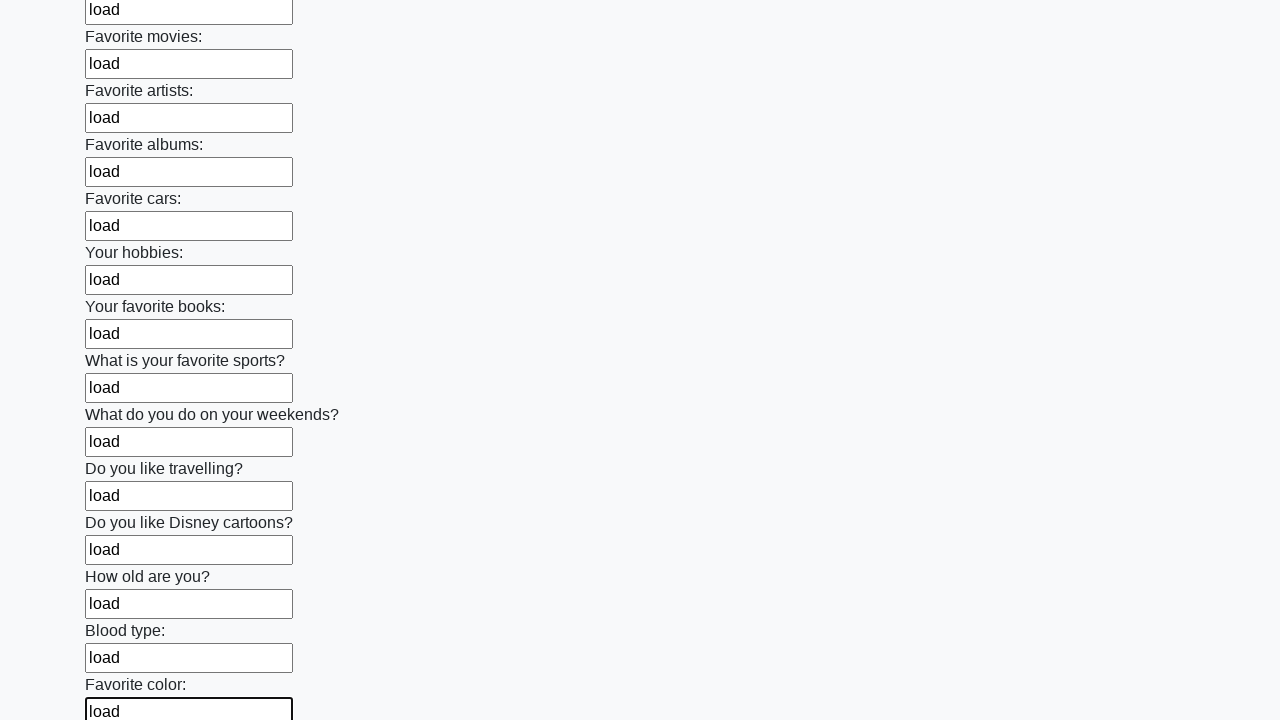

Filled input field with 'load' on input >> nth=20
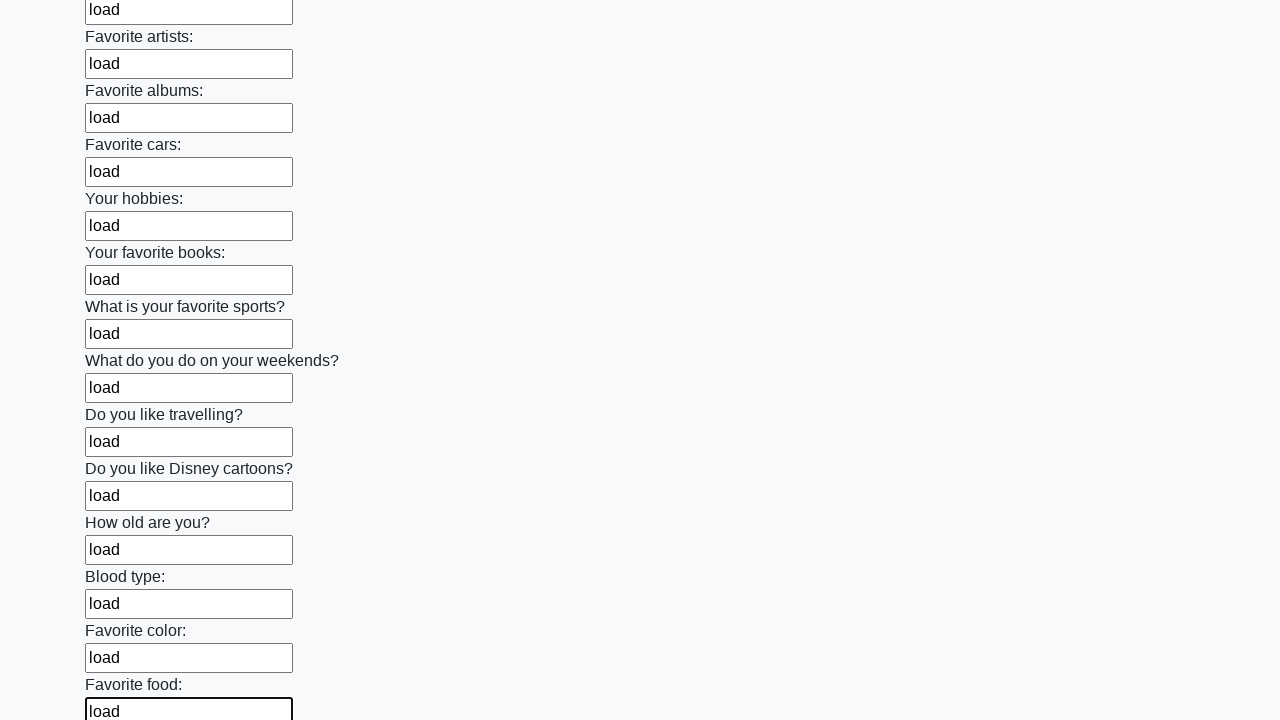

Filled input field with 'load' on input >> nth=21
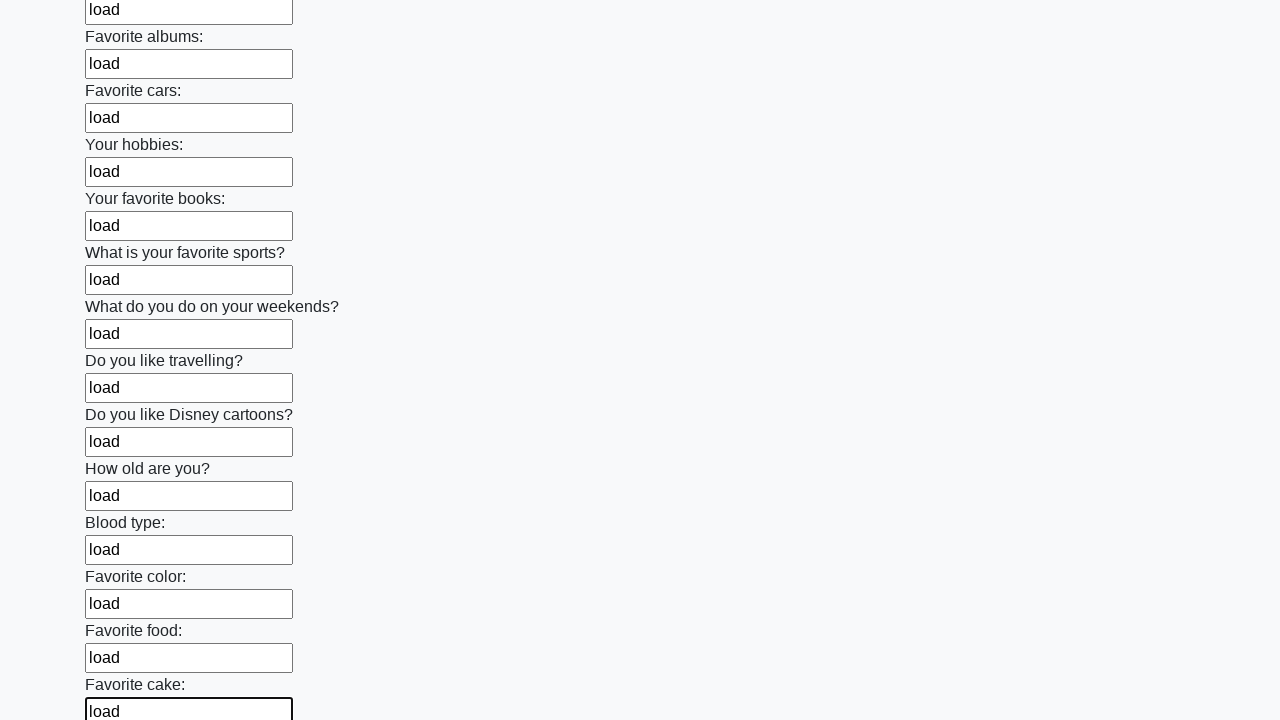

Filled input field with 'load' on input >> nth=22
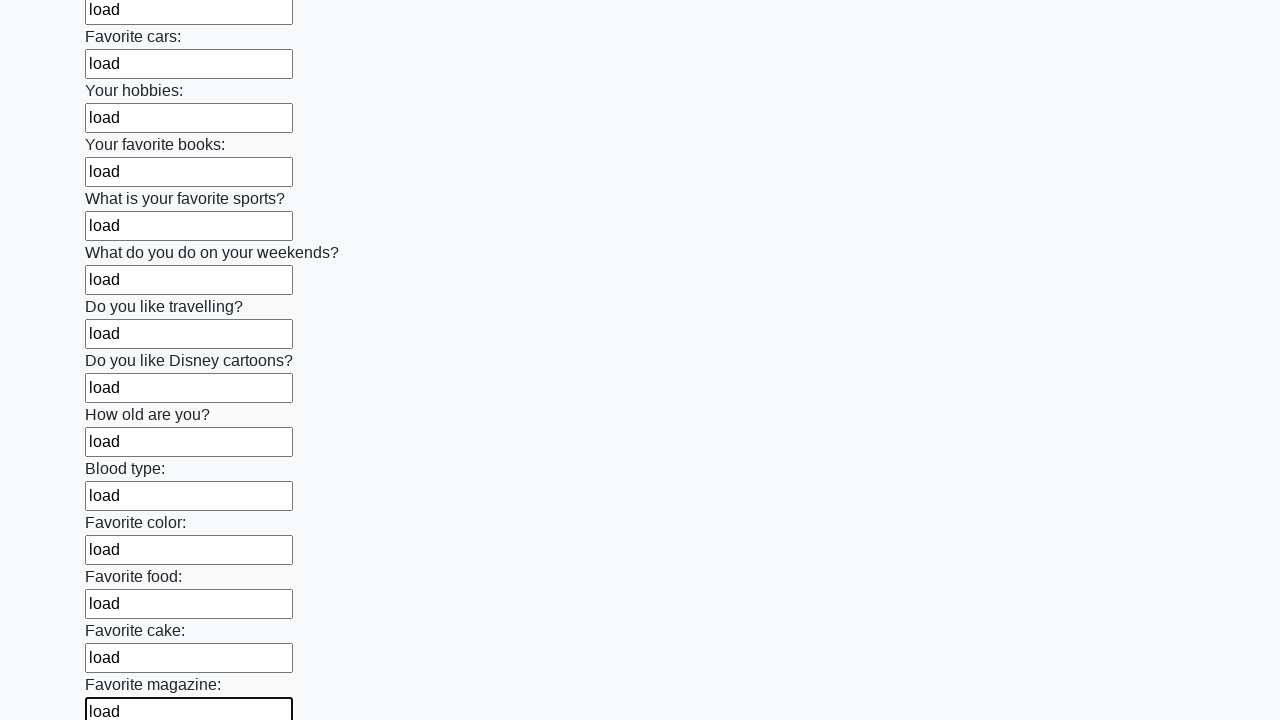

Filled input field with 'load' on input >> nth=23
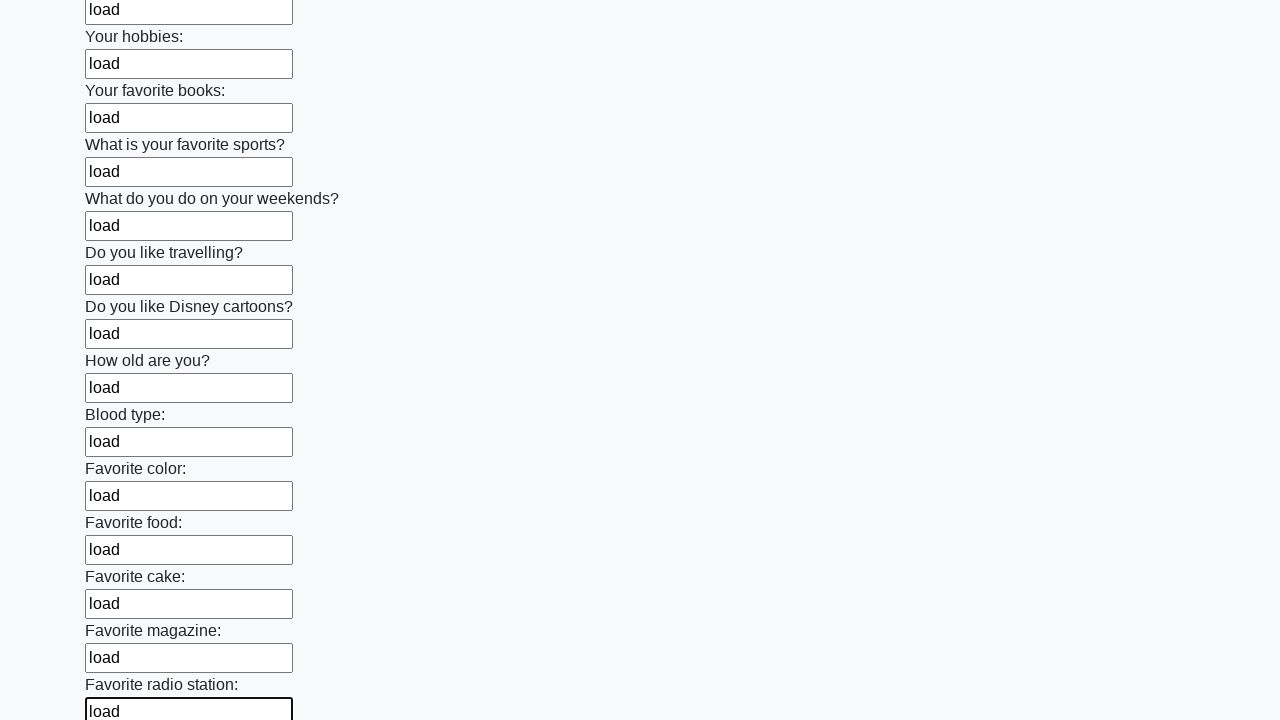

Filled input field with 'load' on input >> nth=24
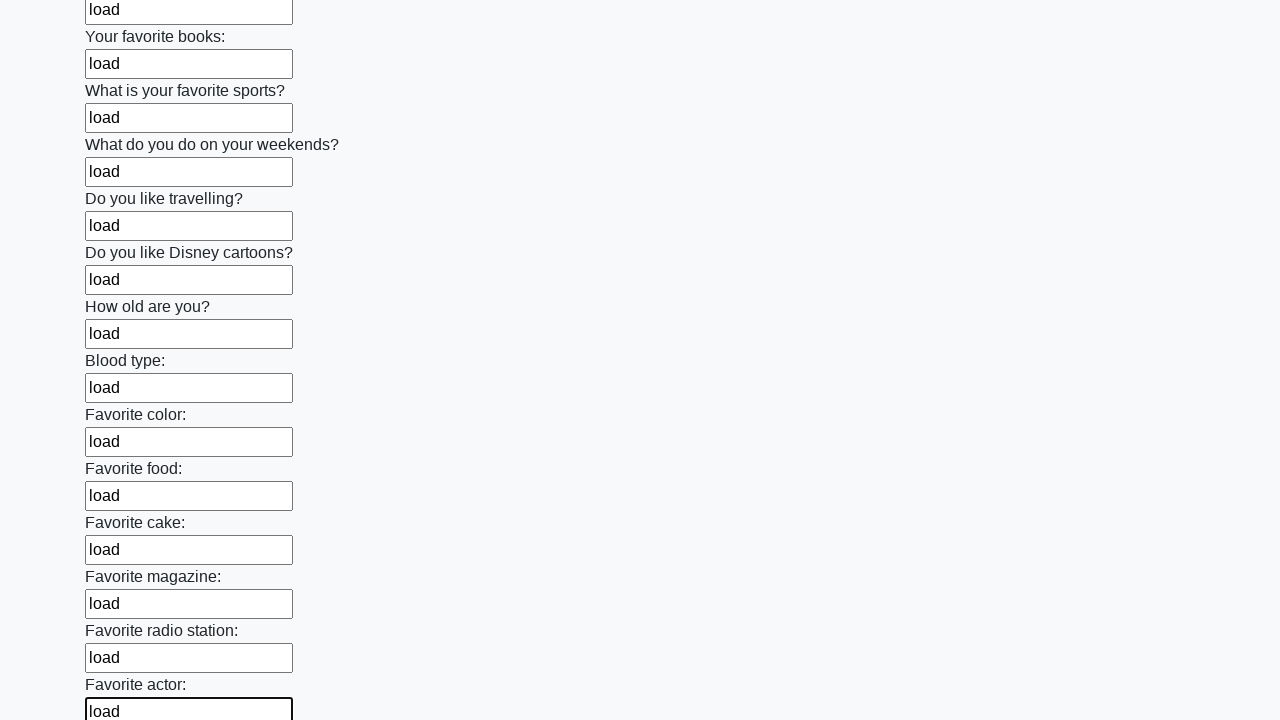

Filled input field with 'load' on input >> nth=25
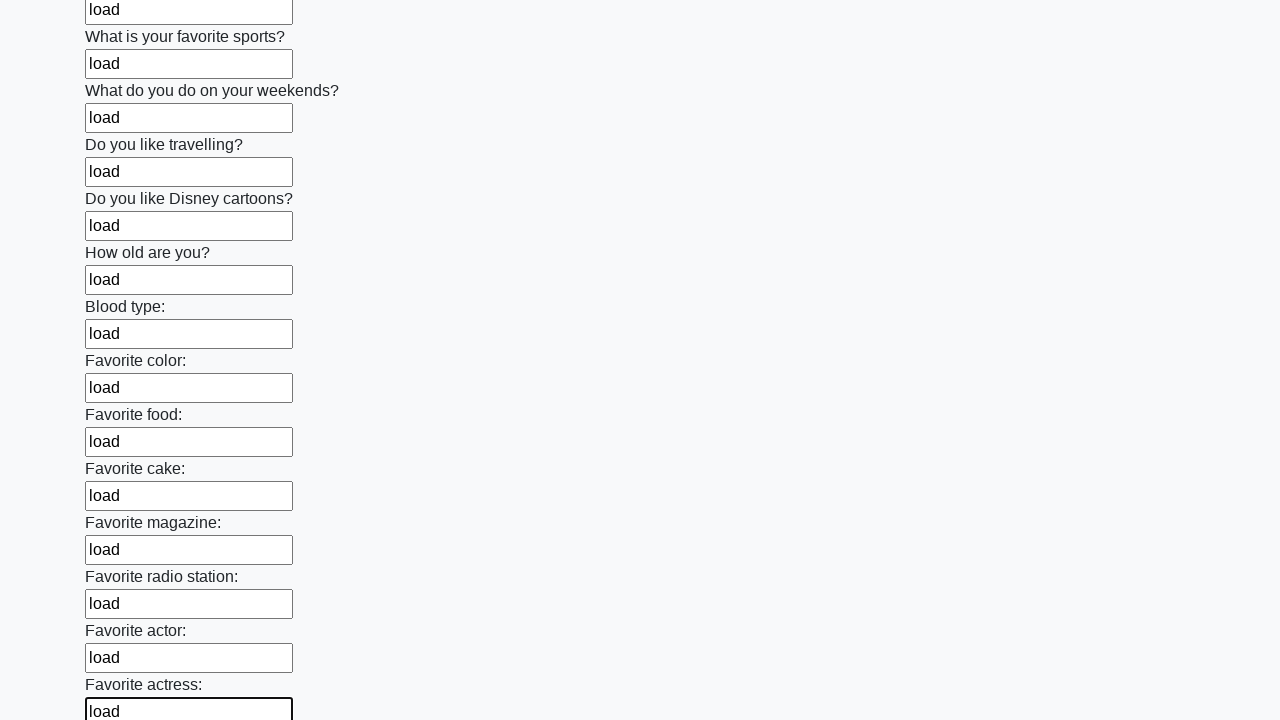

Filled input field with 'load' on input >> nth=26
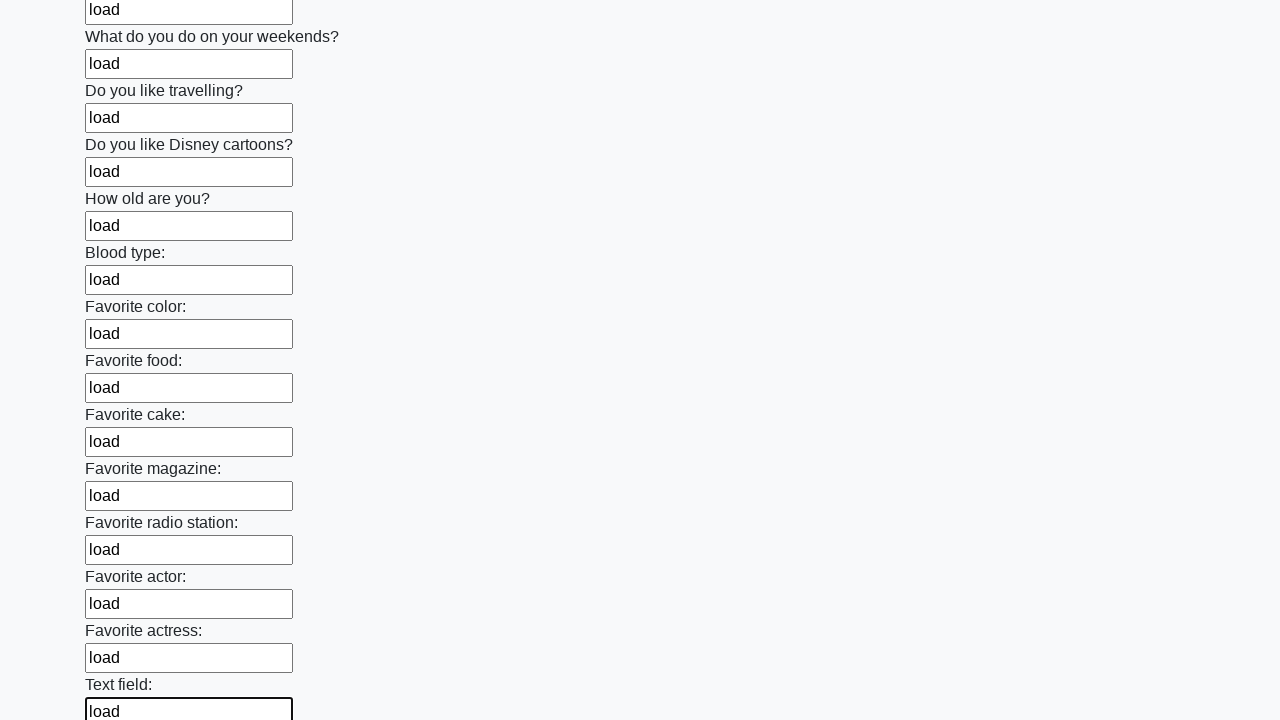

Filled input field with 'load' on input >> nth=27
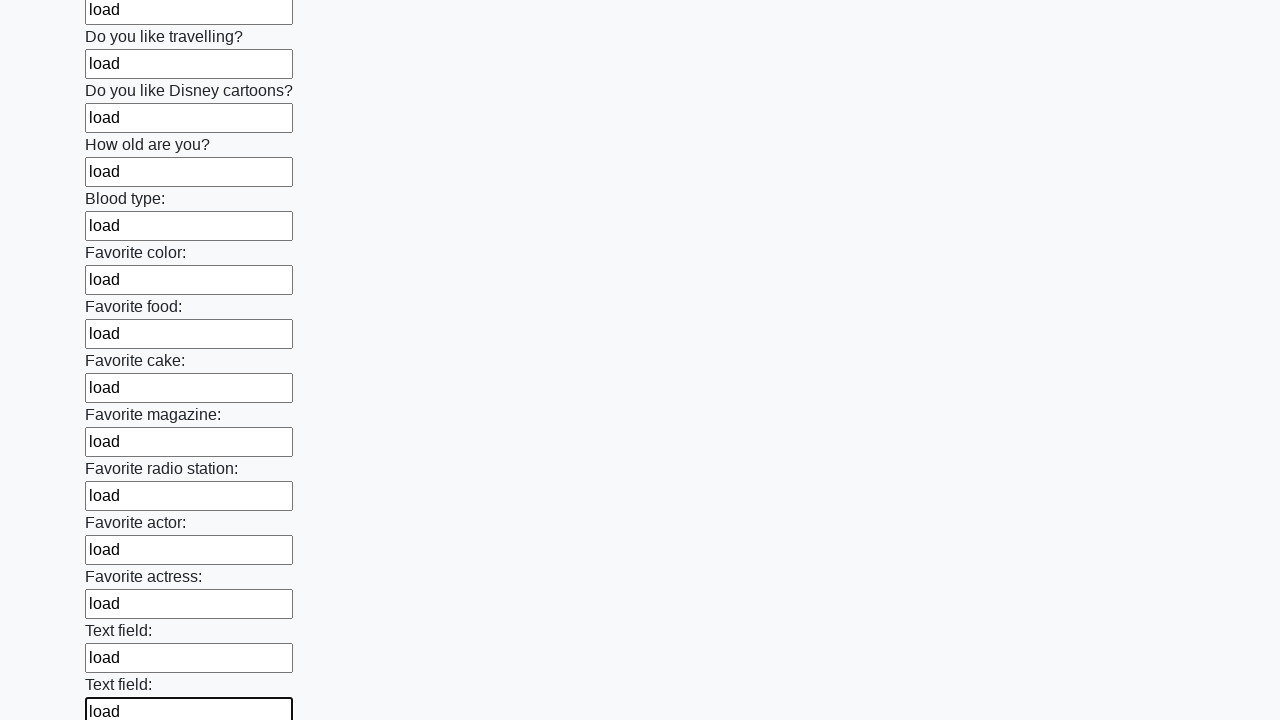

Filled input field with 'load' on input >> nth=28
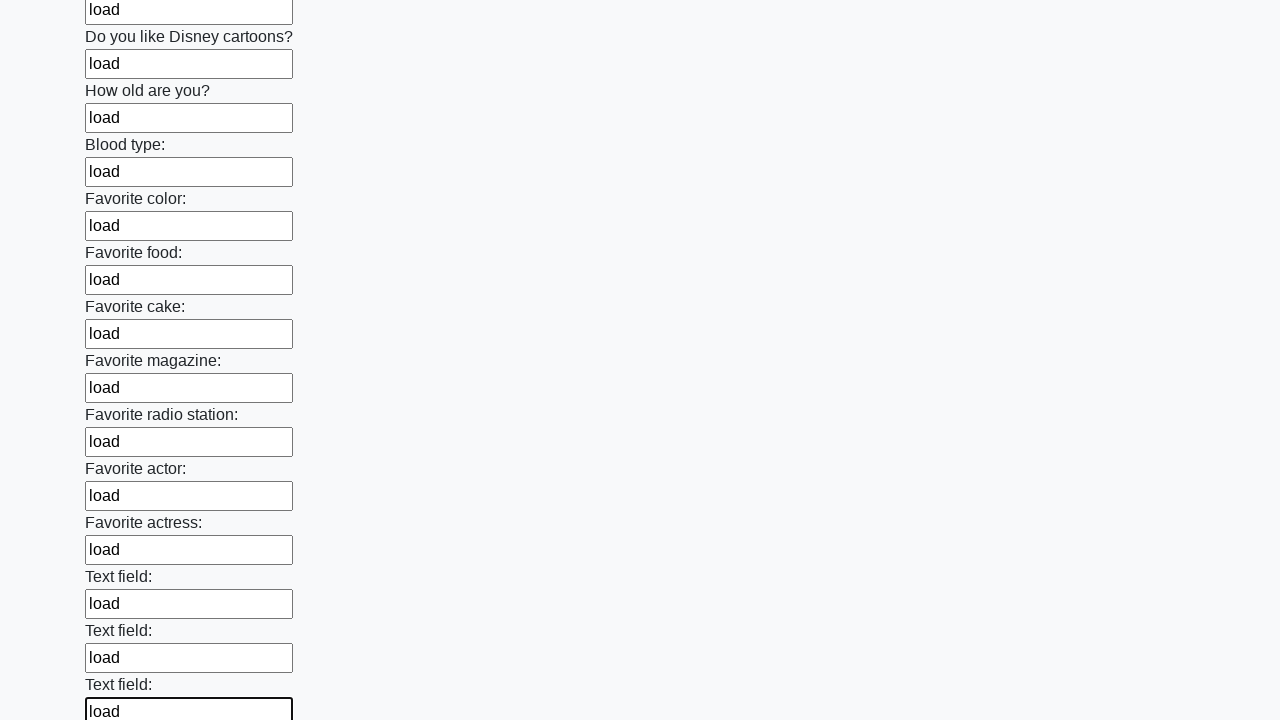

Filled input field with 'load' on input >> nth=29
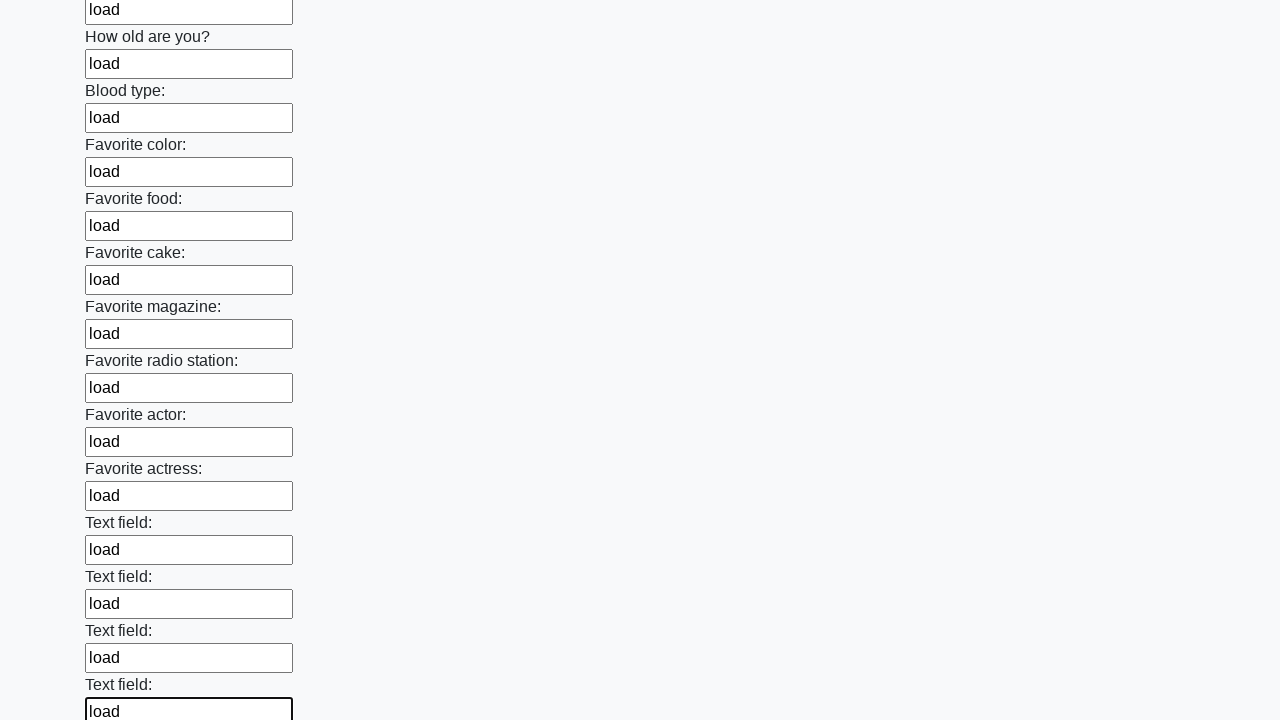

Filled input field with 'load' on input >> nth=30
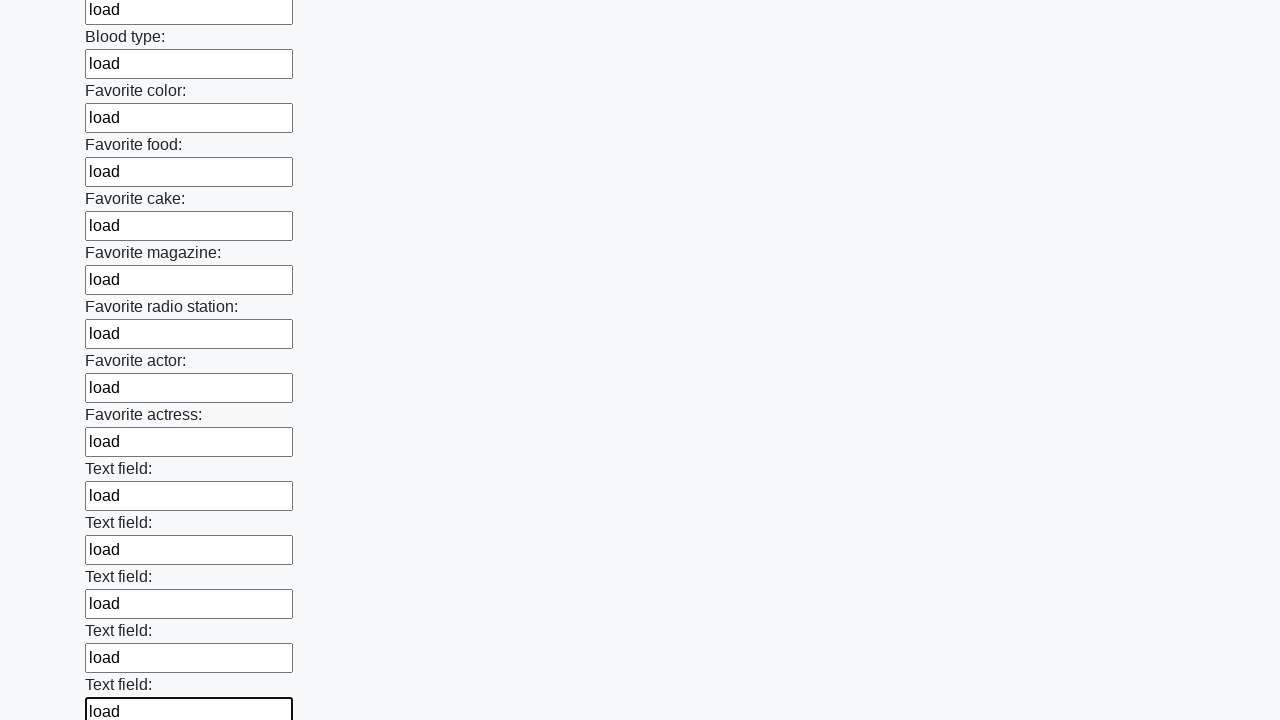

Filled input field with 'load' on input >> nth=31
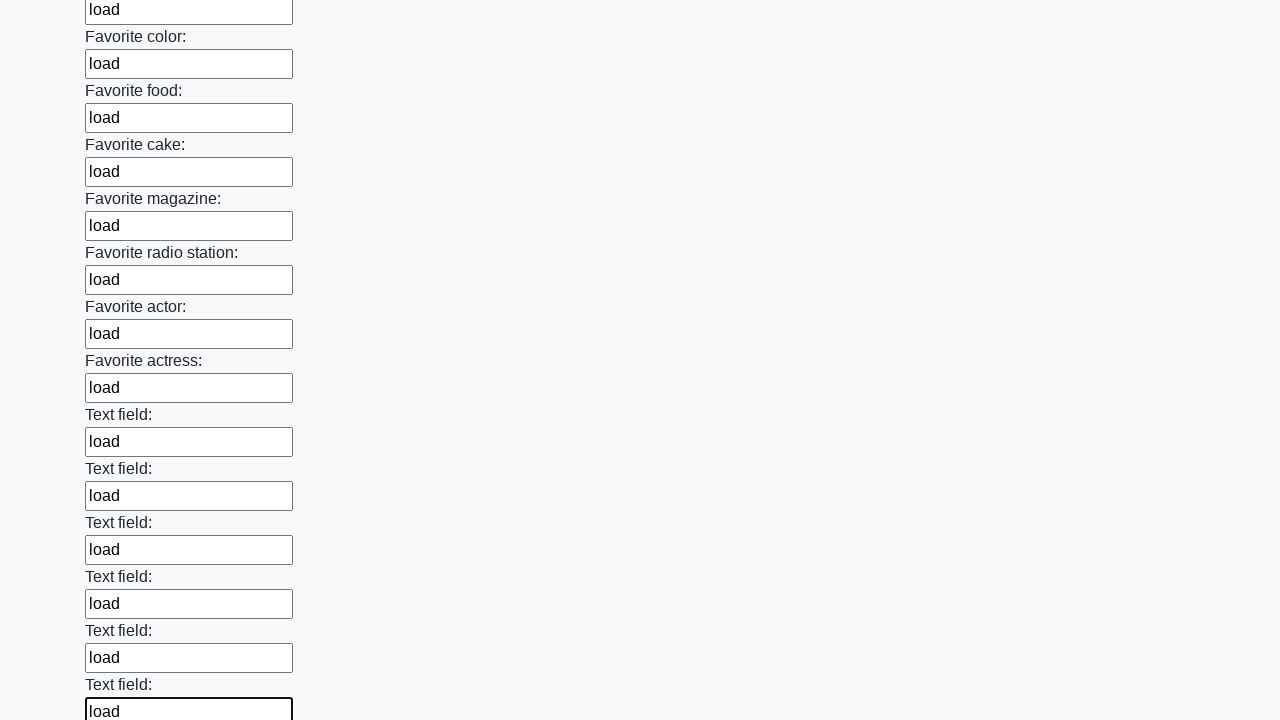

Filled input field with 'load' on input >> nth=32
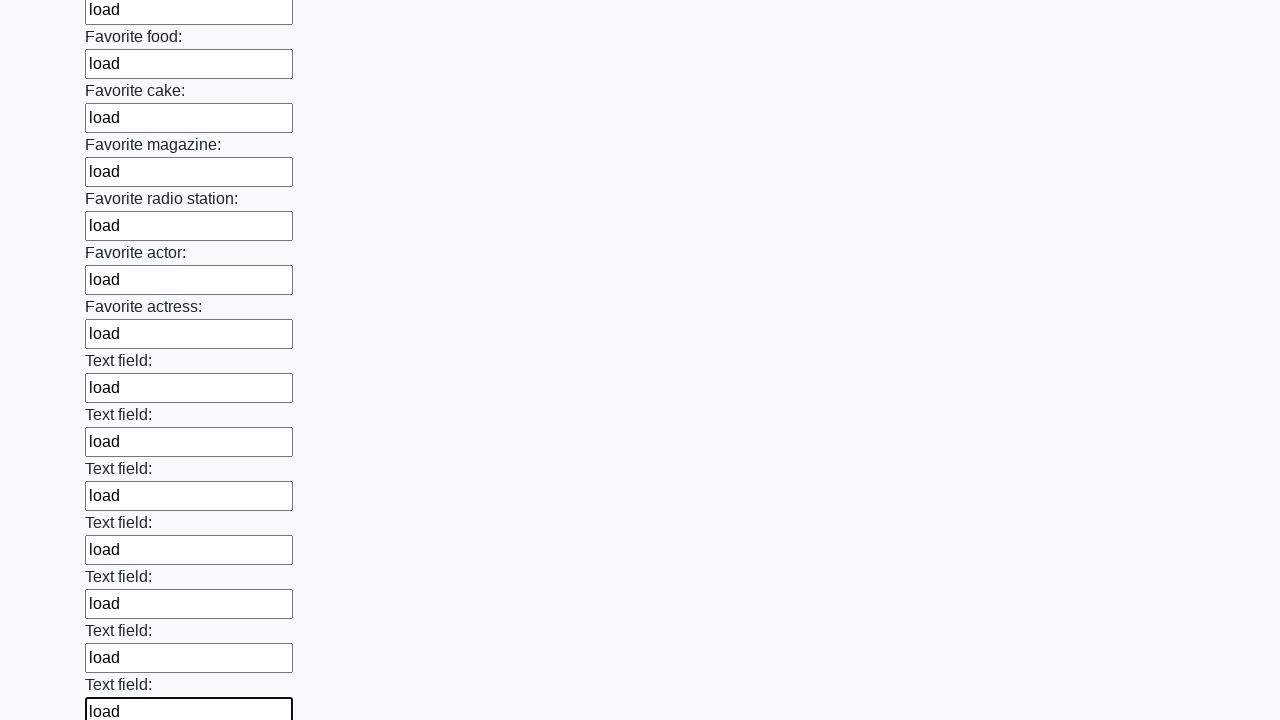

Filled input field with 'load' on input >> nth=33
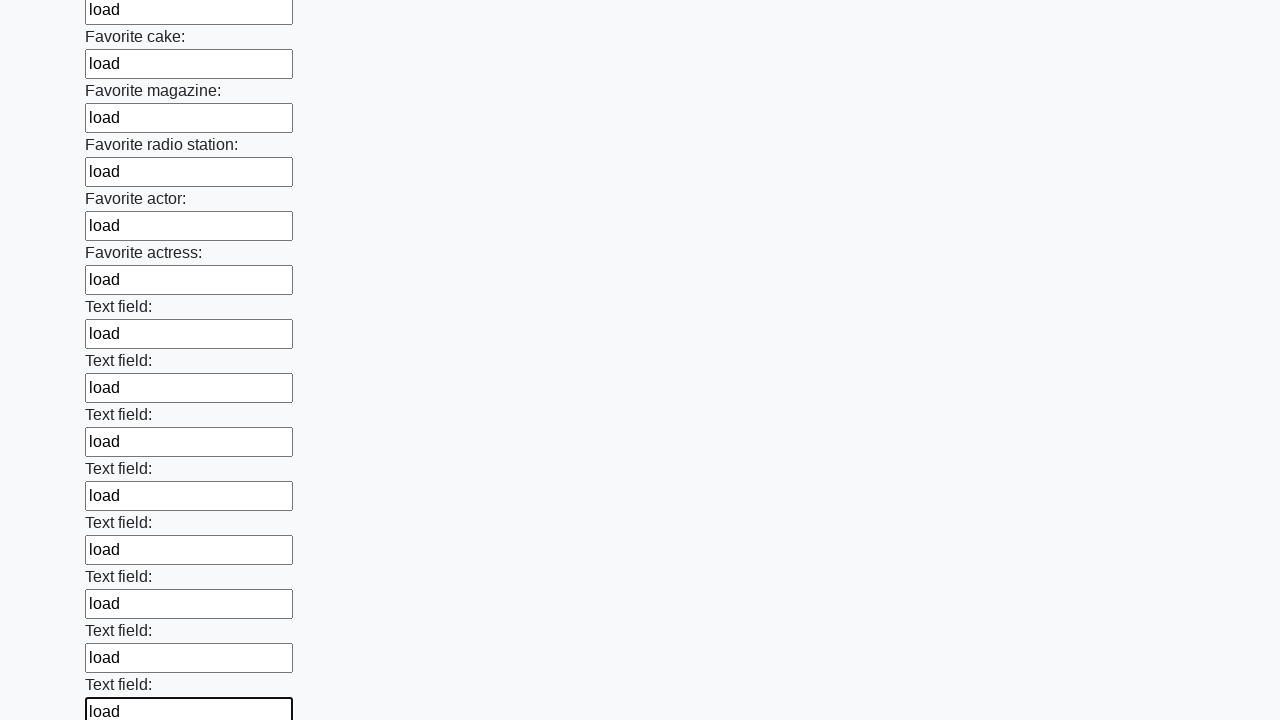

Filled input field with 'load' on input >> nth=34
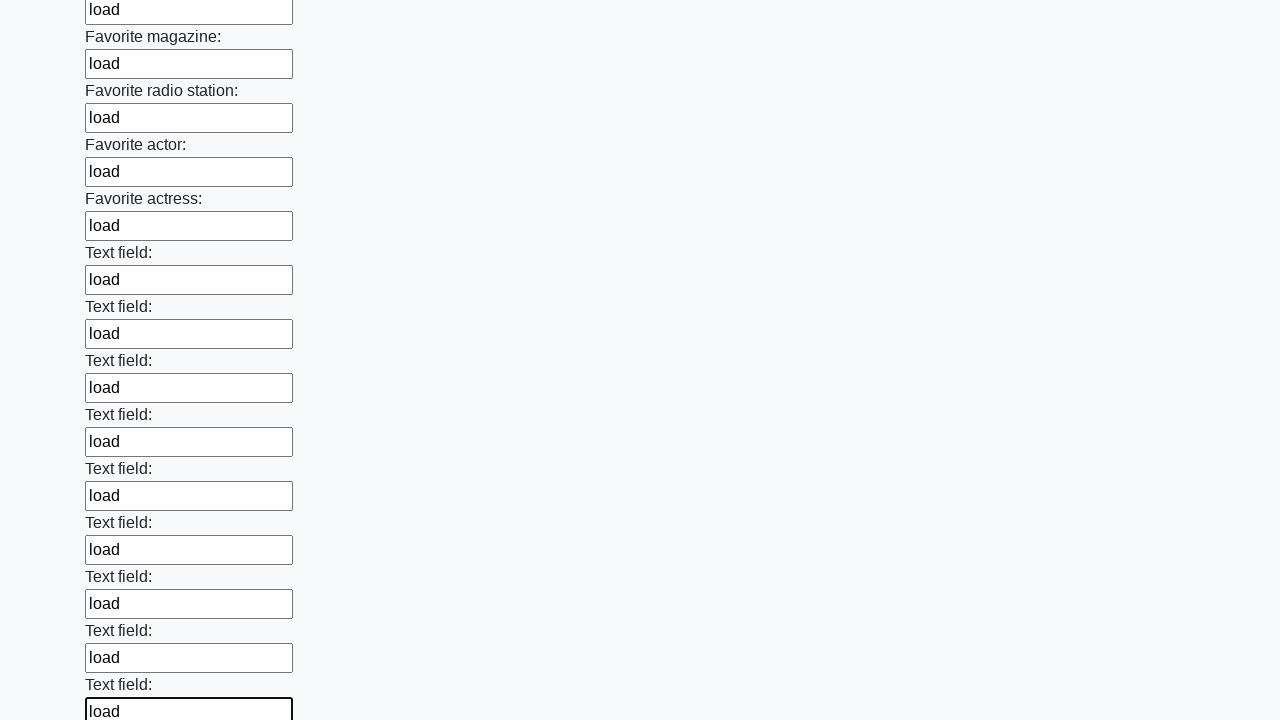

Filled input field with 'load' on input >> nth=35
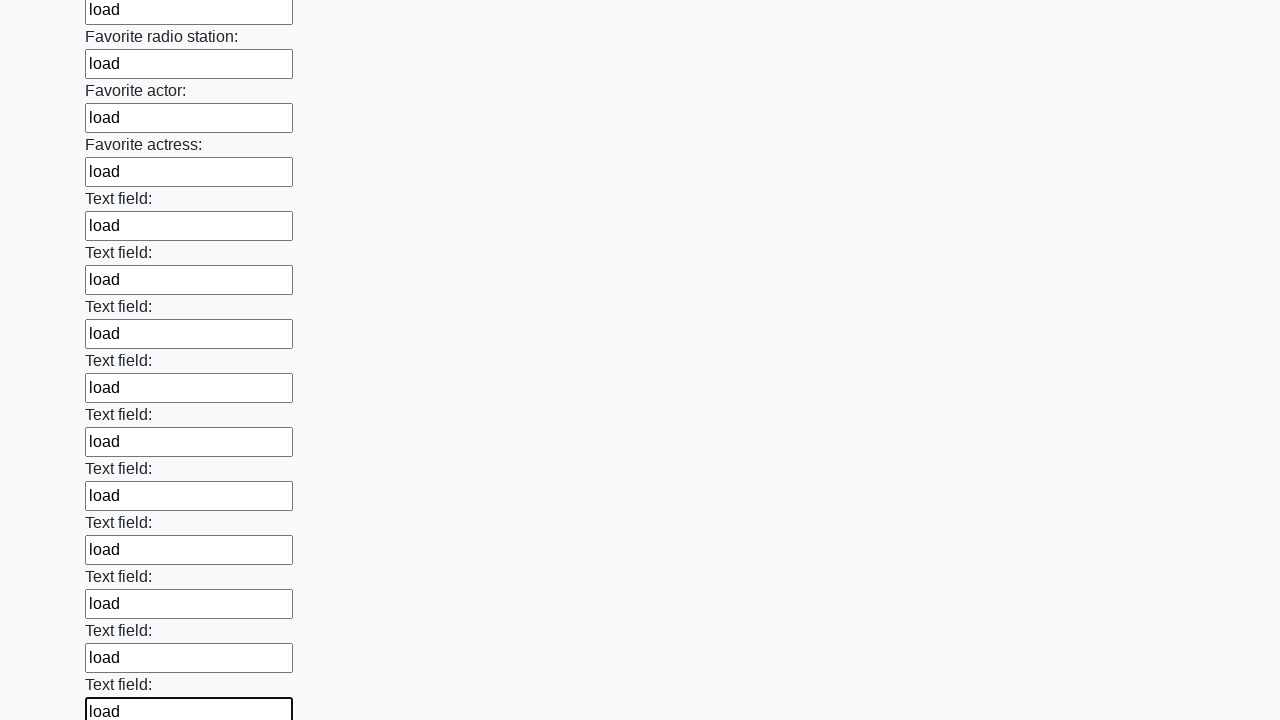

Filled input field with 'load' on input >> nth=36
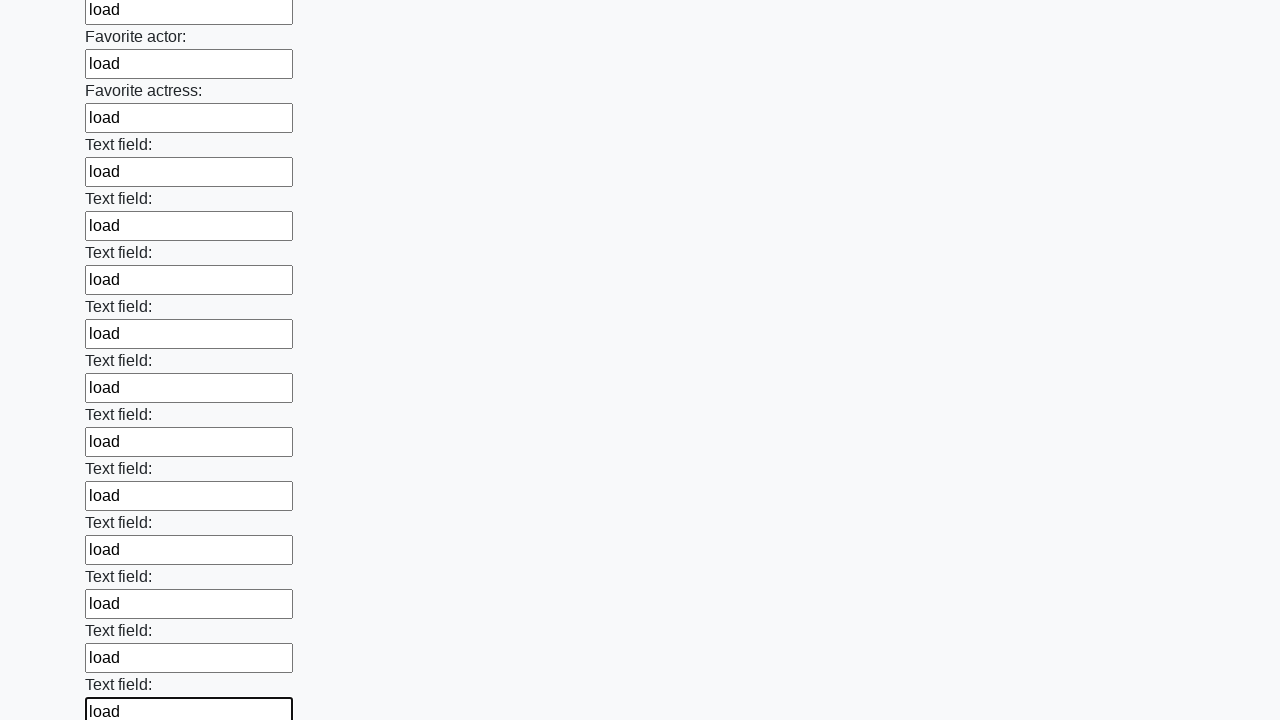

Filled input field with 'load' on input >> nth=37
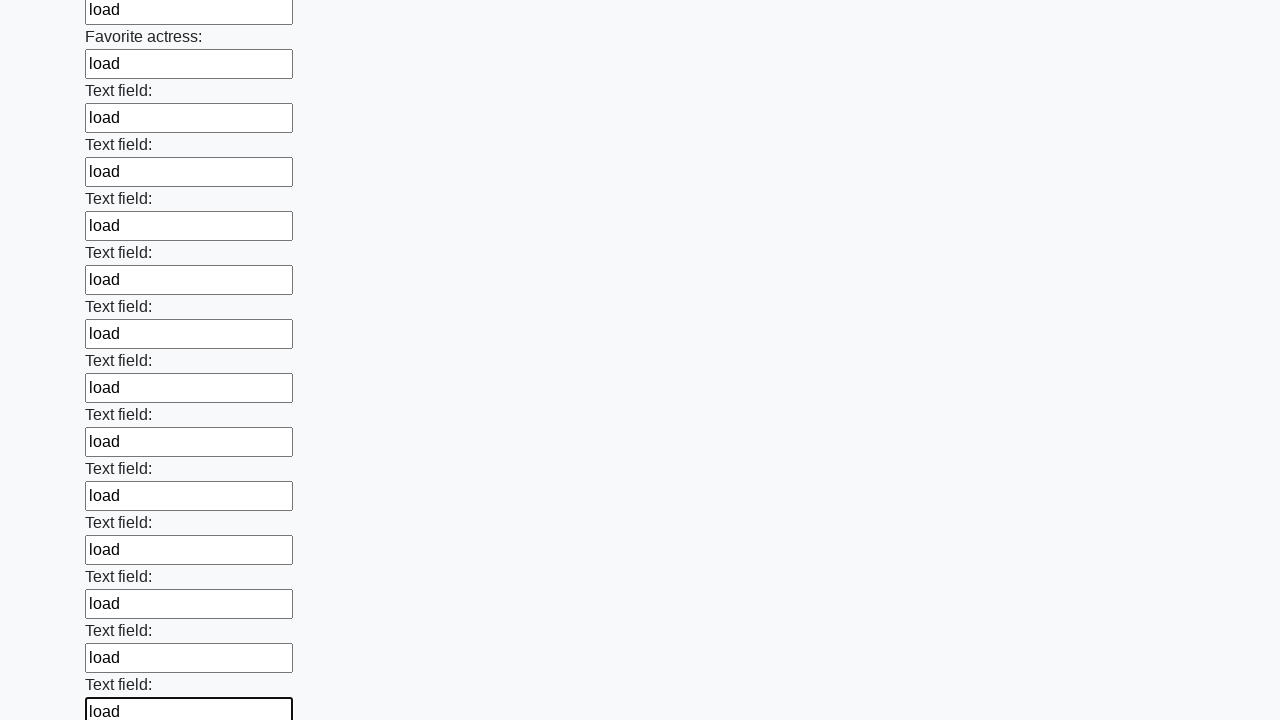

Filled input field with 'load' on input >> nth=38
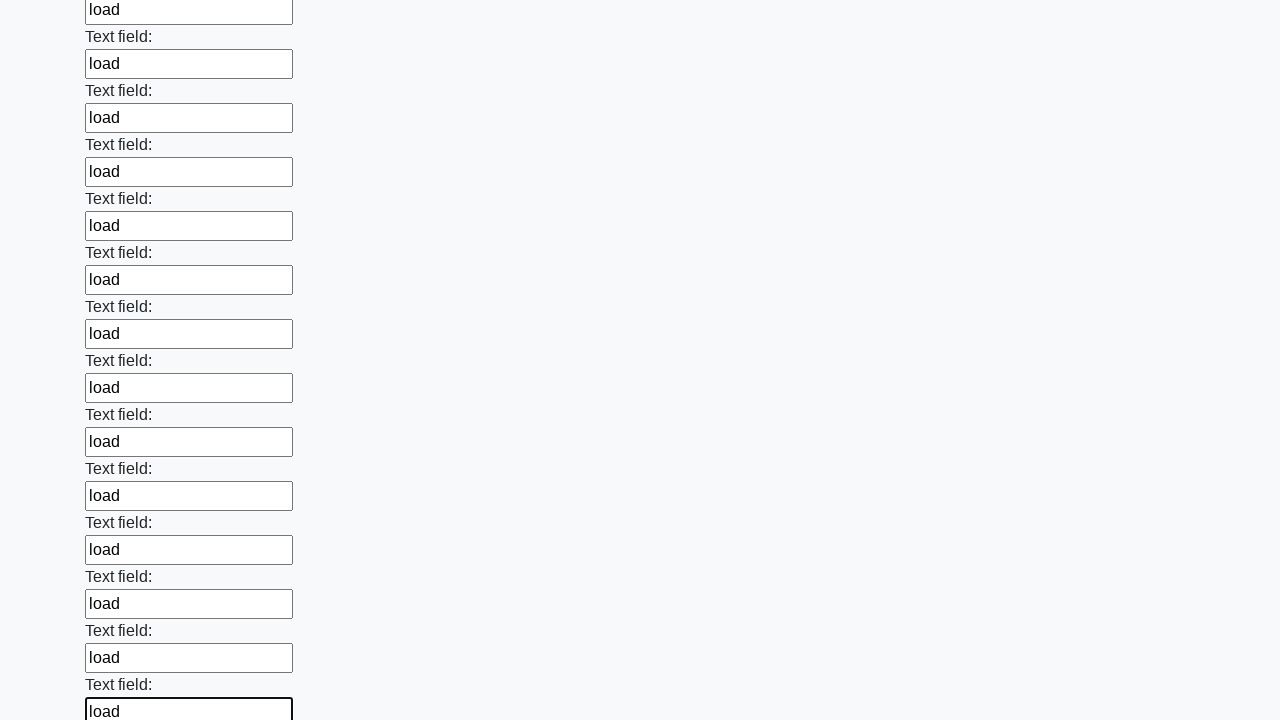

Filled input field with 'load' on input >> nth=39
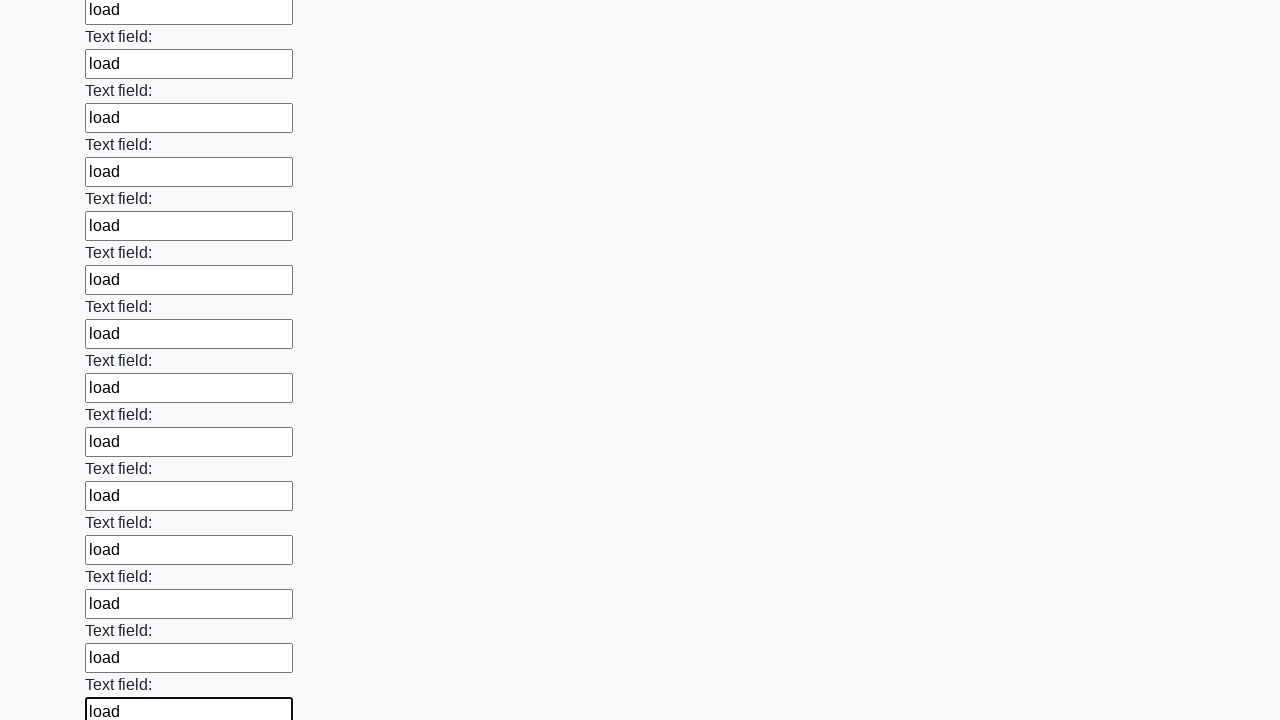

Filled input field with 'load' on input >> nth=40
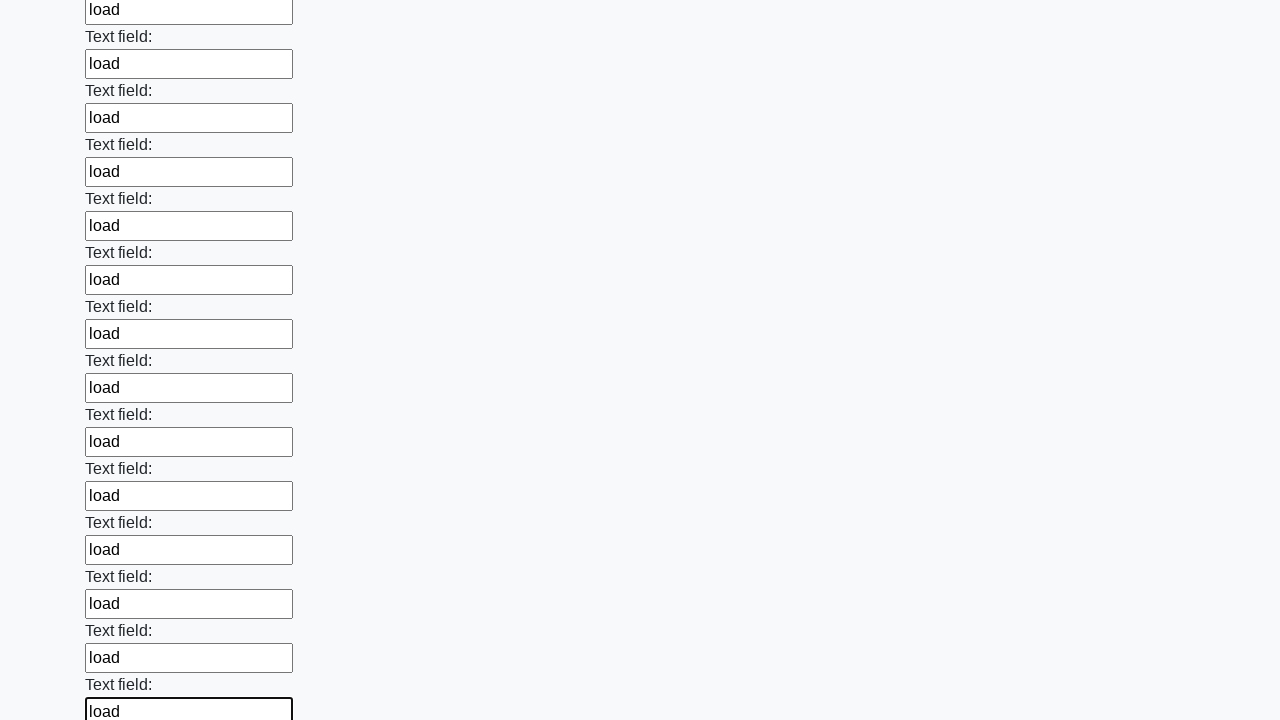

Filled input field with 'load' on input >> nth=41
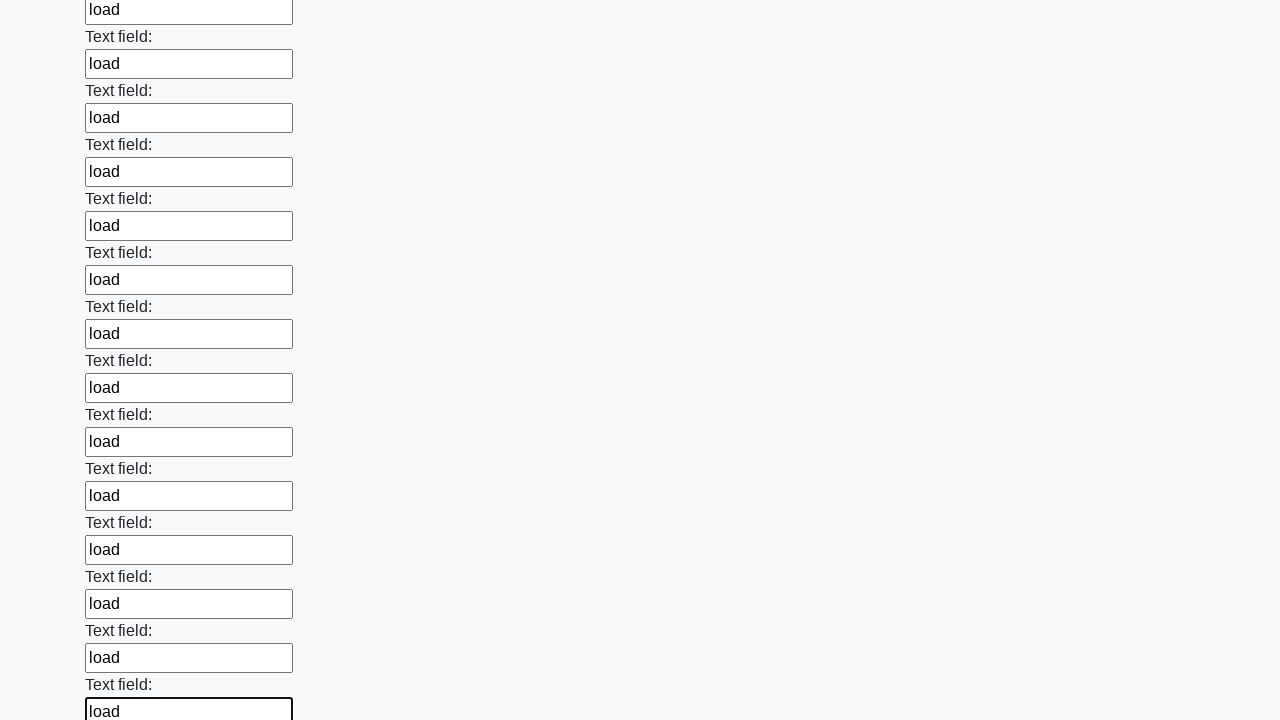

Filled input field with 'load' on input >> nth=42
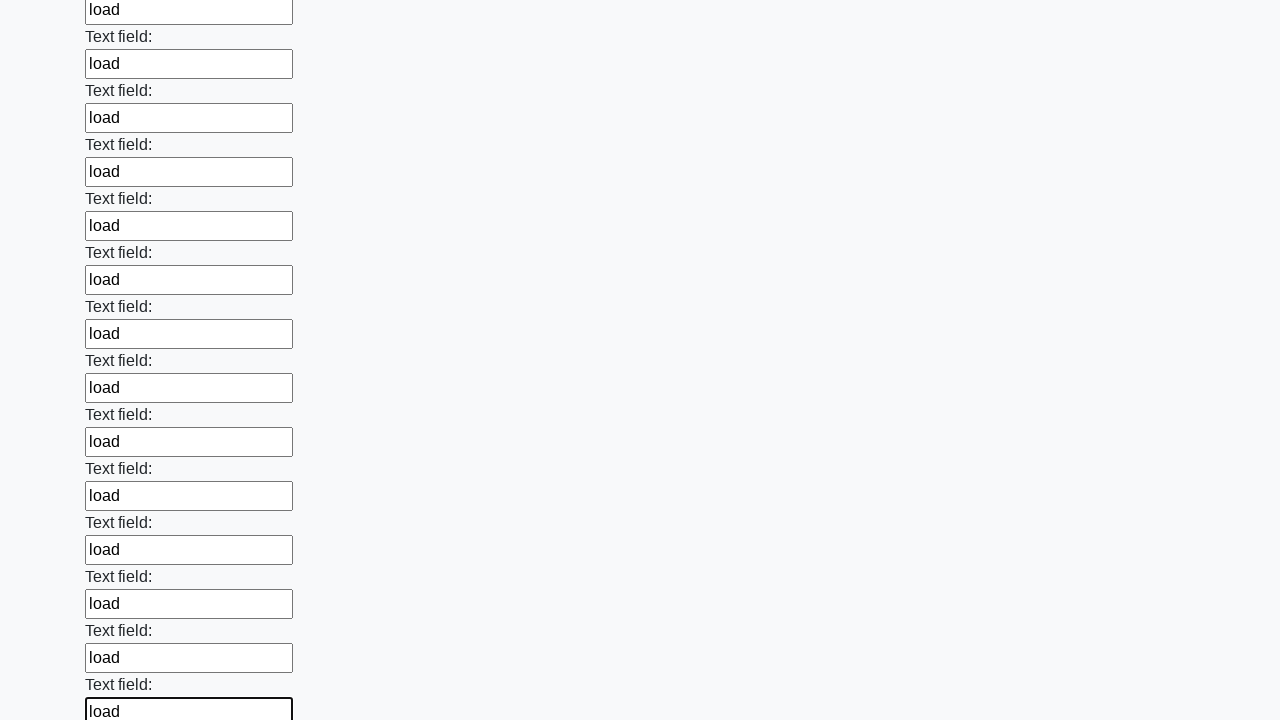

Filled input field with 'load' on input >> nth=43
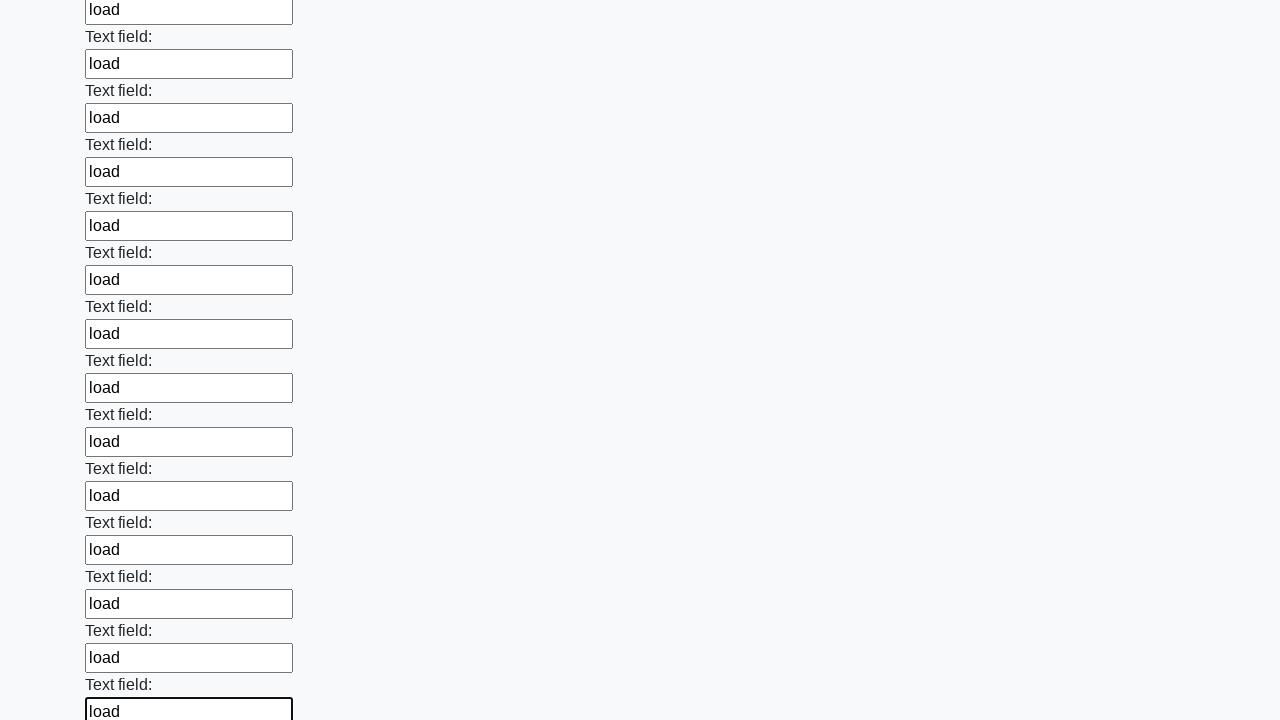

Filled input field with 'load' on input >> nth=44
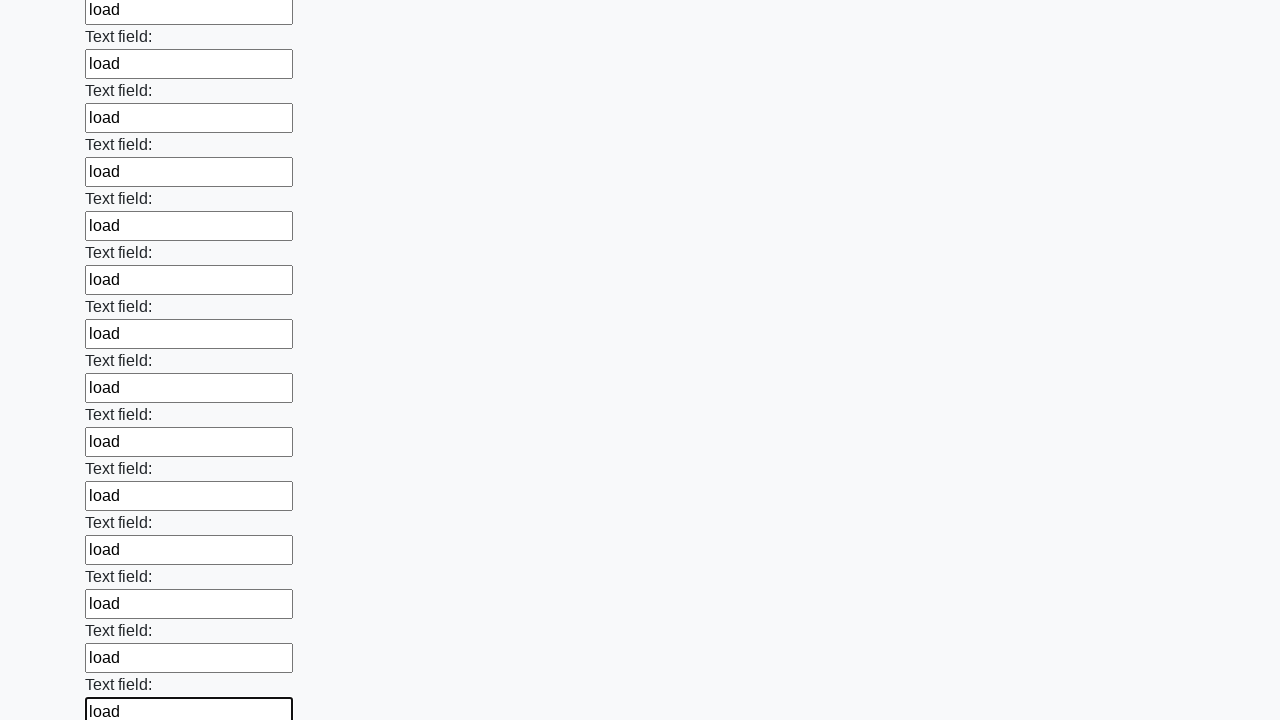

Filled input field with 'load' on input >> nth=45
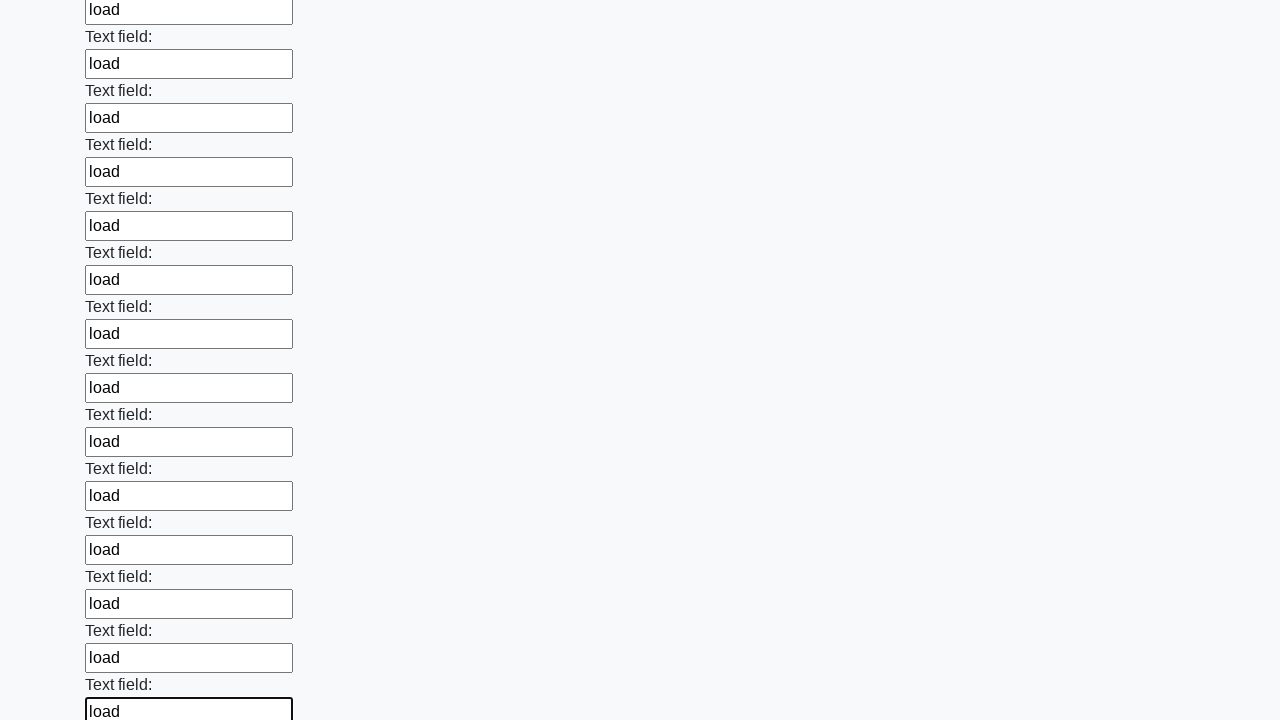

Filled input field with 'load' on input >> nth=46
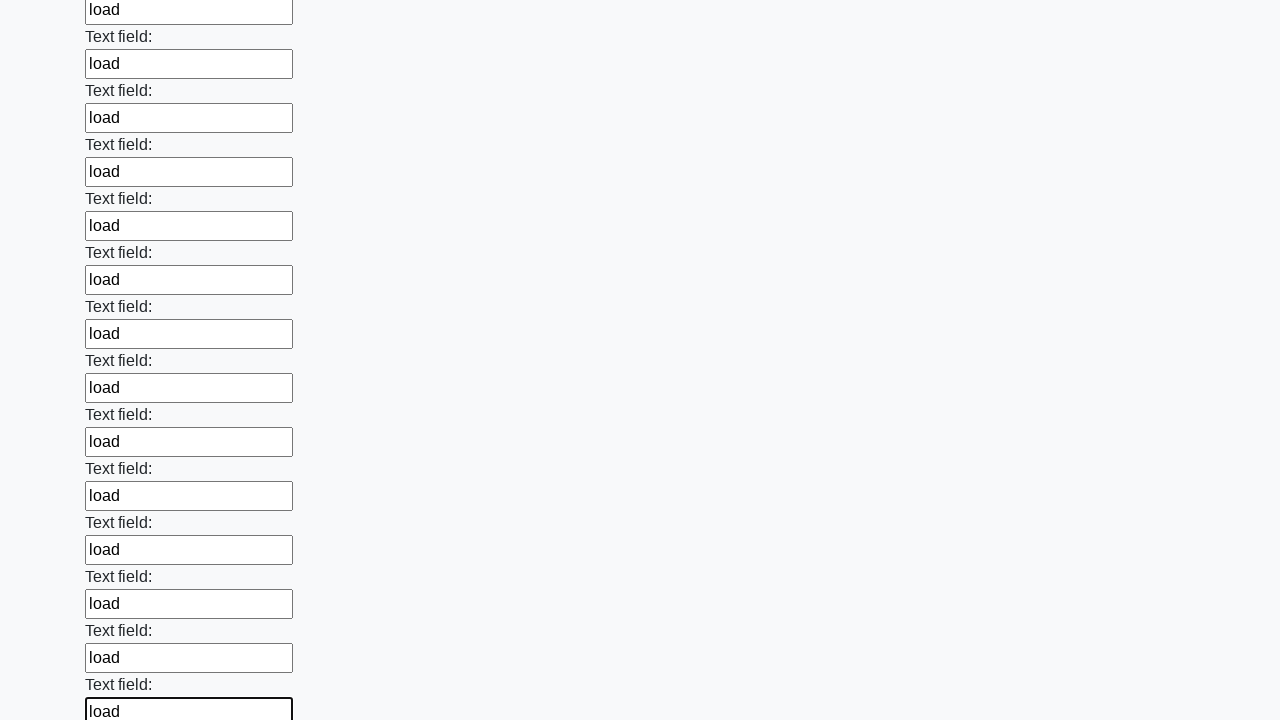

Filled input field with 'load' on input >> nth=47
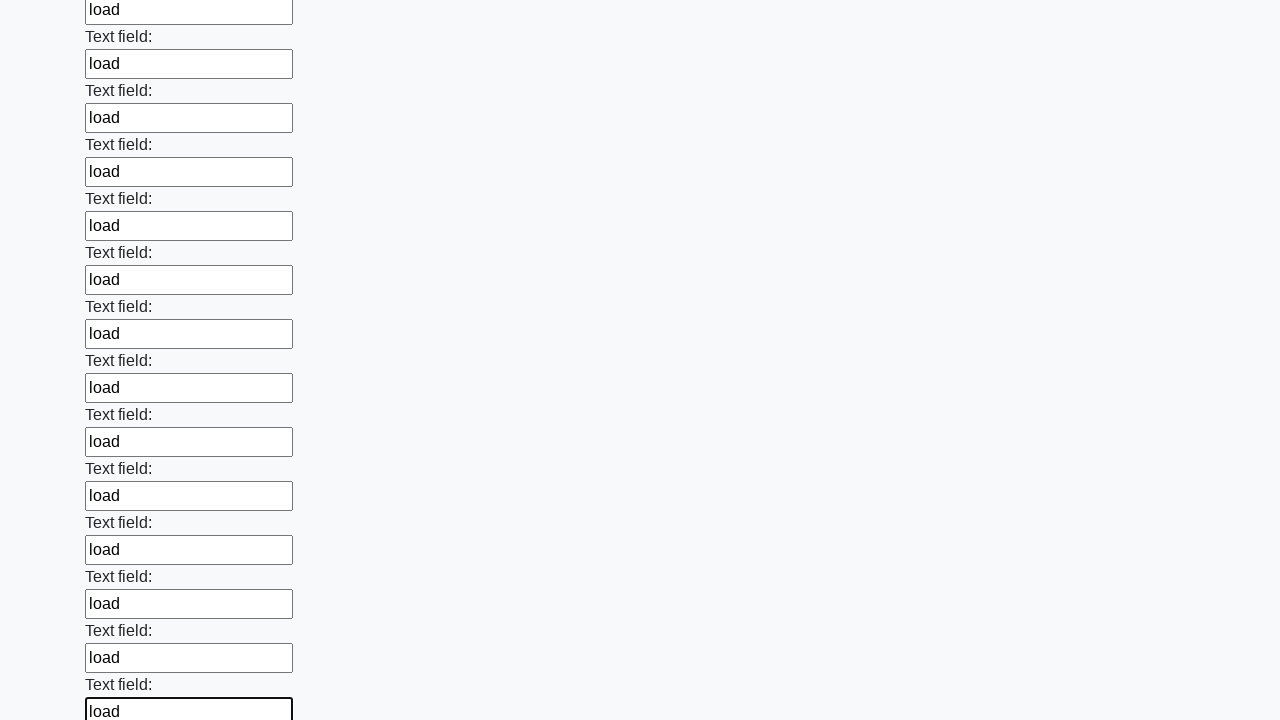

Filled input field with 'load' on input >> nth=48
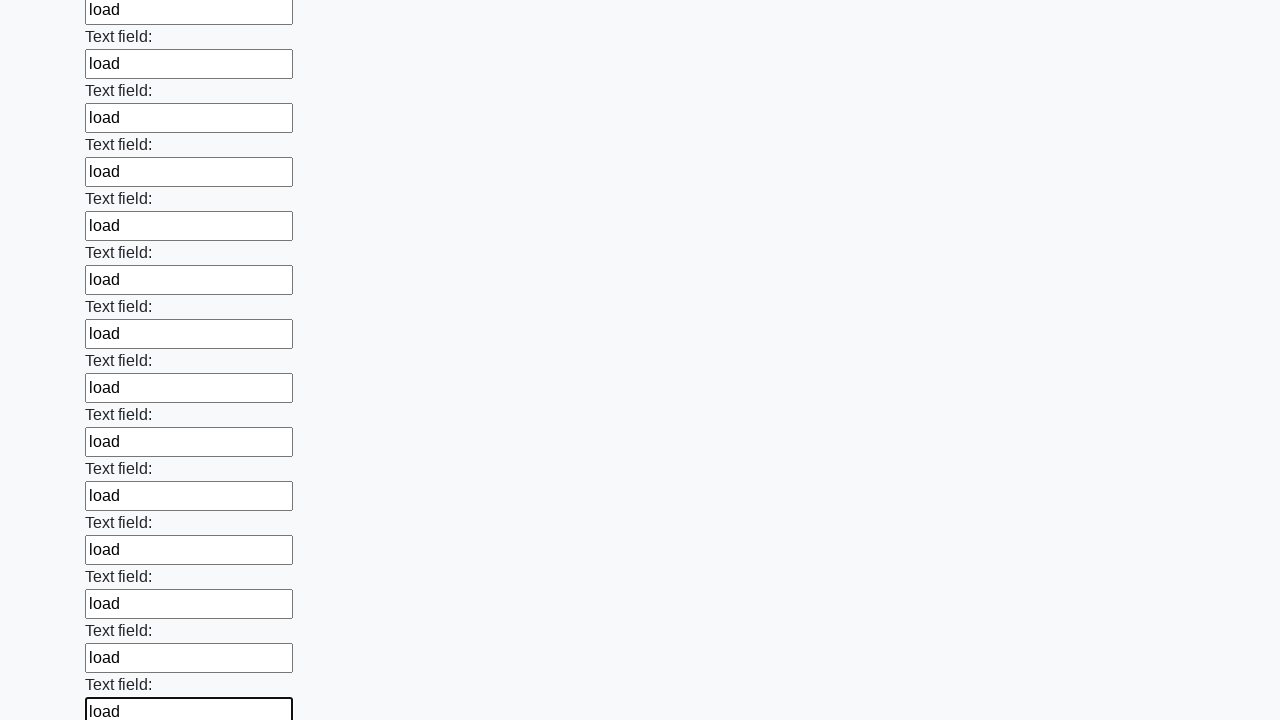

Filled input field with 'load' on input >> nth=49
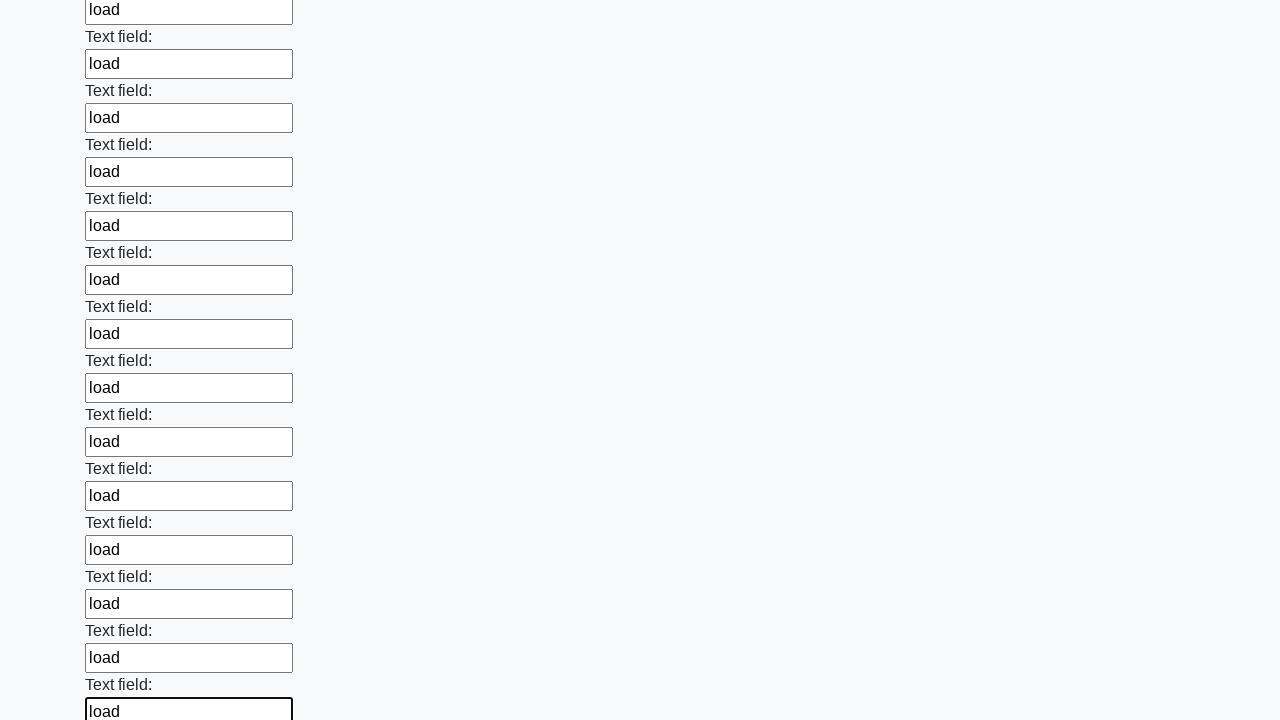

Filled input field with 'load' on input >> nth=50
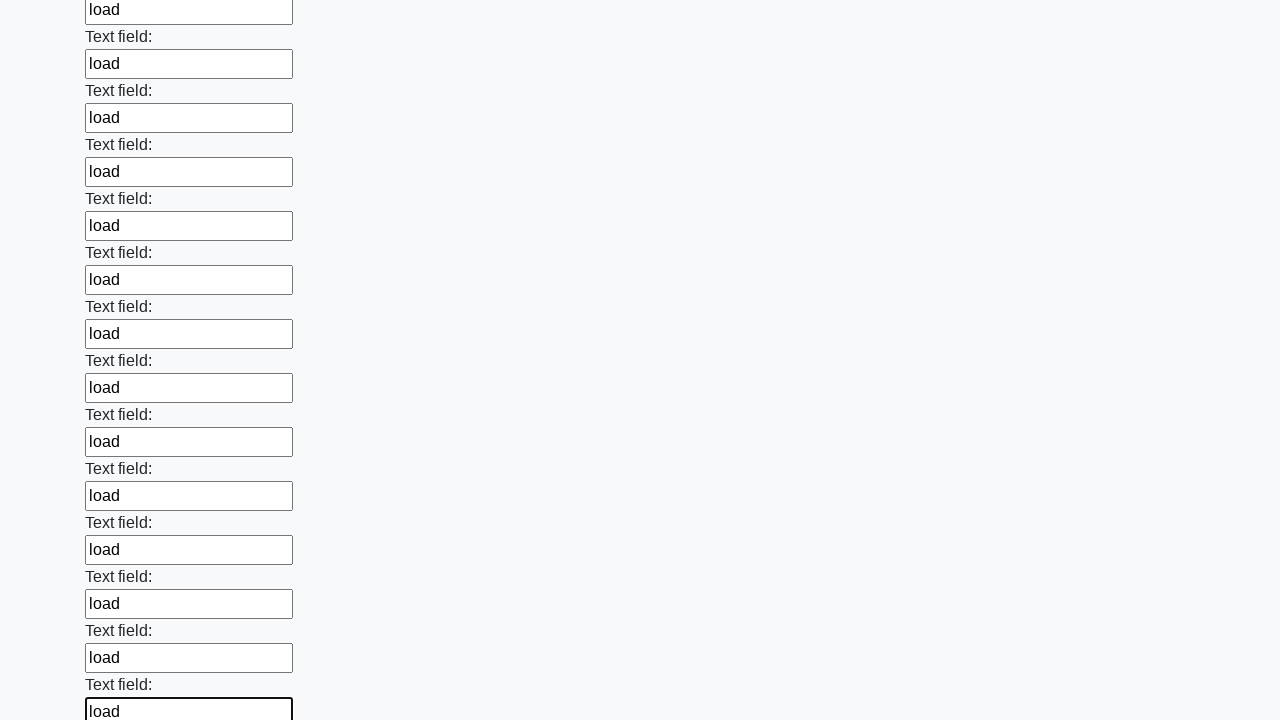

Filled input field with 'load' on input >> nth=51
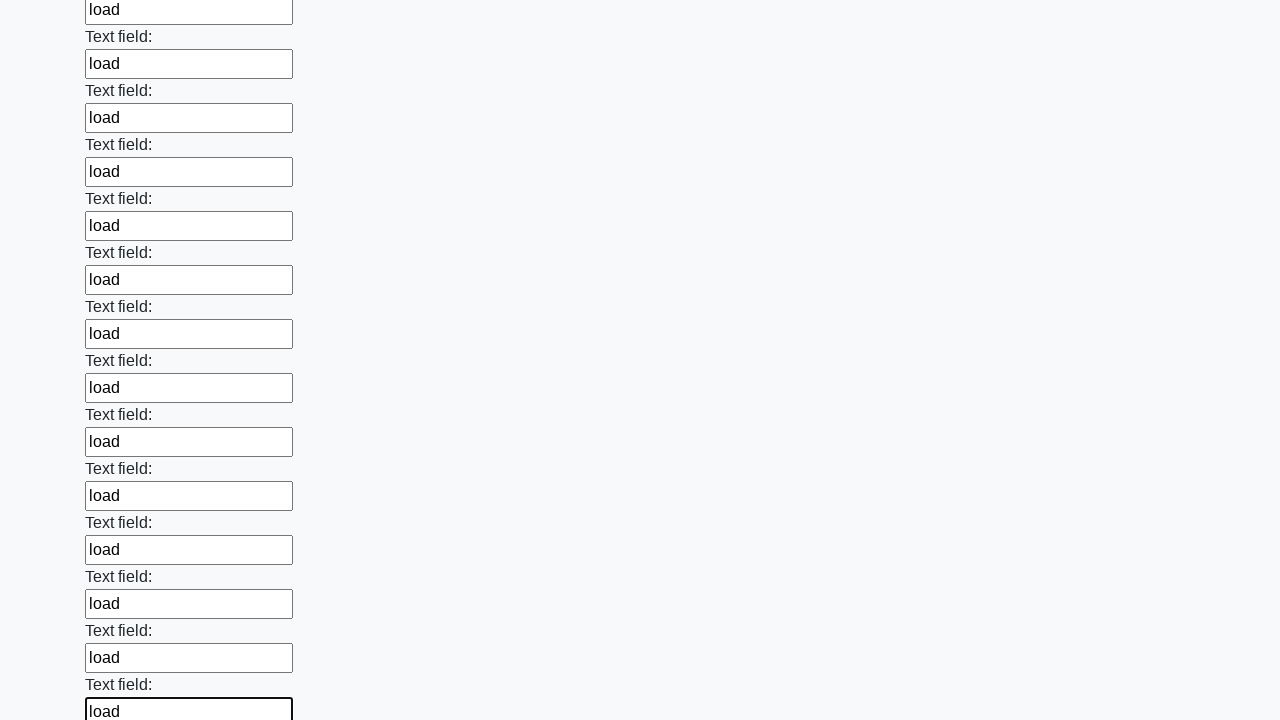

Filled input field with 'load' on input >> nth=52
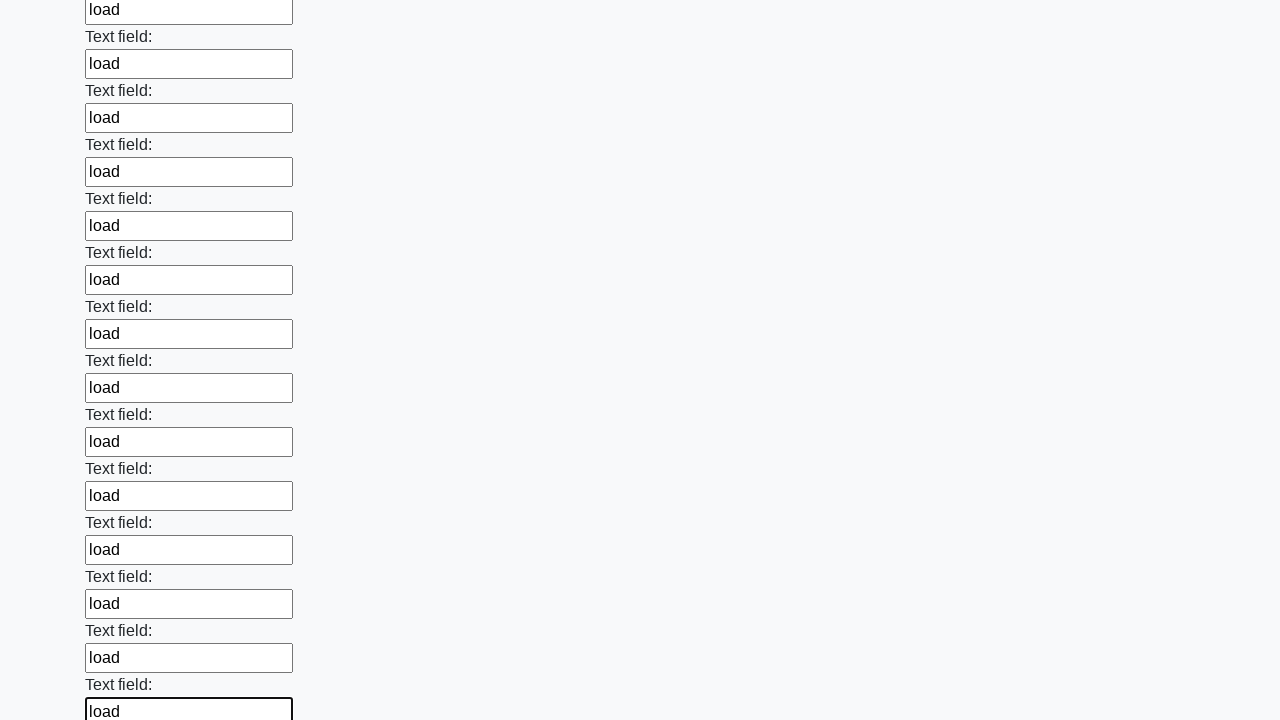

Filled input field with 'load' on input >> nth=53
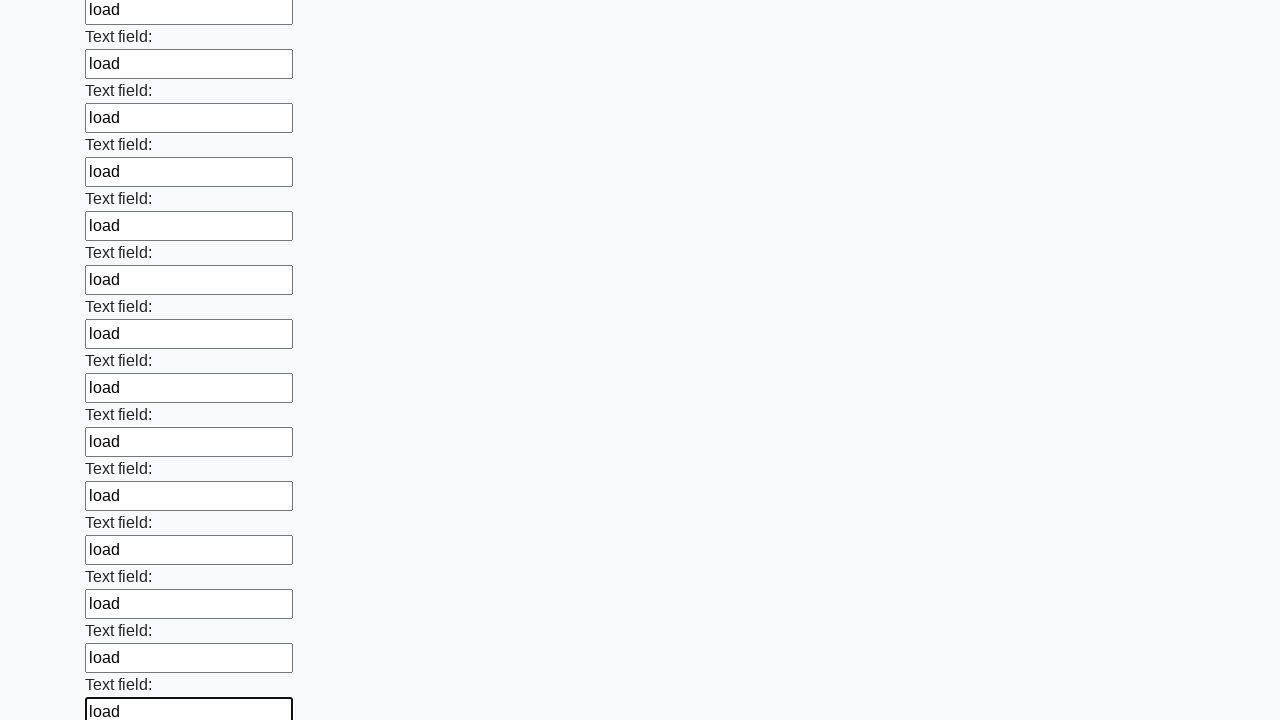

Filled input field with 'load' on input >> nth=54
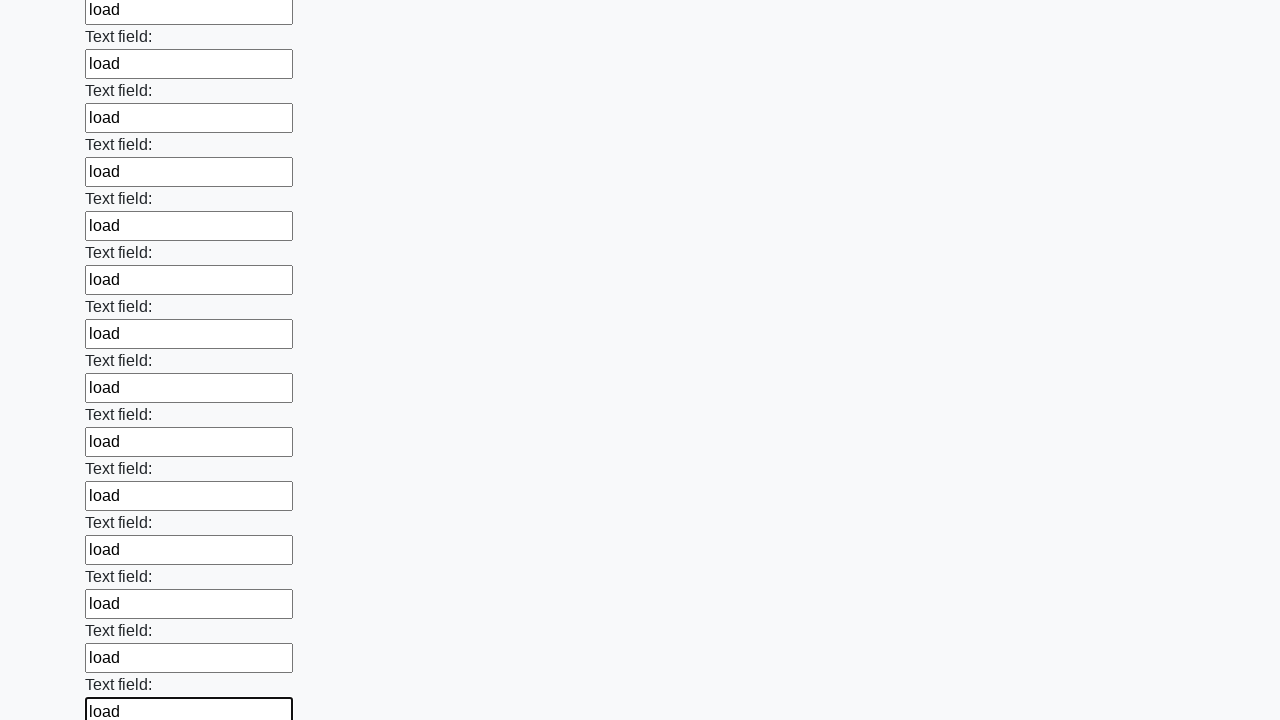

Filled input field with 'load' on input >> nth=55
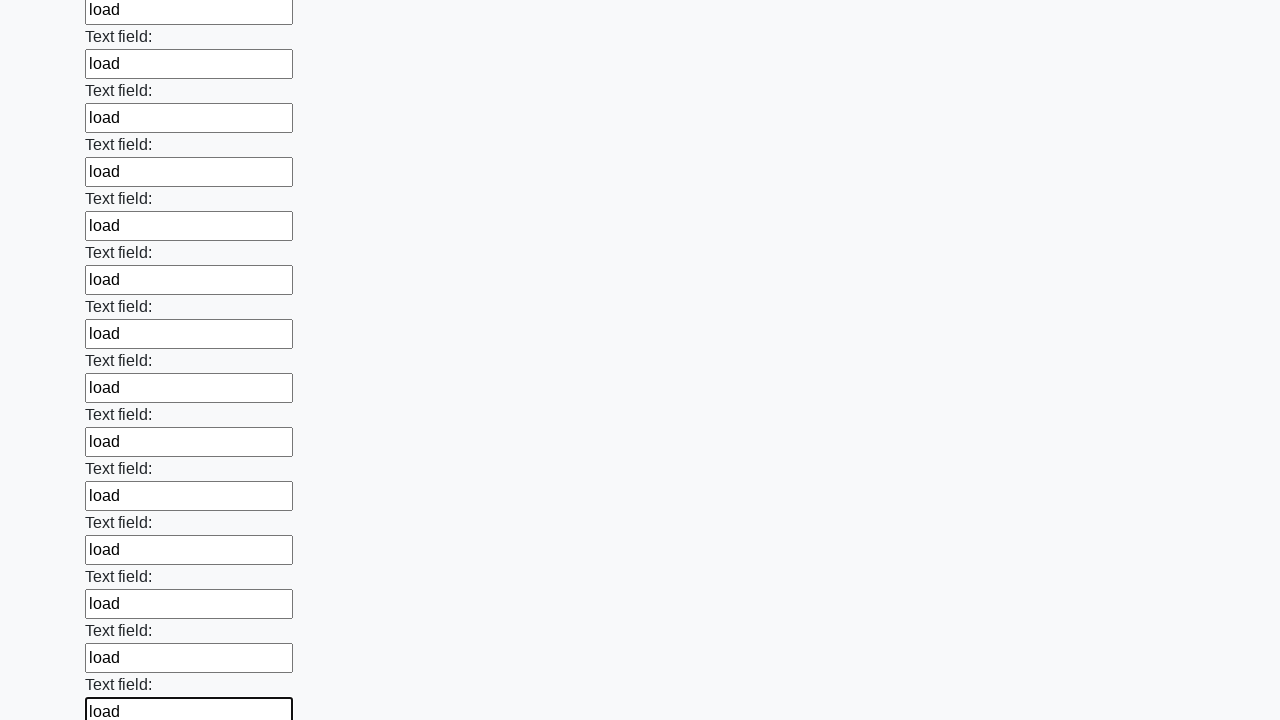

Filled input field with 'load' on input >> nth=56
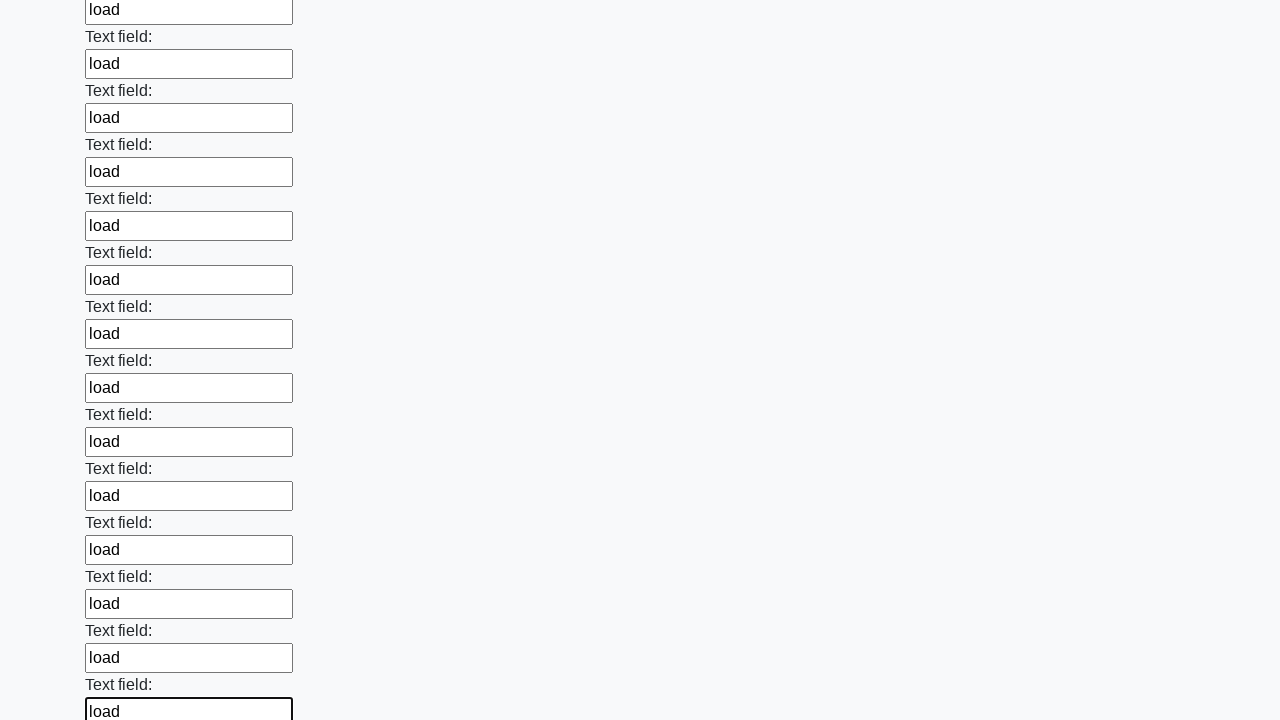

Filled input field with 'load' on input >> nth=57
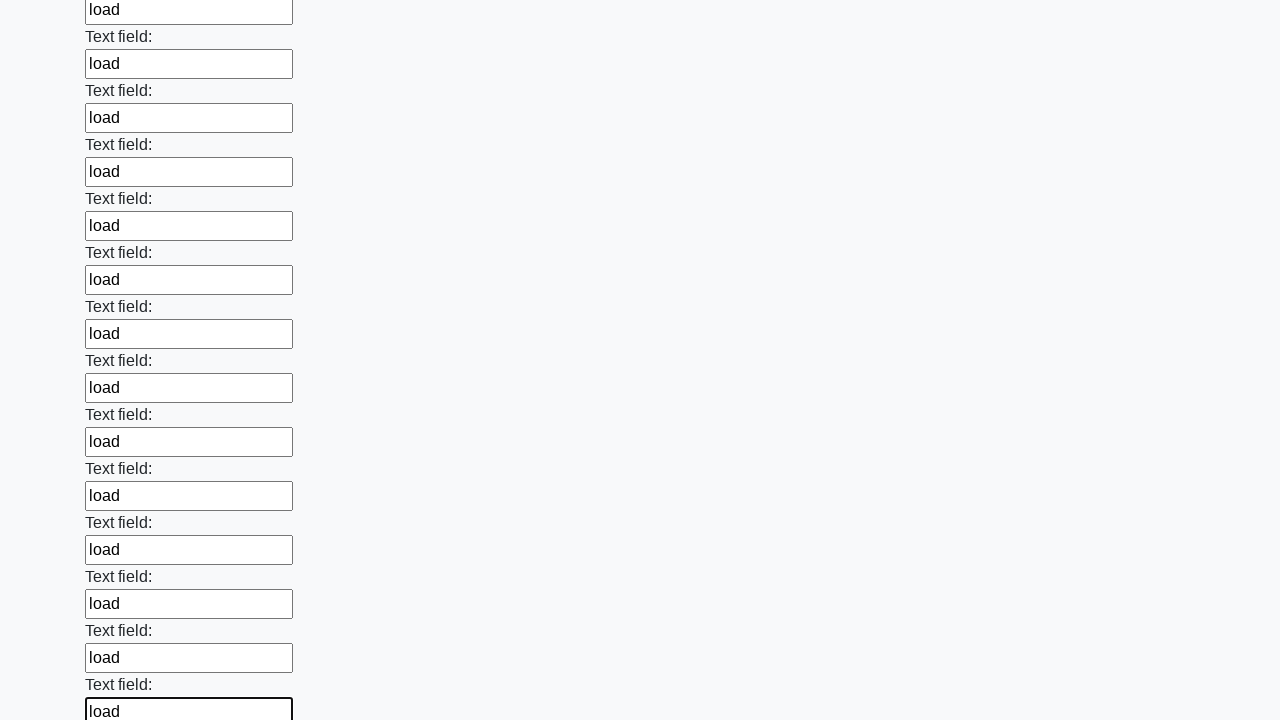

Filled input field with 'load' on input >> nth=58
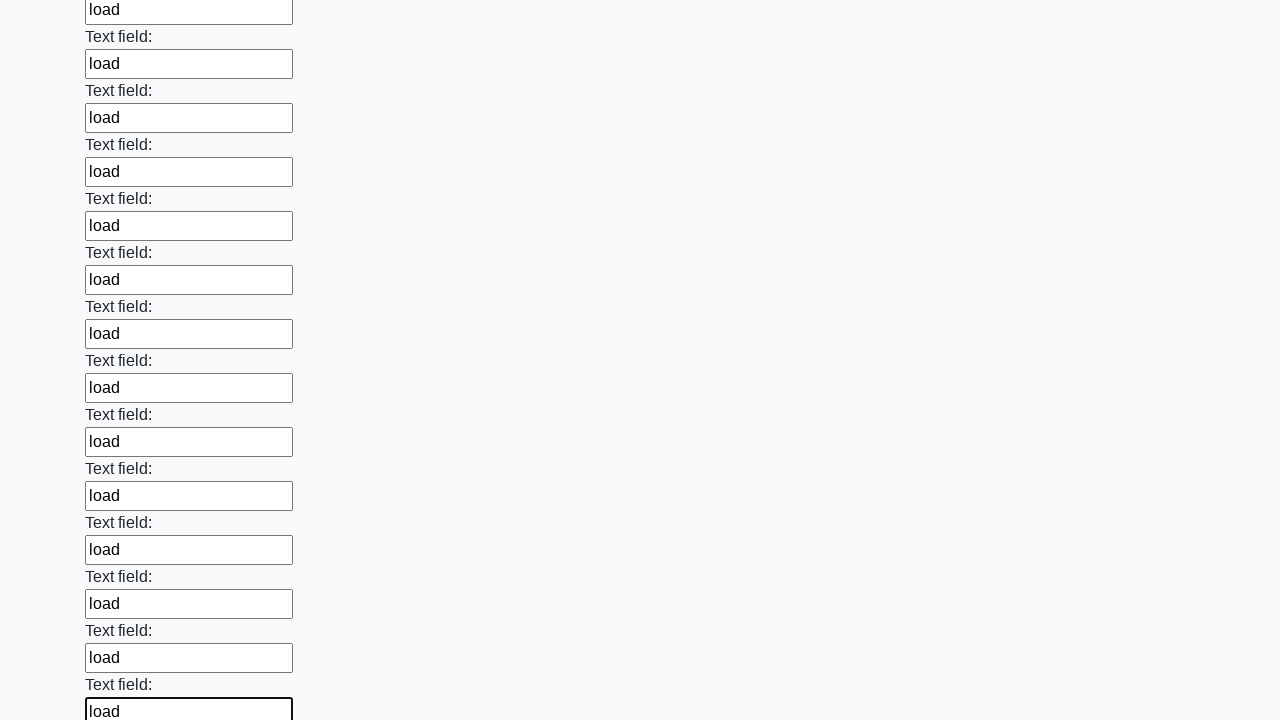

Filled input field with 'load' on input >> nth=59
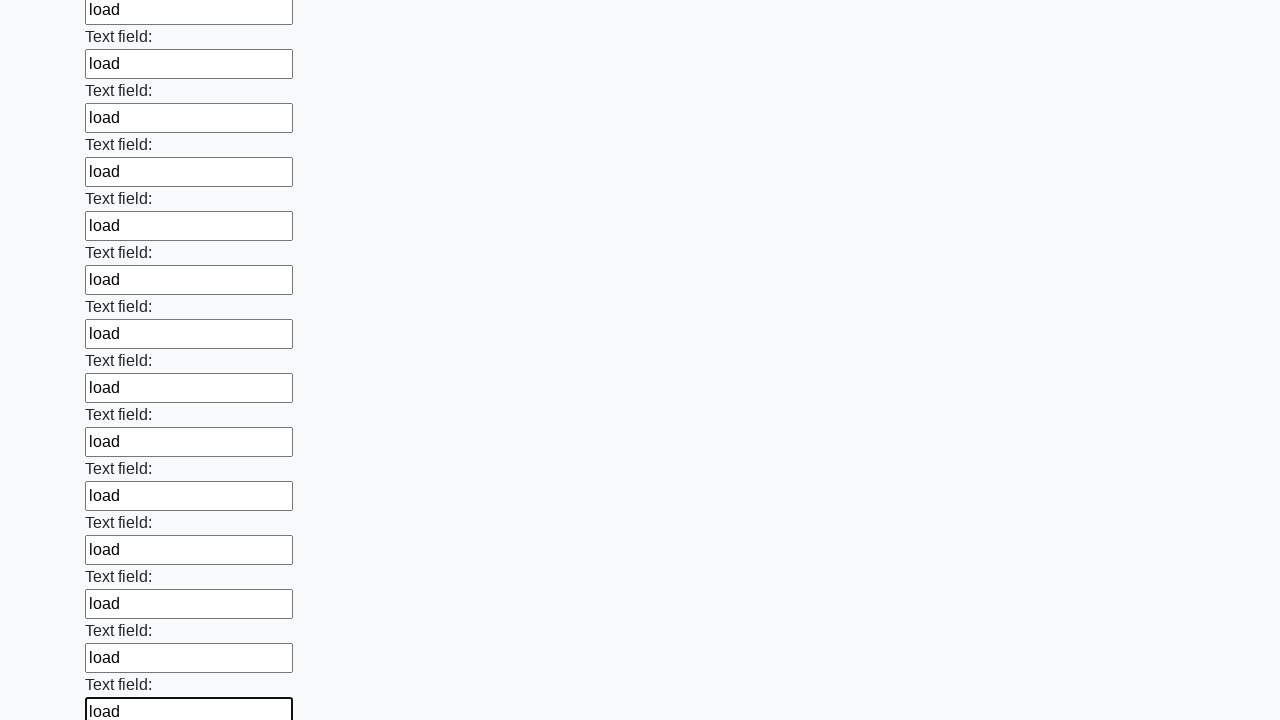

Filled input field with 'load' on input >> nth=60
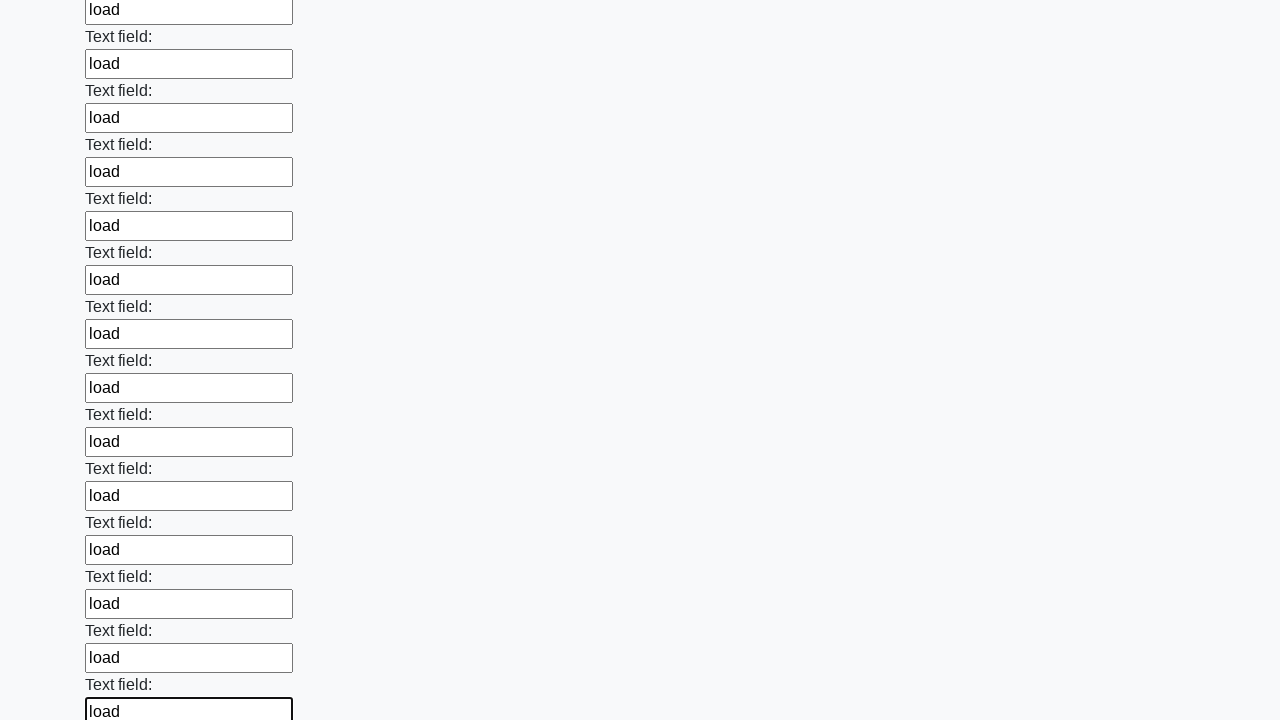

Filled input field with 'load' on input >> nth=61
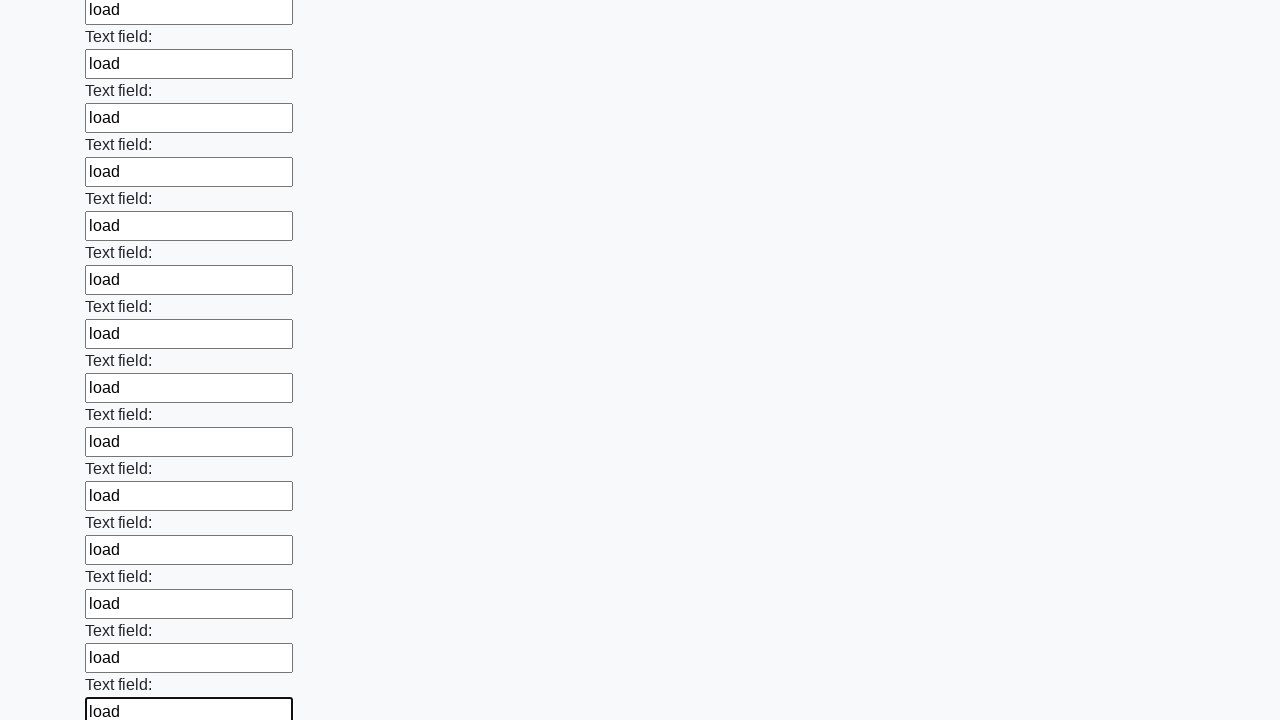

Filled input field with 'load' on input >> nth=62
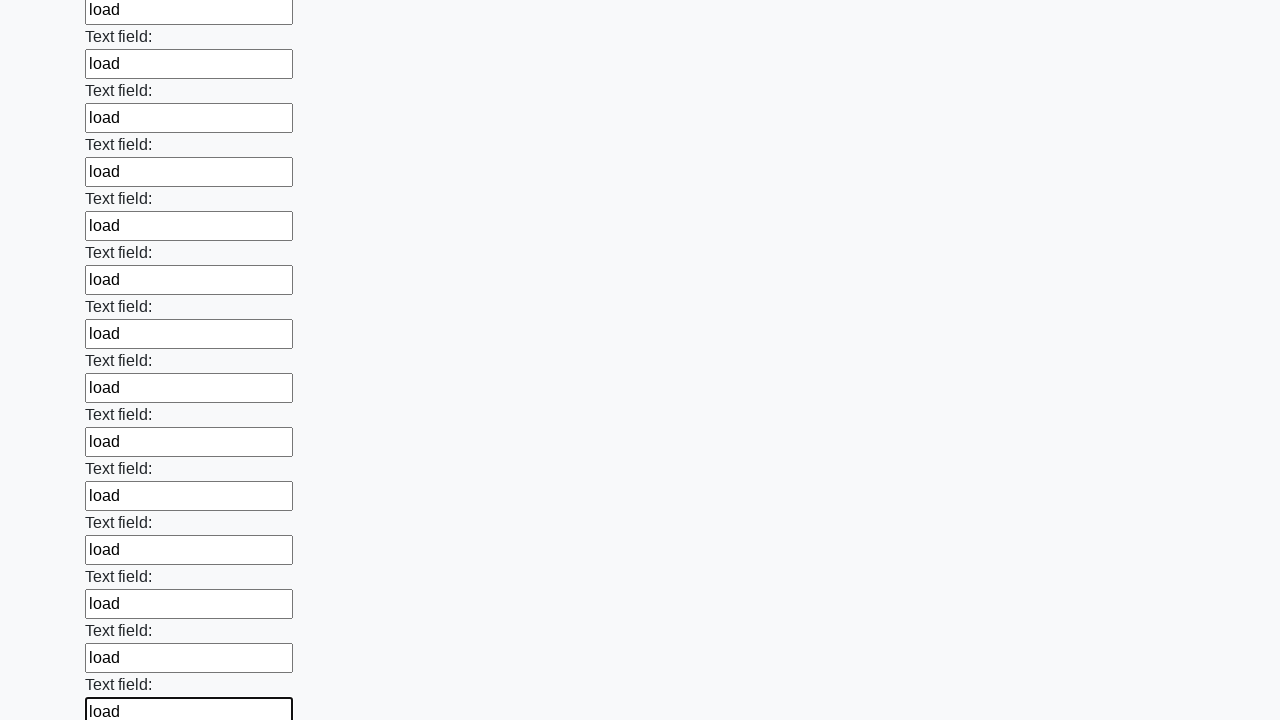

Filled input field with 'load' on input >> nth=63
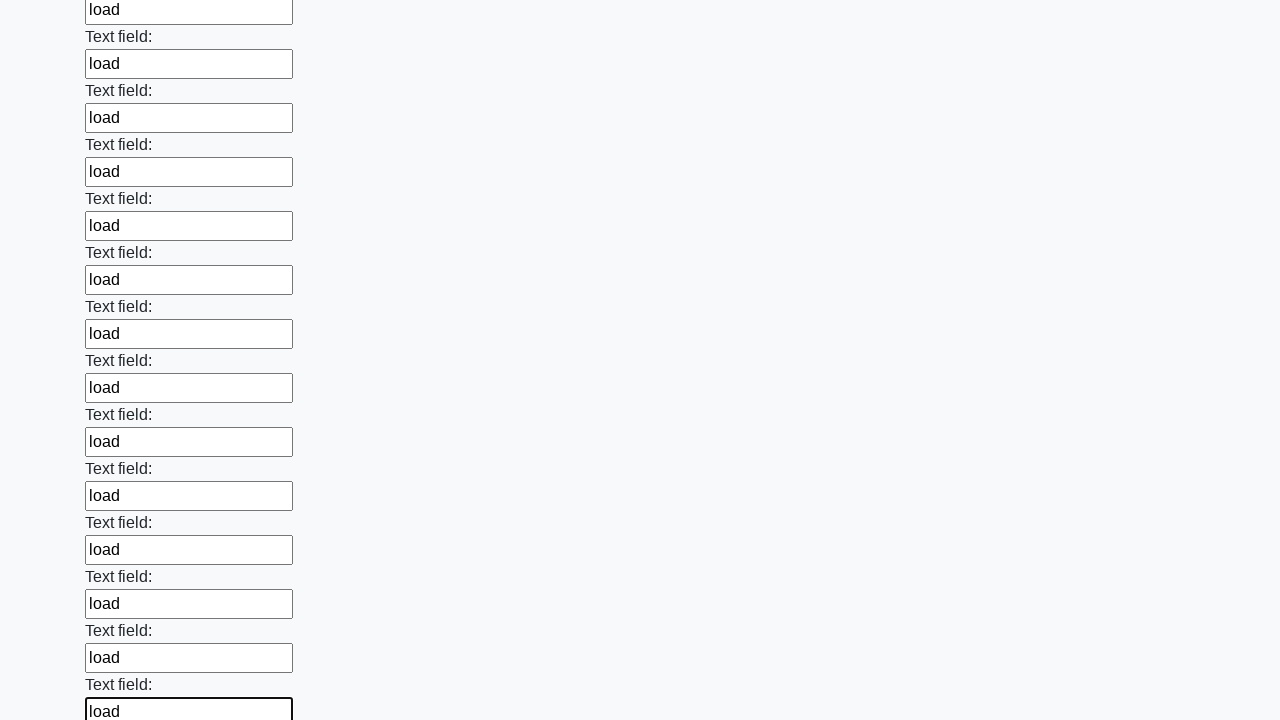

Filled input field with 'load' on input >> nth=64
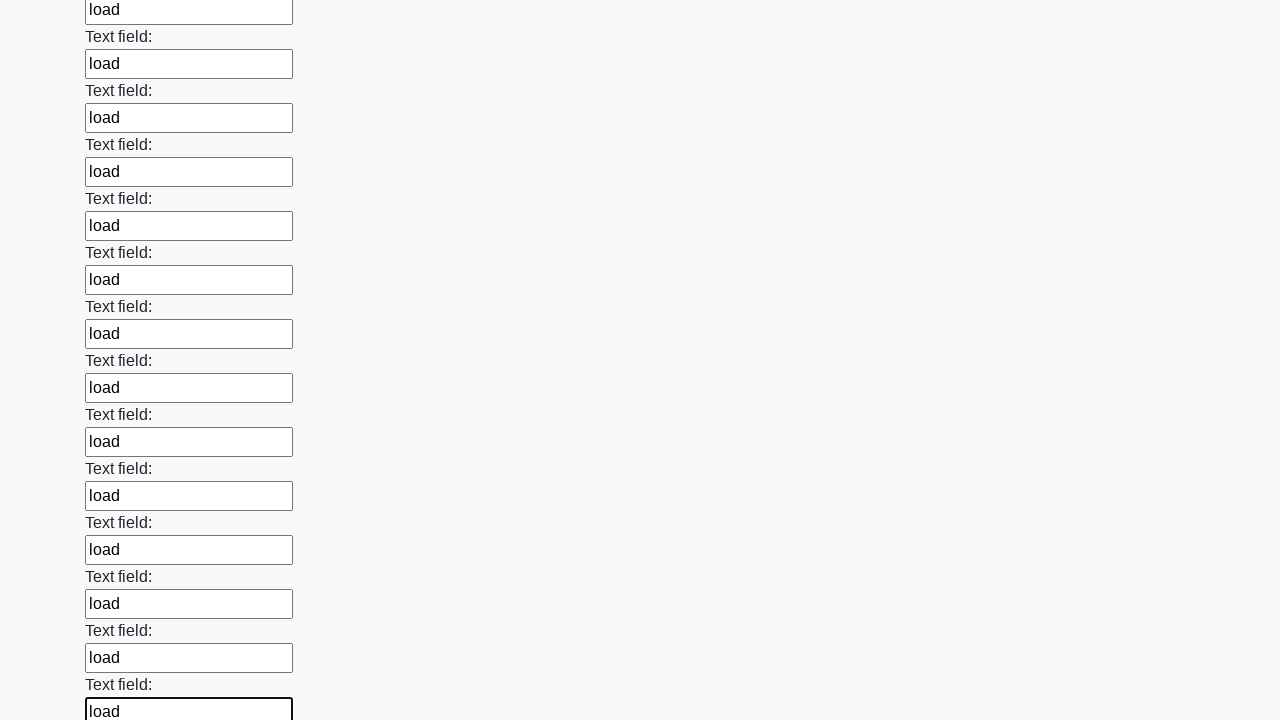

Filled input field with 'load' on input >> nth=65
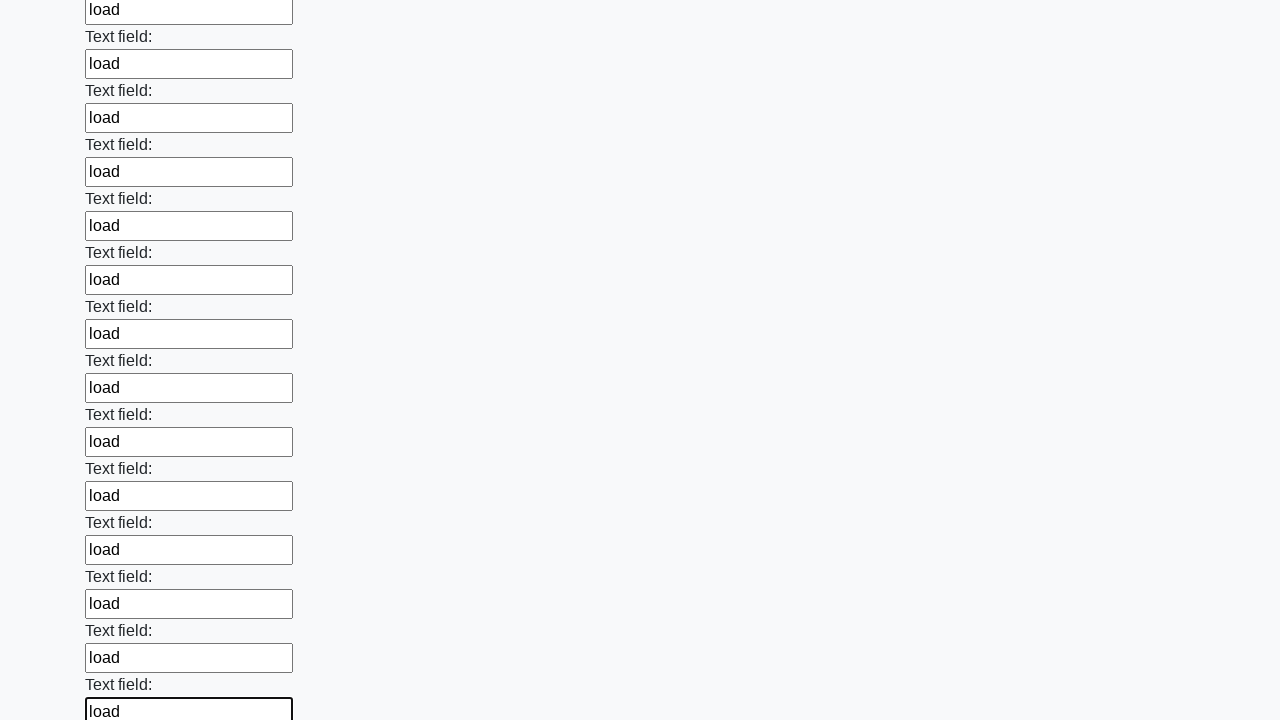

Filled input field with 'load' on input >> nth=66
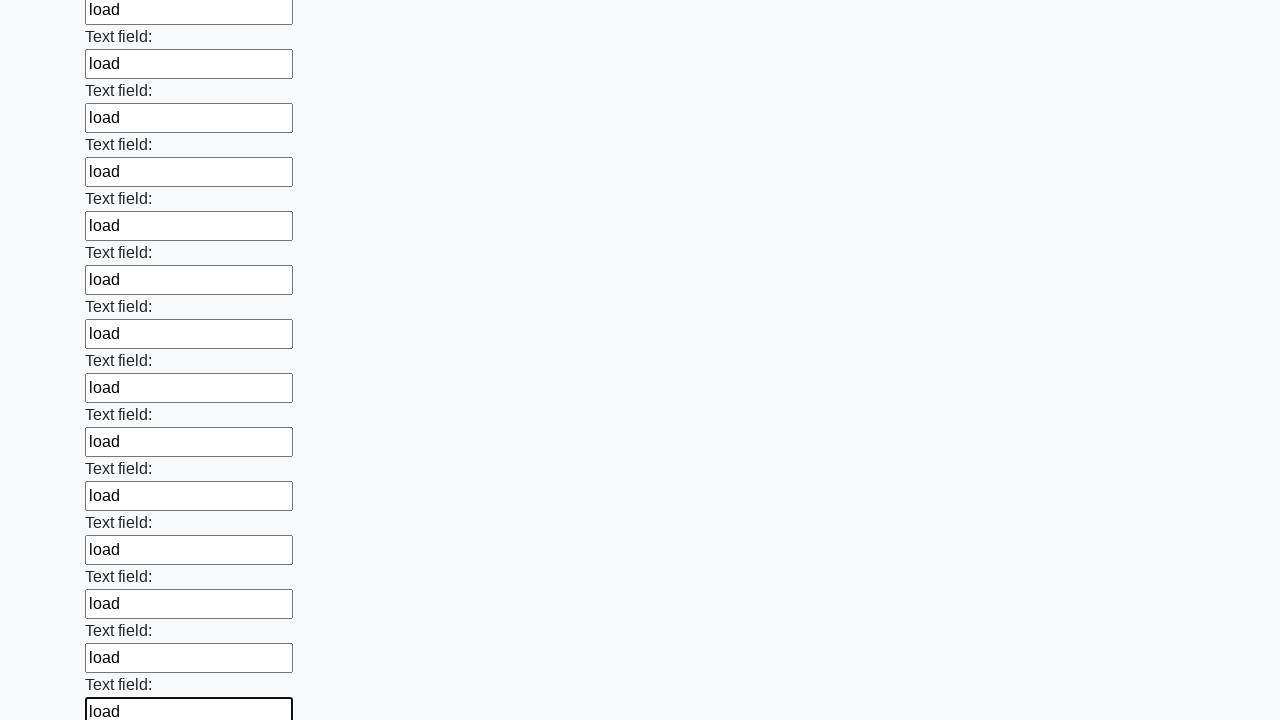

Filled input field with 'load' on input >> nth=67
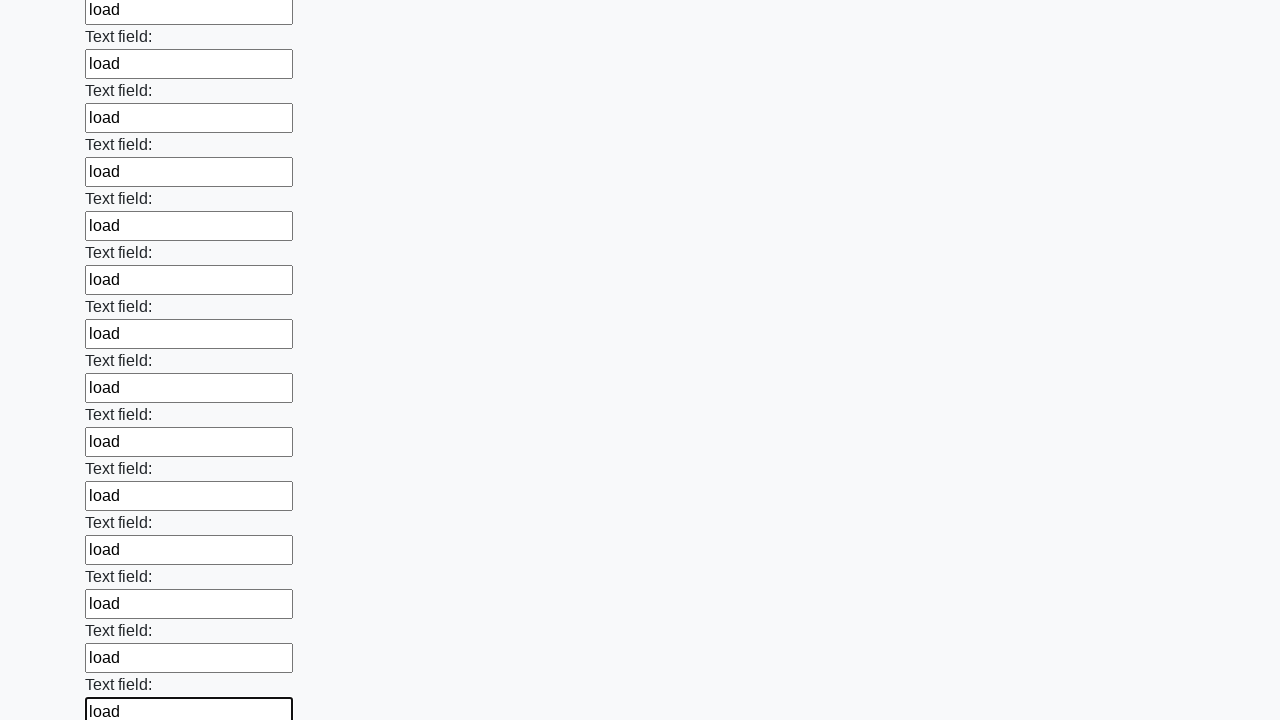

Filled input field with 'load' on input >> nth=68
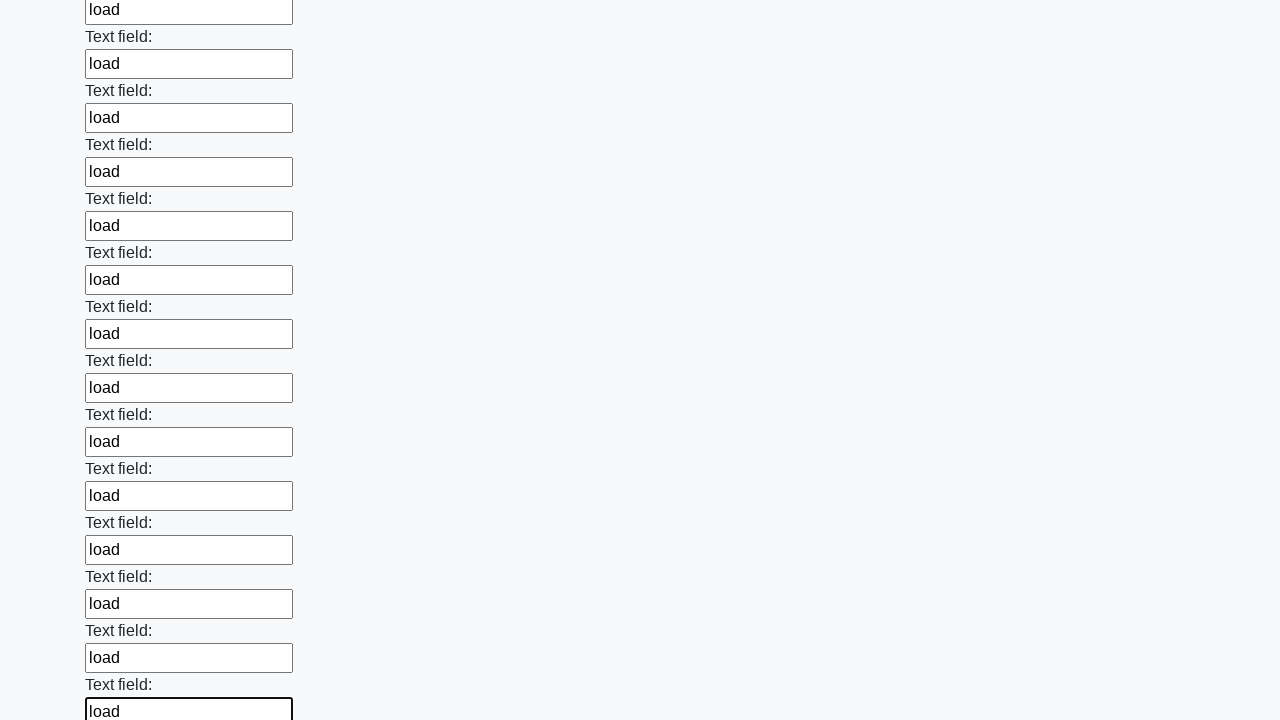

Filled input field with 'load' on input >> nth=69
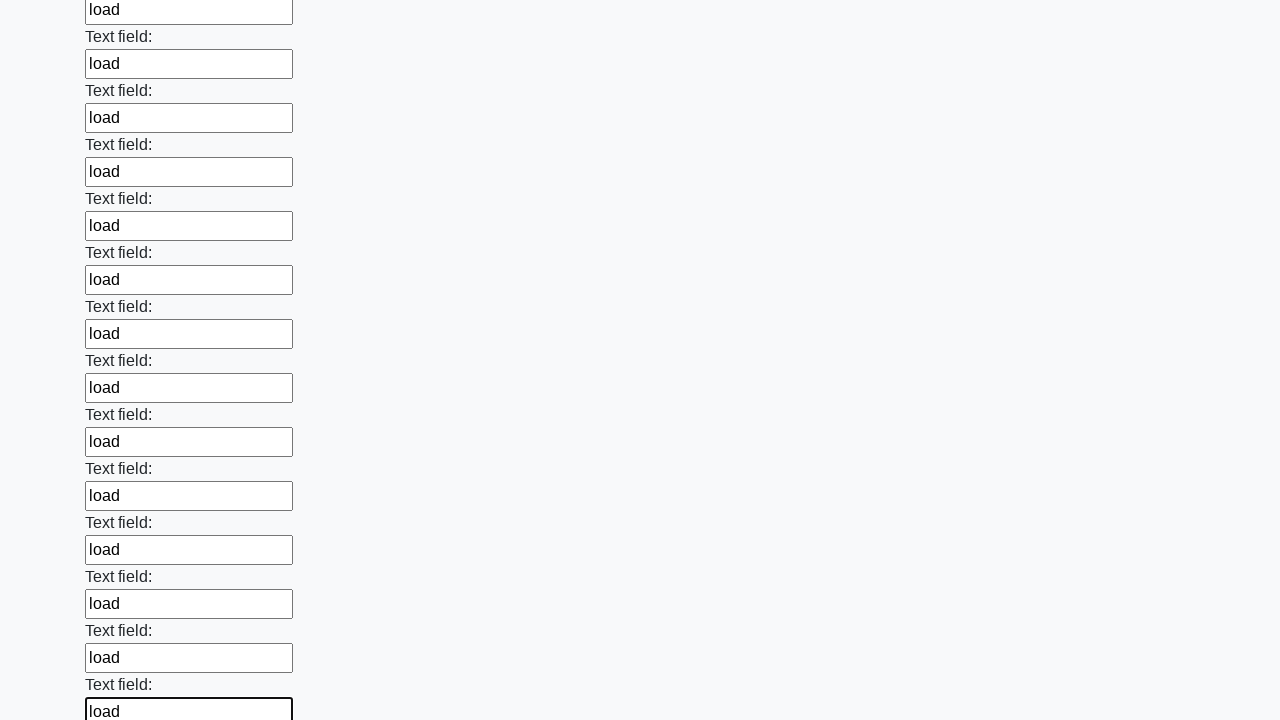

Filled input field with 'load' on input >> nth=70
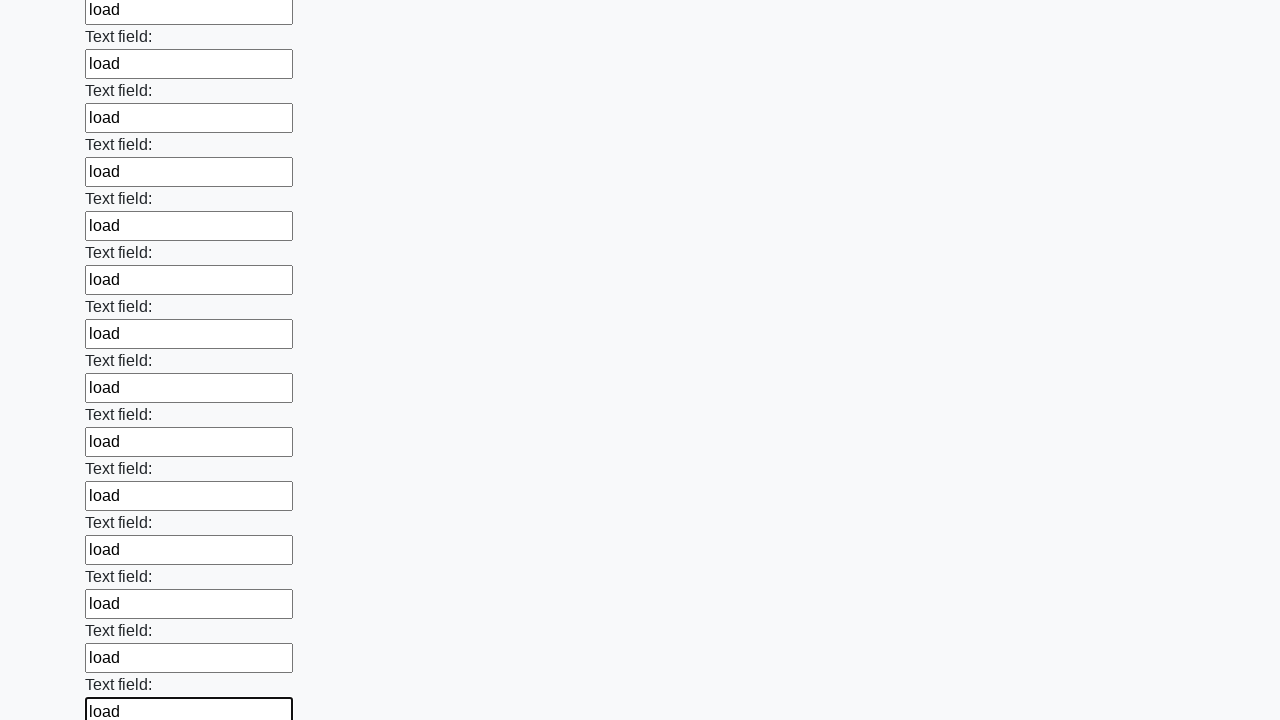

Filled input field with 'load' on input >> nth=71
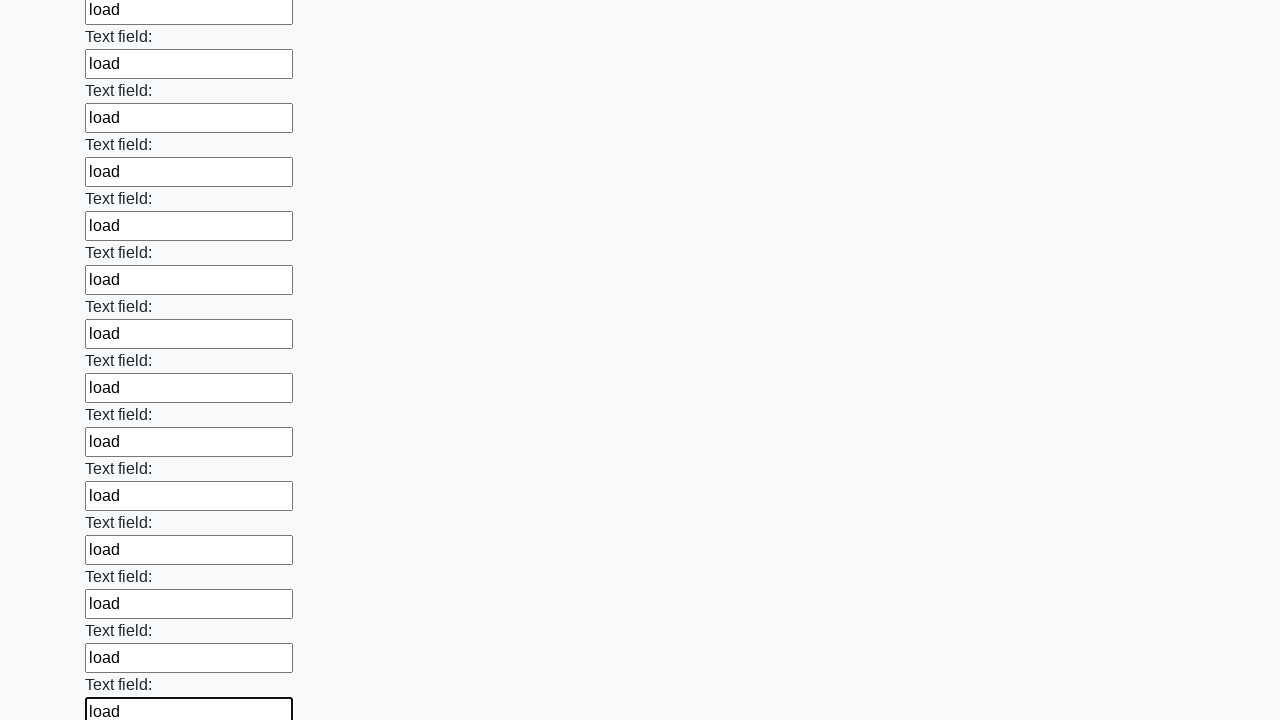

Filled input field with 'load' on input >> nth=72
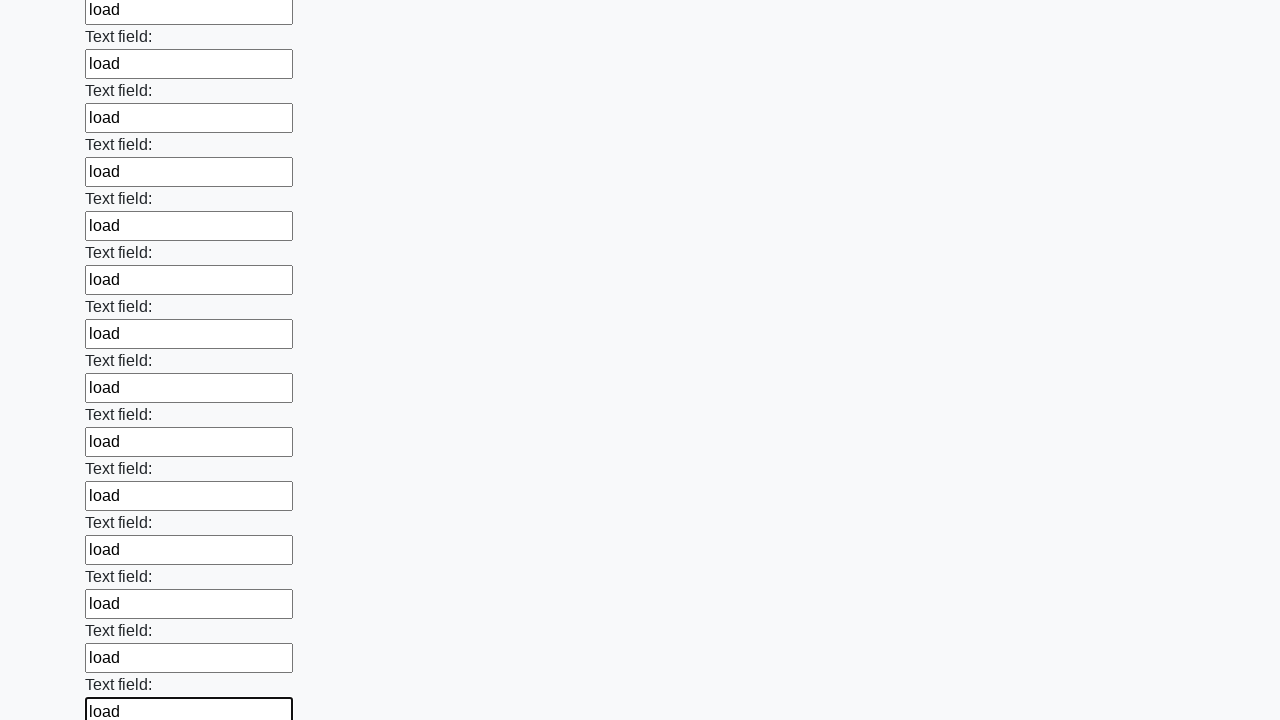

Filled input field with 'load' on input >> nth=73
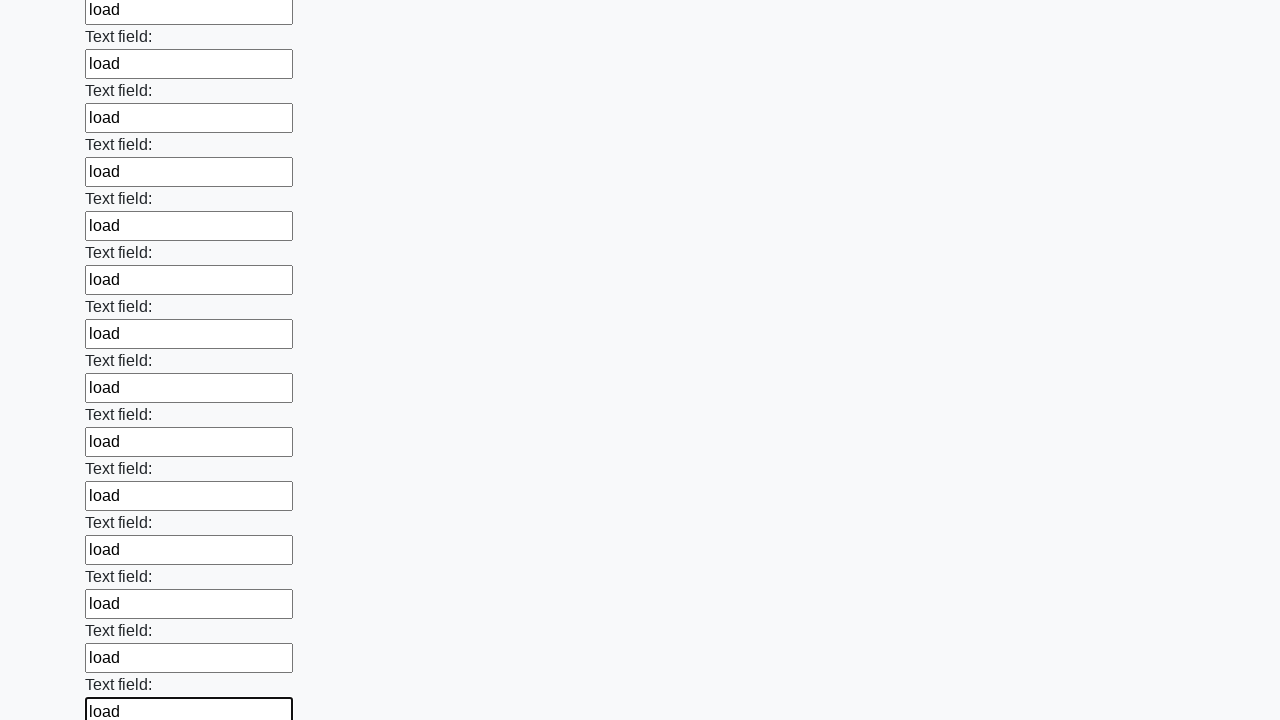

Filled input field with 'load' on input >> nth=74
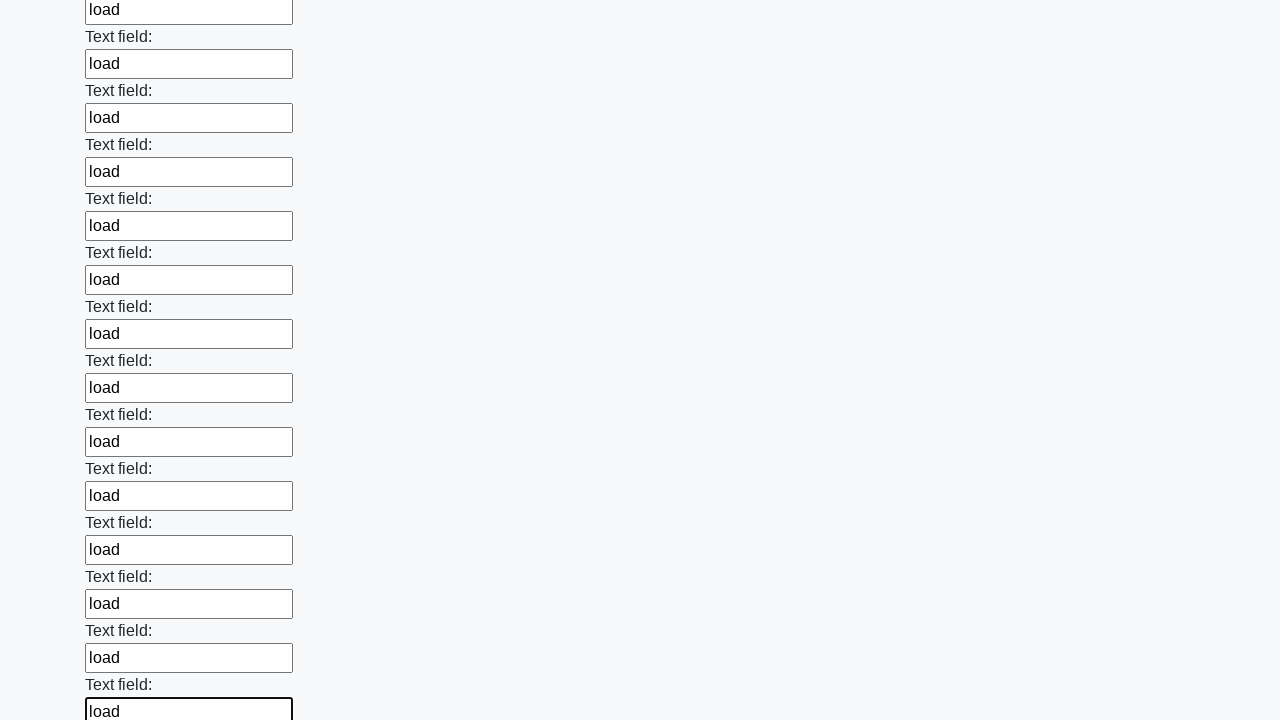

Filled input field with 'load' on input >> nth=75
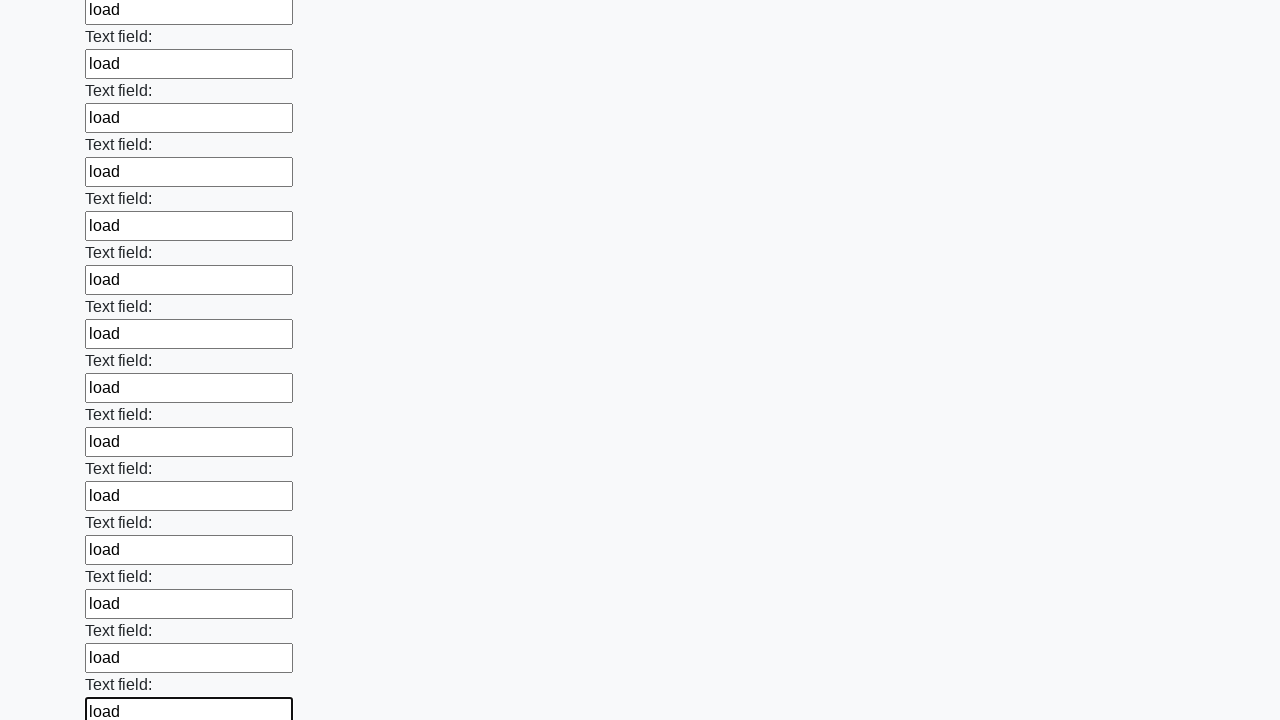

Filled input field with 'load' on input >> nth=76
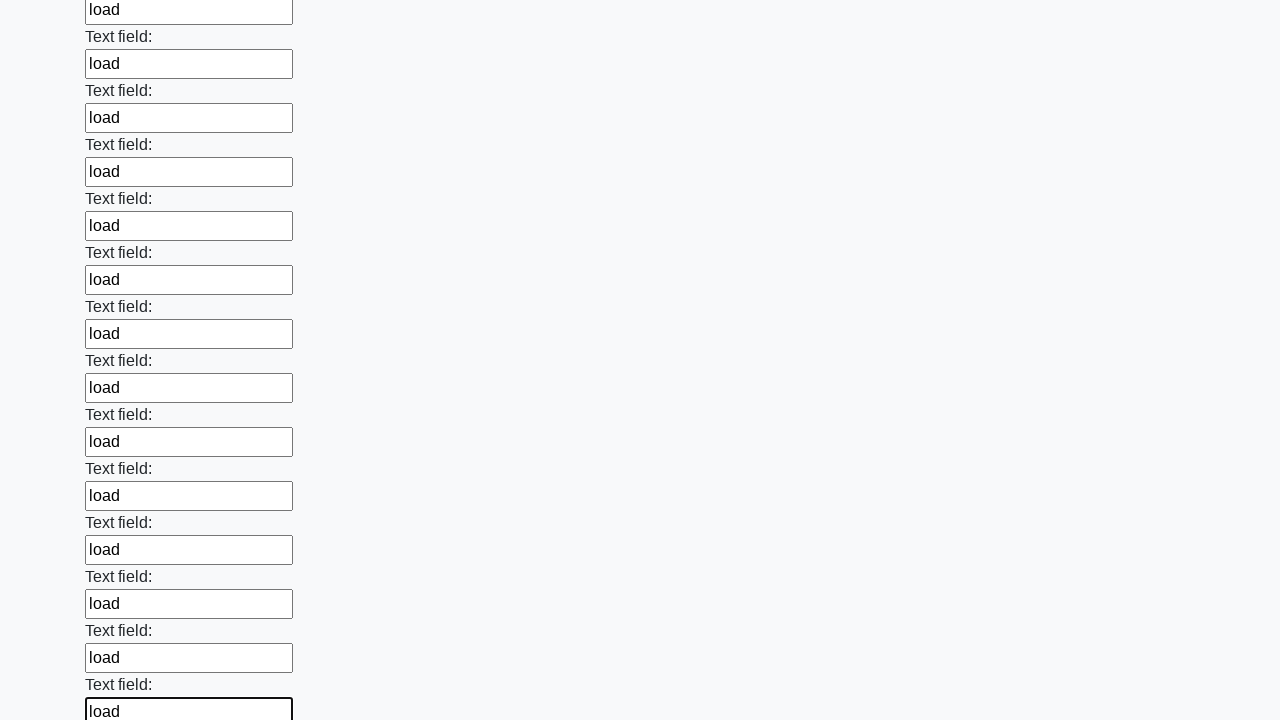

Filled input field with 'load' on input >> nth=77
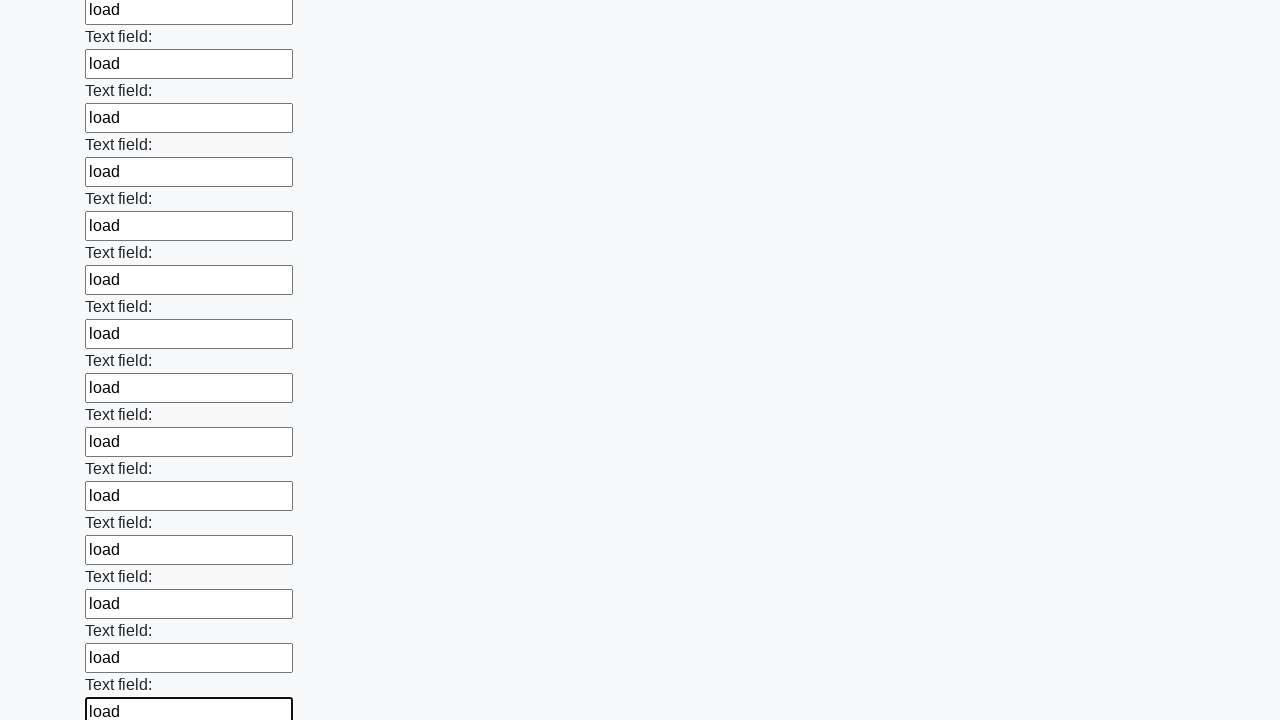

Filled input field with 'load' on input >> nth=78
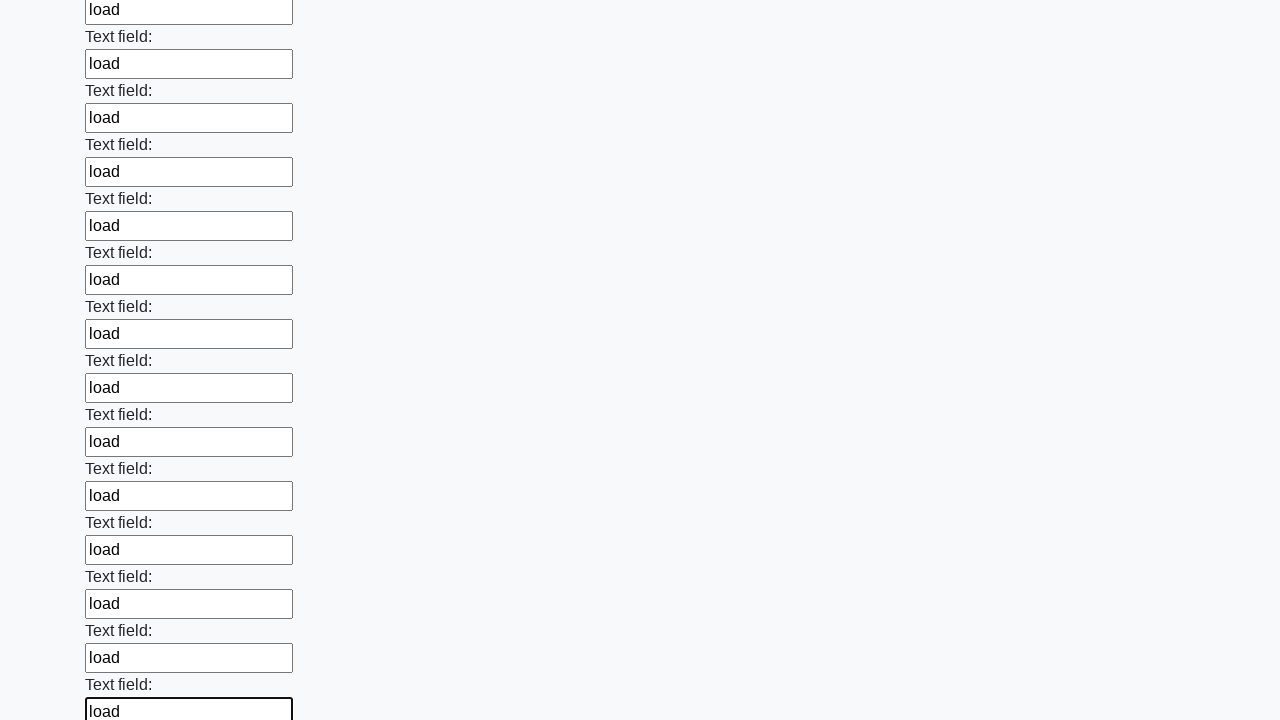

Filled input field with 'load' on input >> nth=79
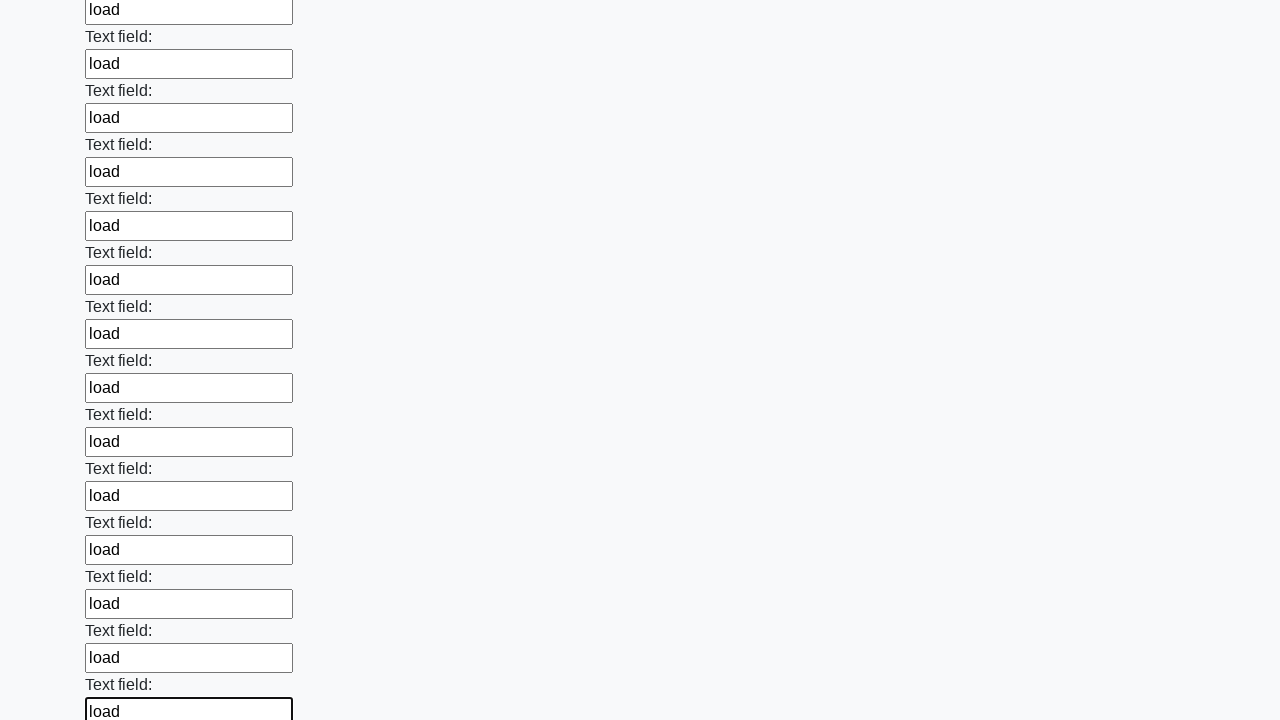

Filled input field with 'load' on input >> nth=80
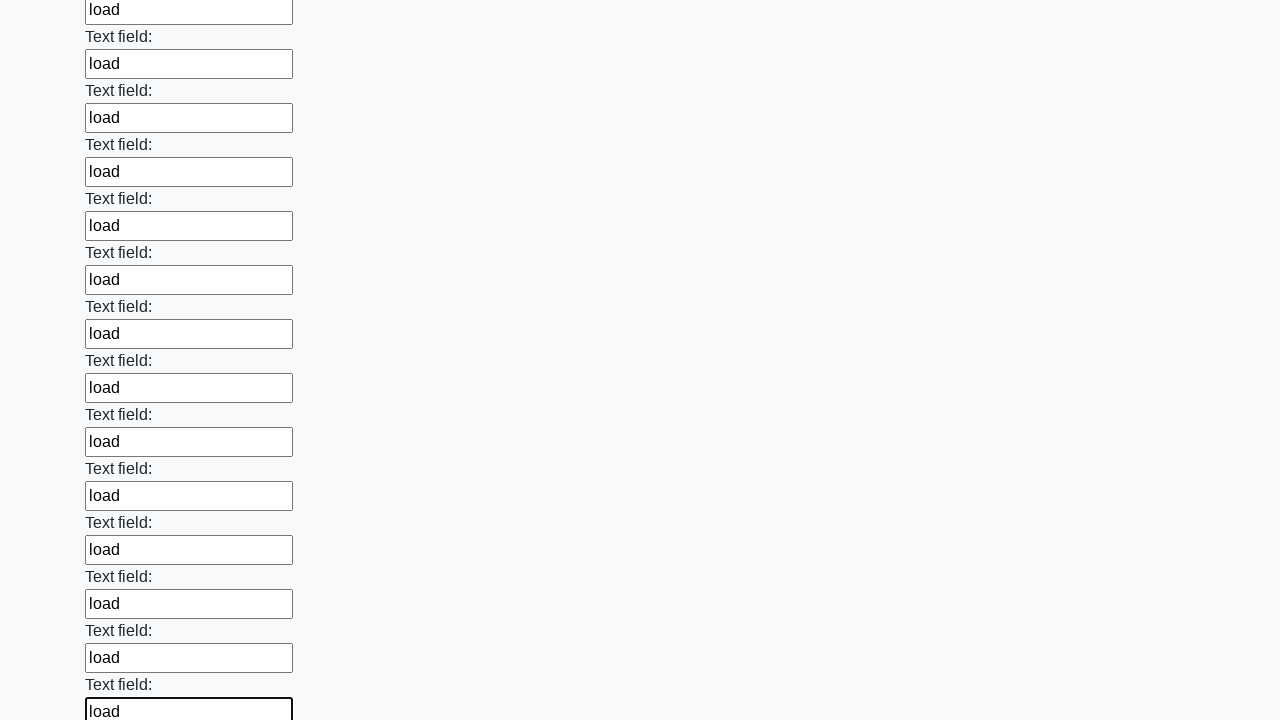

Filled input field with 'load' on input >> nth=81
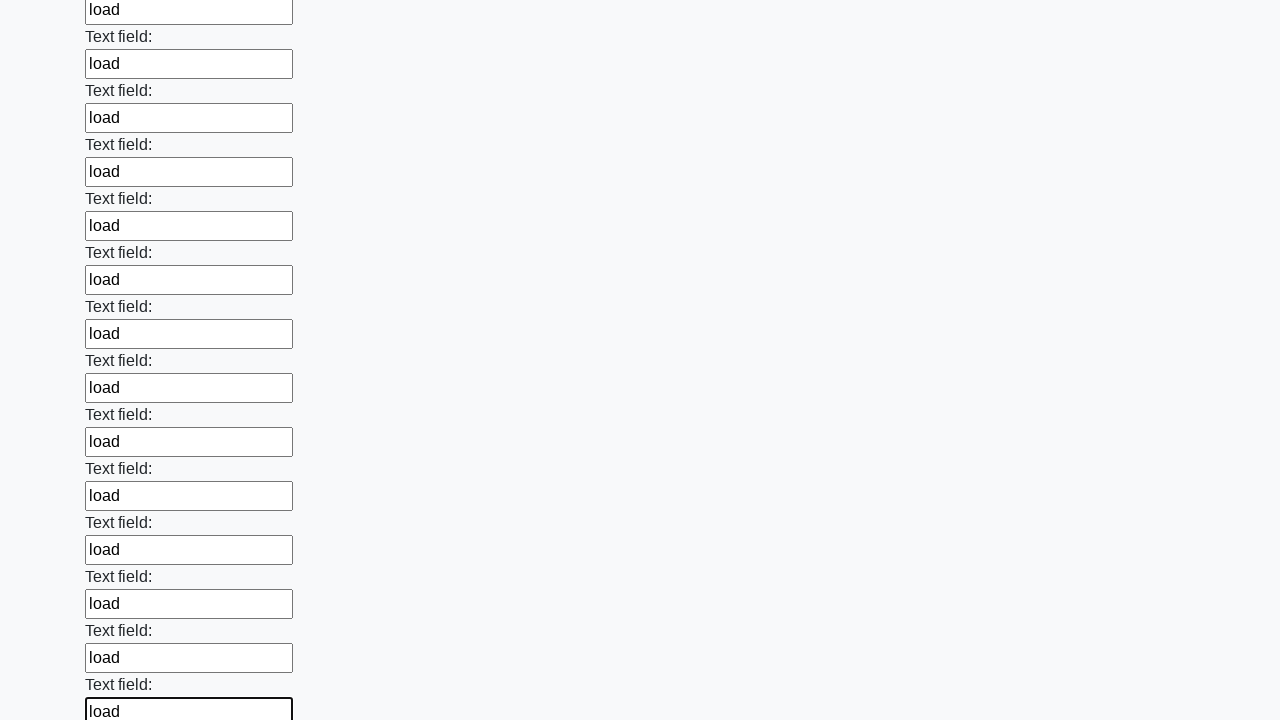

Filled input field with 'load' on input >> nth=82
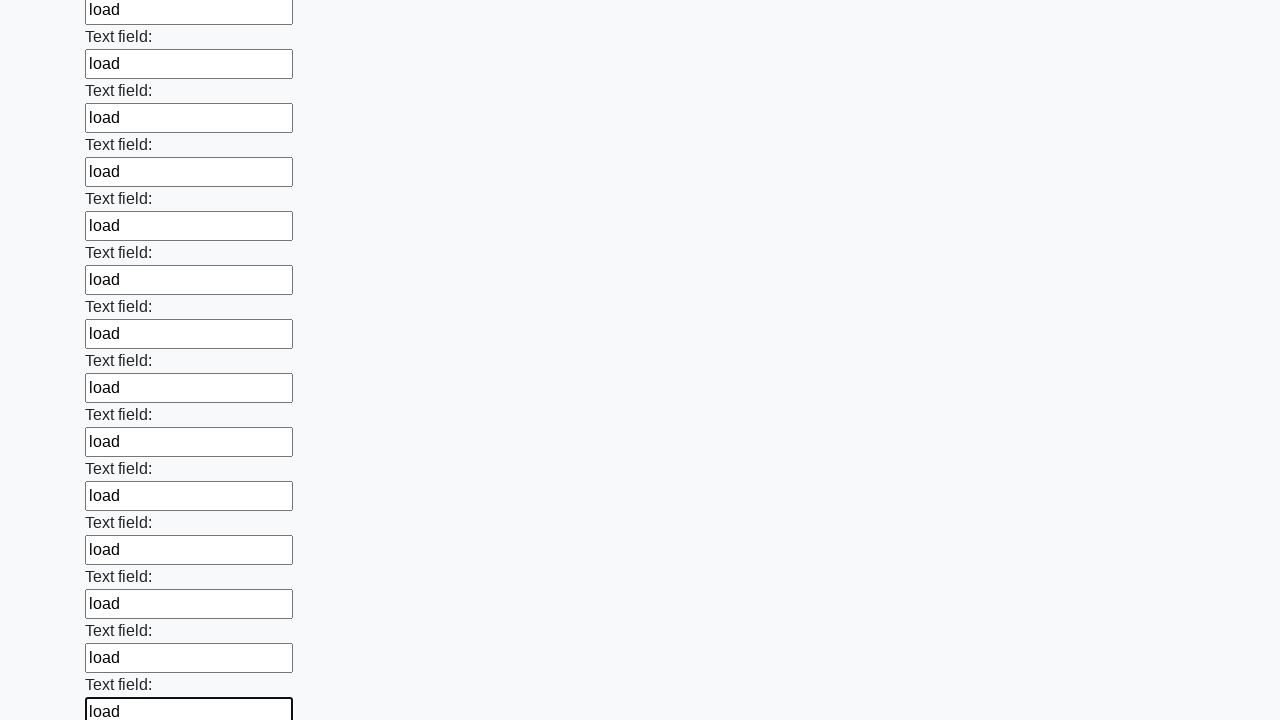

Filled input field with 'load' on input >> nth=83
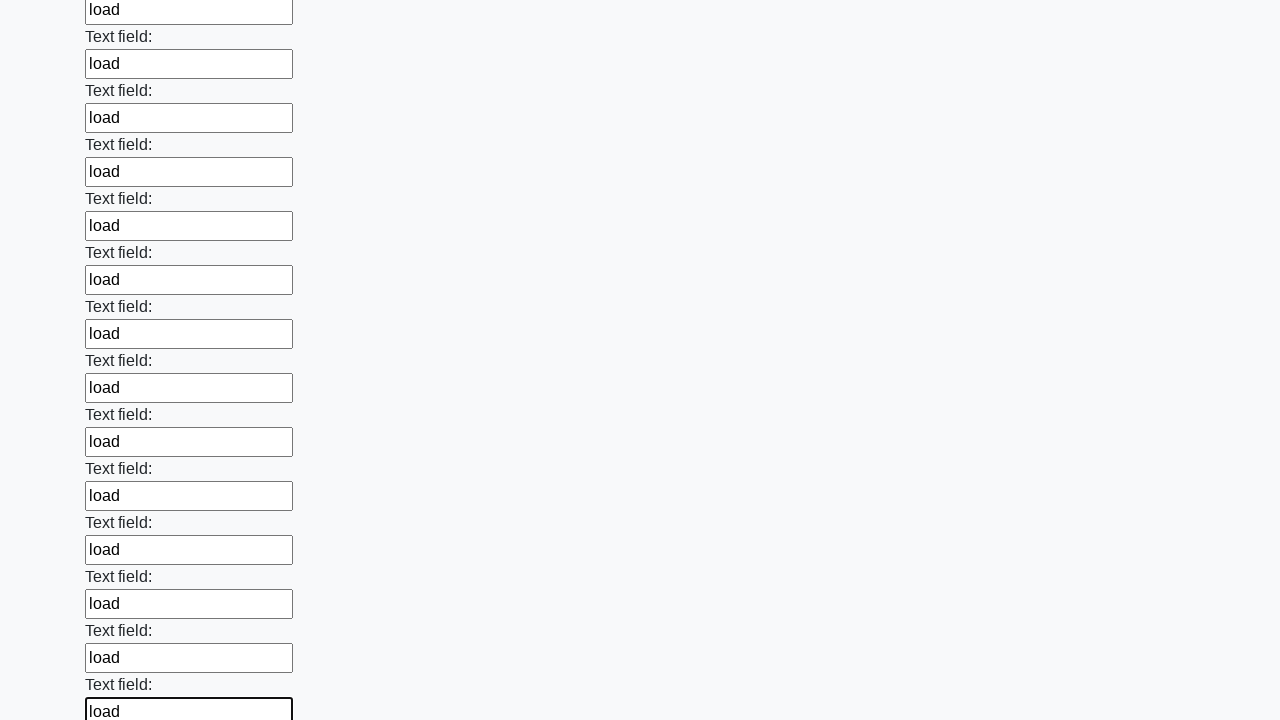

Filled input field with 'load' on input >> nth=84
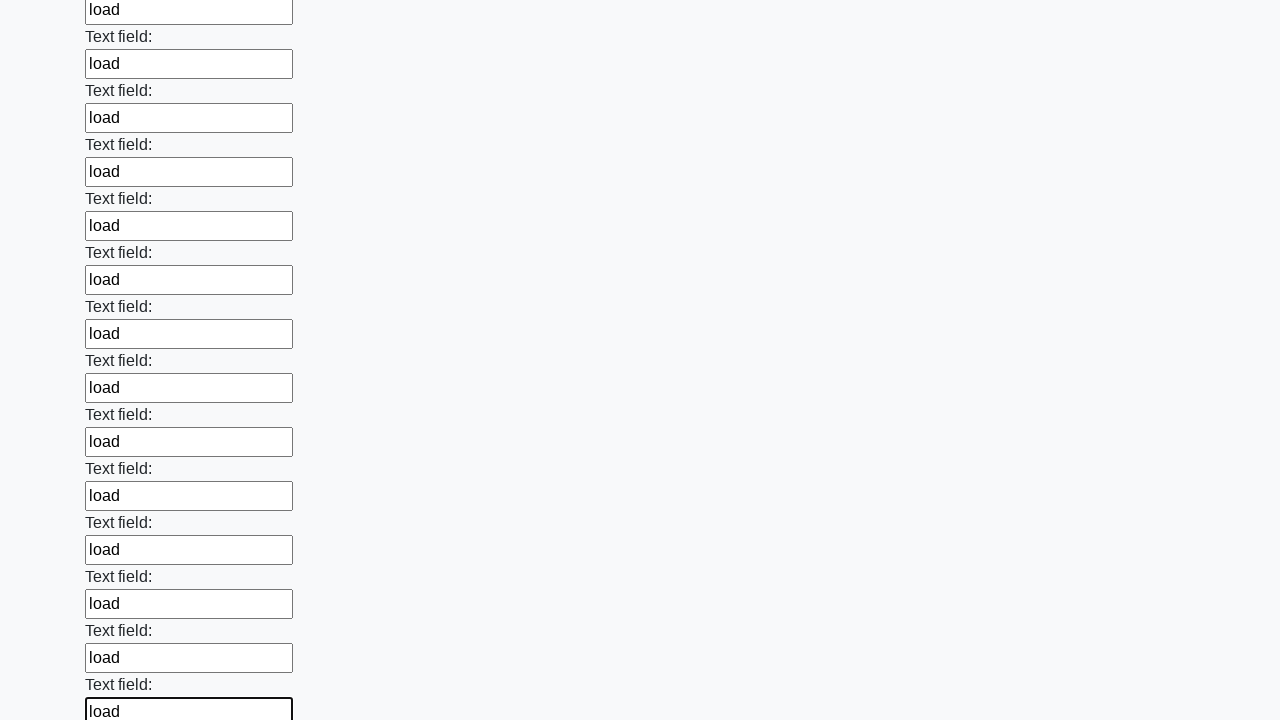

Filled input field with 'load' on input >> nth=85
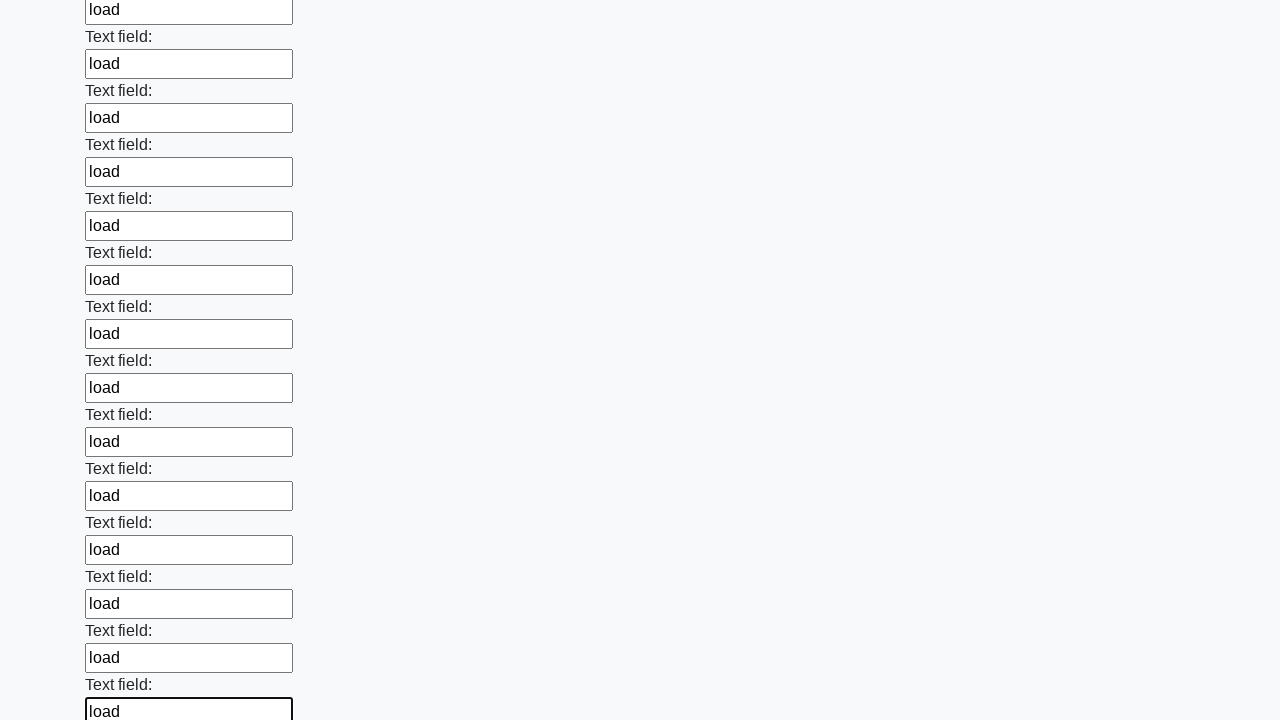

Filled input field with 'load' on input >> nth=86
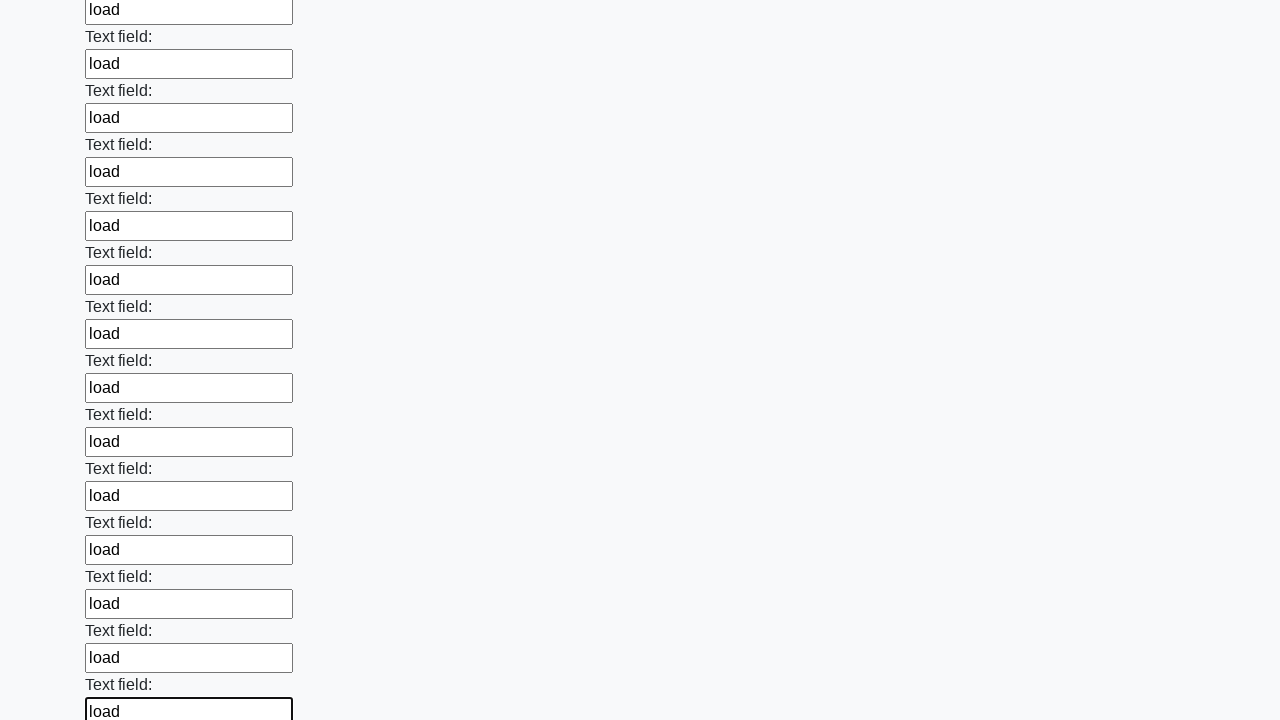

Filled input field with 'load' on input >> nth=87
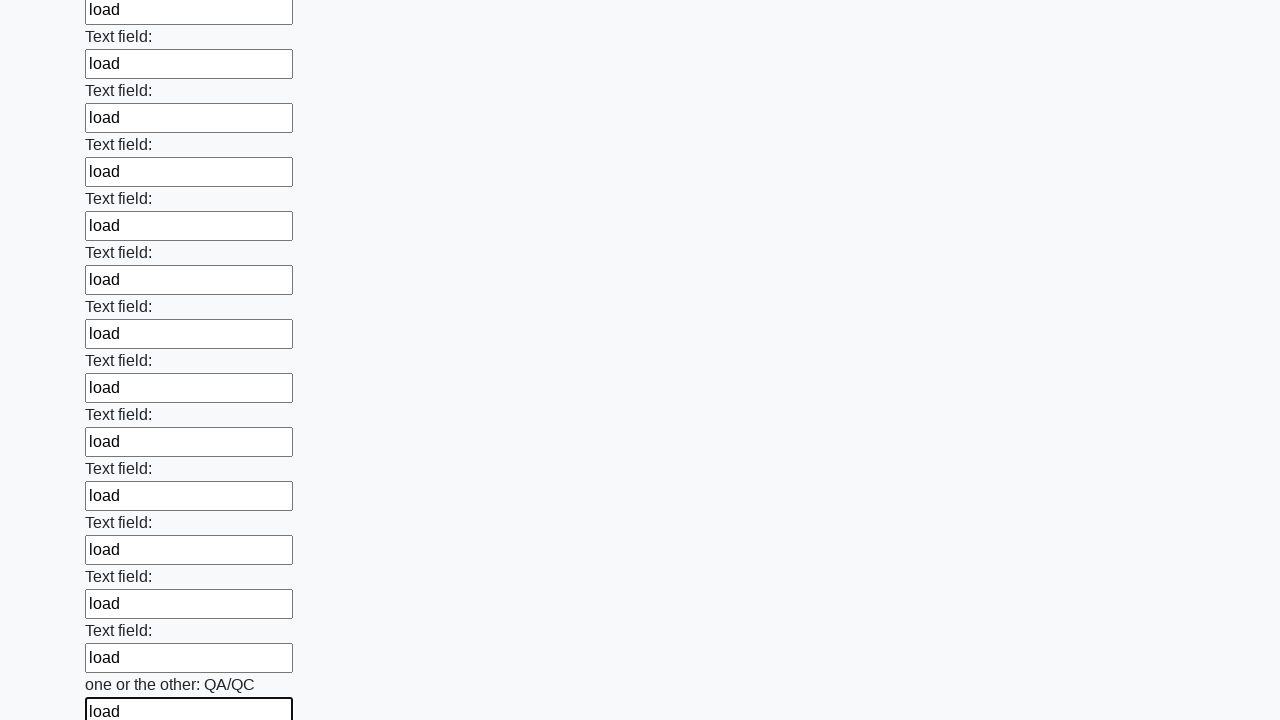

Filled input field with 'load' on input >> nth=88
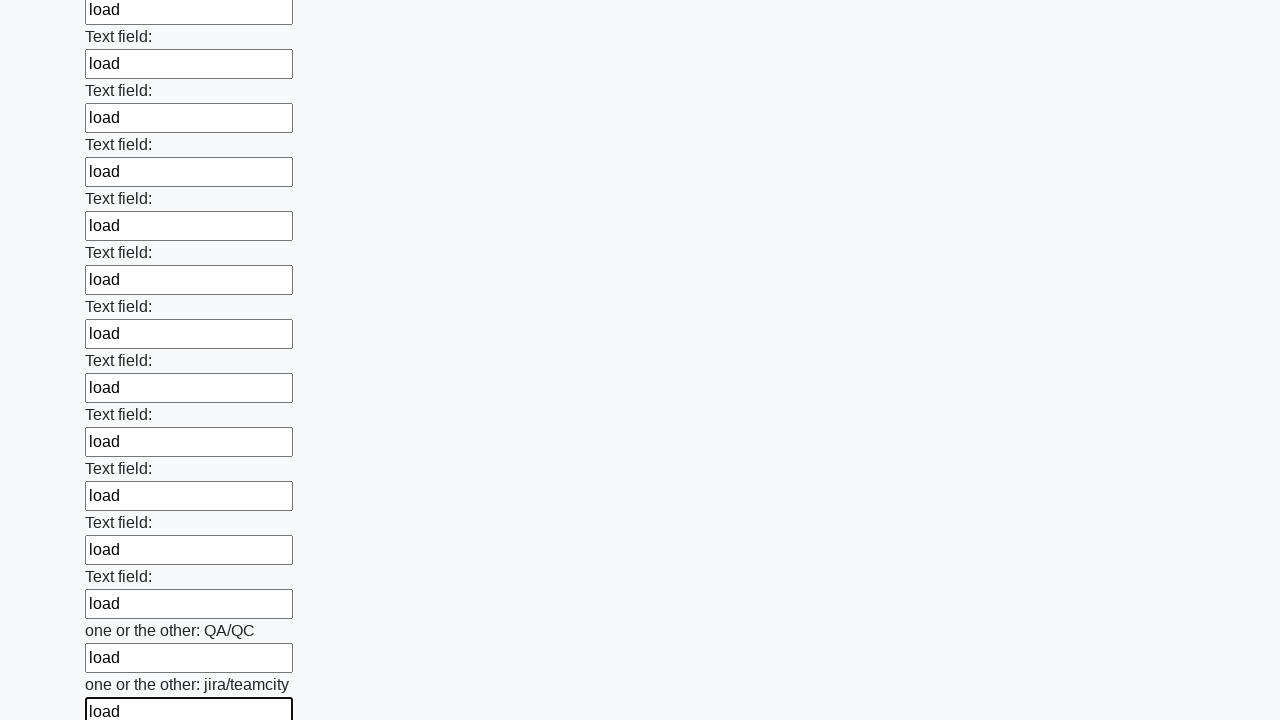

Filled input field with 'load' on input >> nth=89
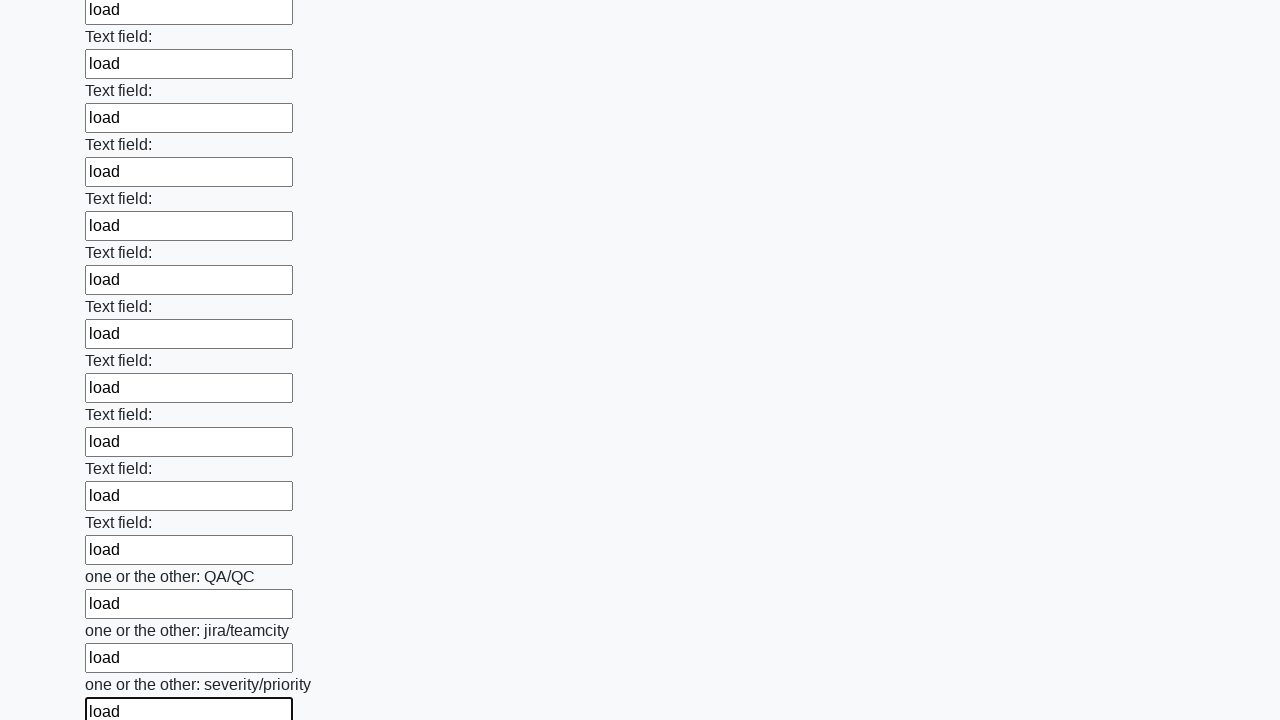

Filled input field with 'load' on input >> nth=90
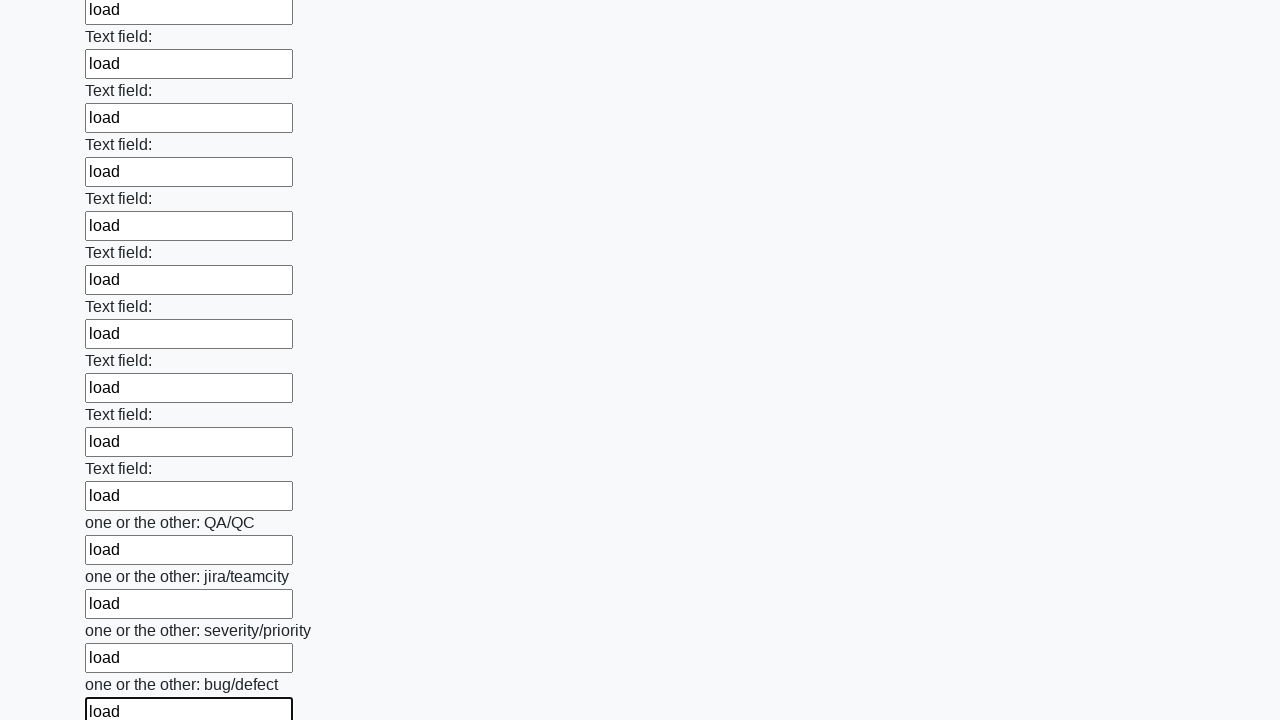

Filled input field with 'load' on input >> nth=91
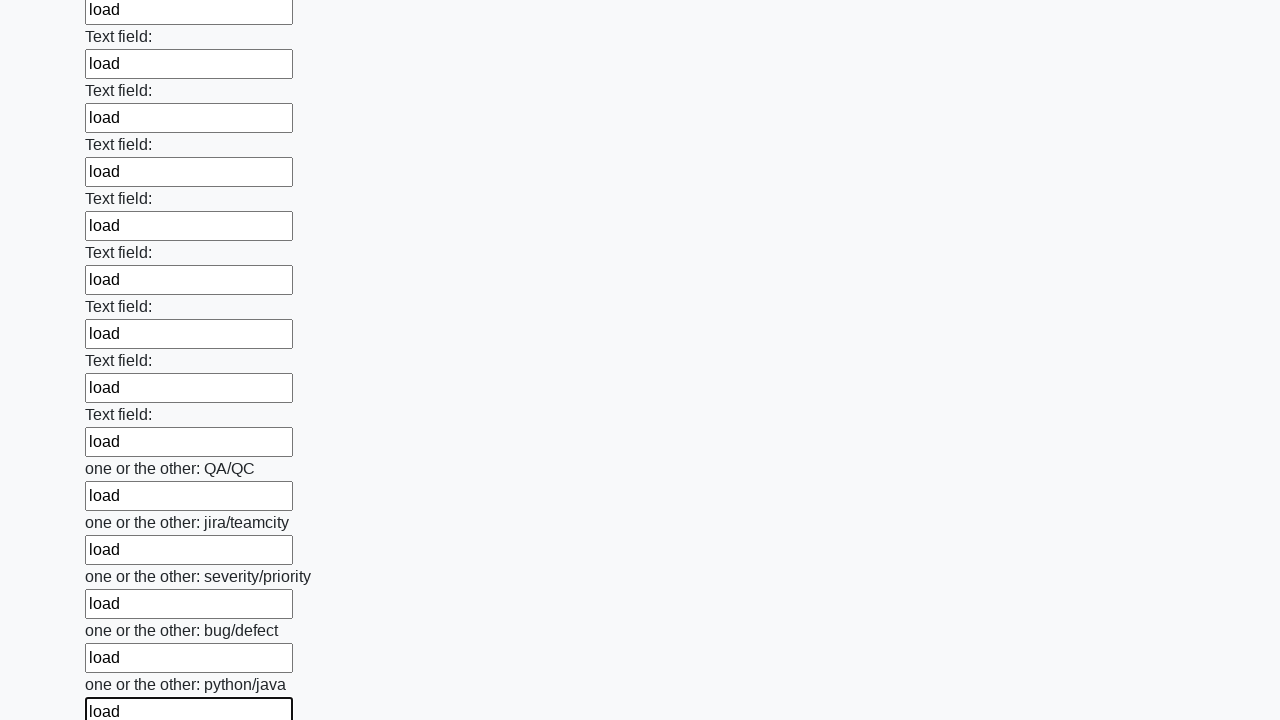

Filled input field with 'load' on input >> nth=92
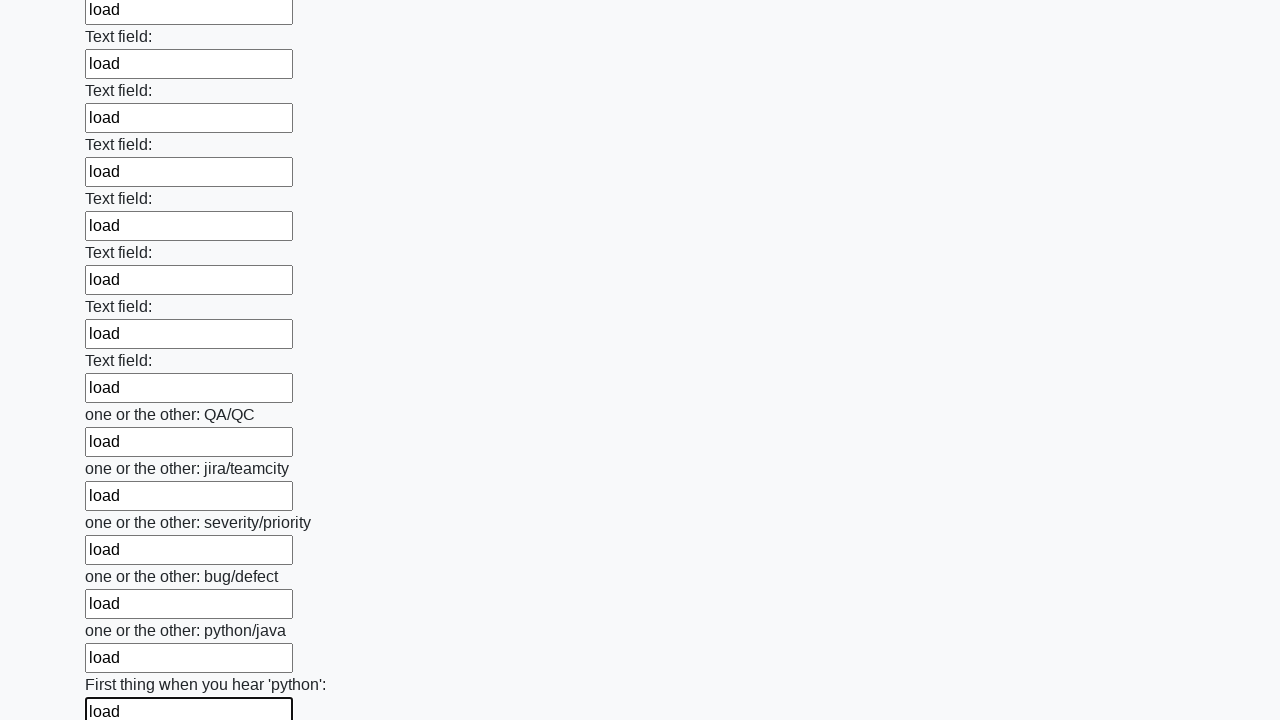

Filled input field with 'load' on input >> nth=93
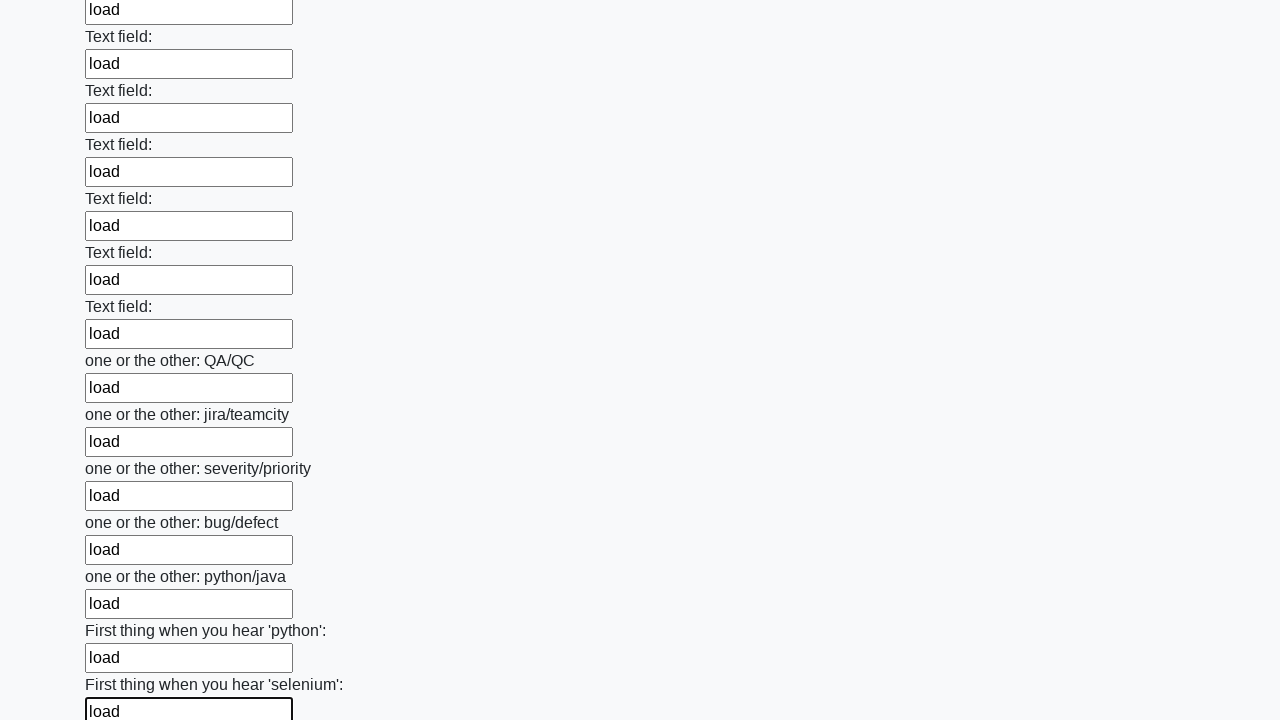

Filled input field with 'load' on input >> nth=94
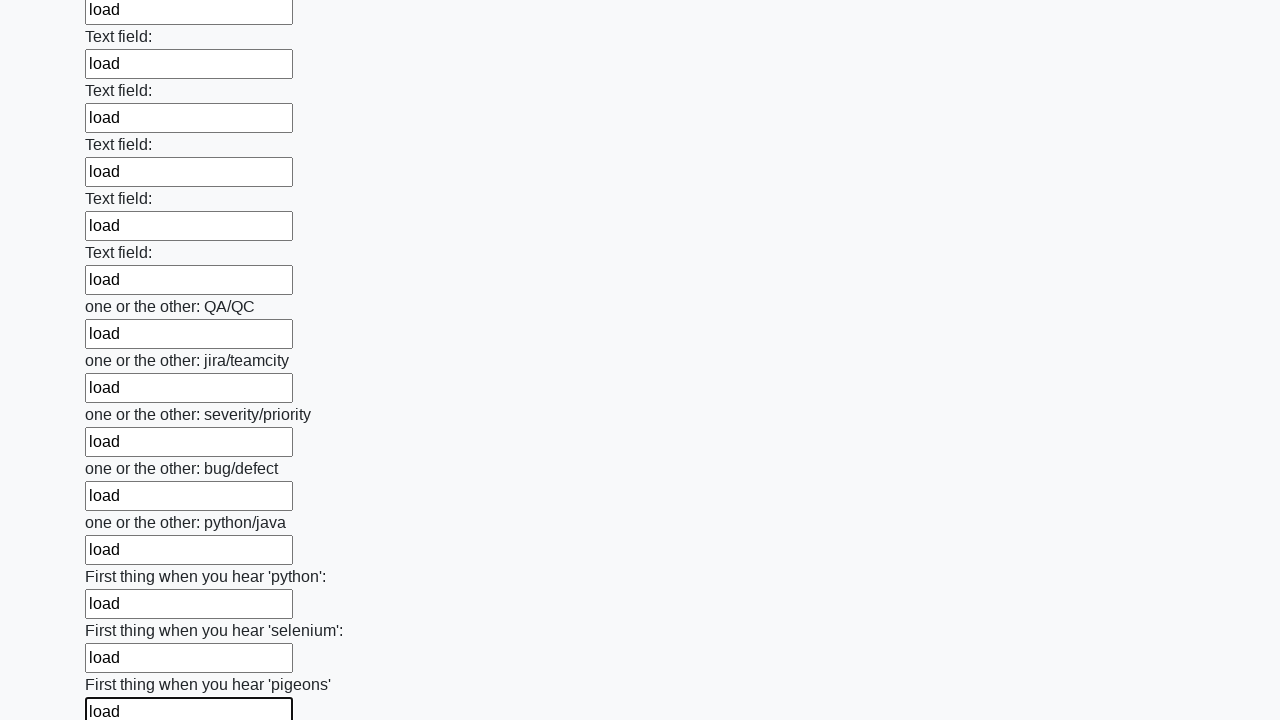

Filled input field with 'load' on input >> nth=95
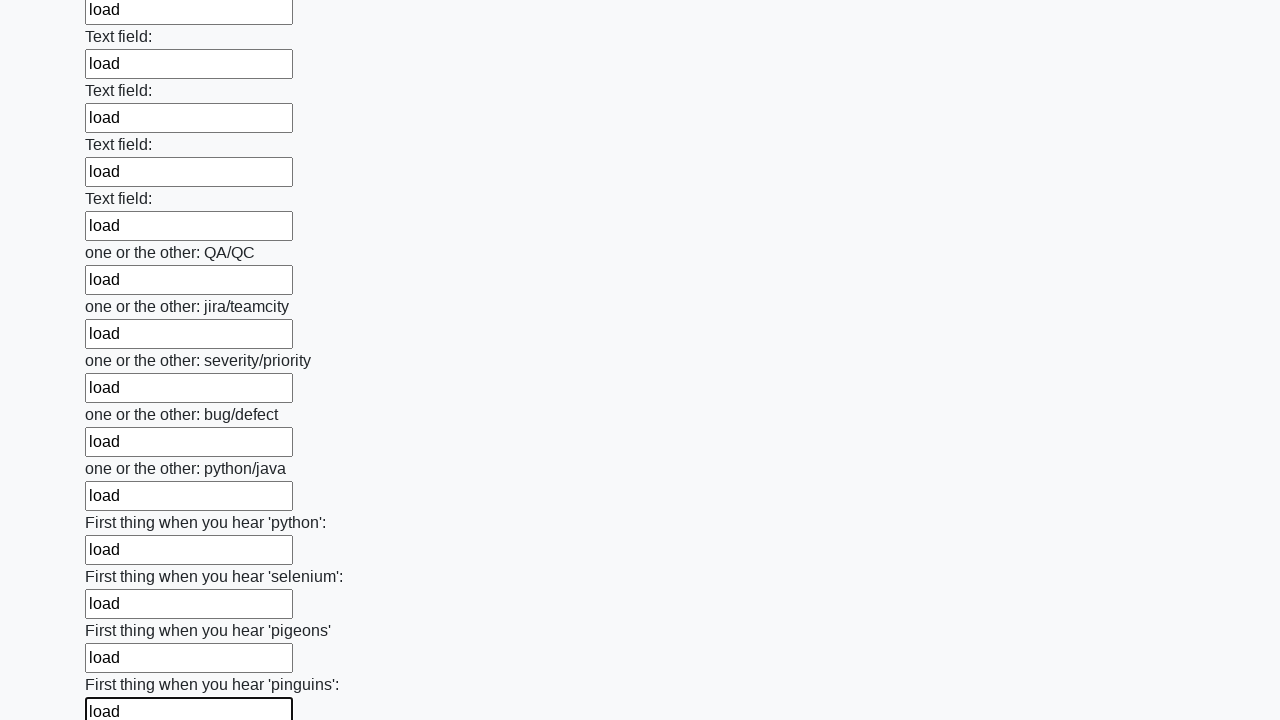

Filled input field with 'load' on input >> nth=96
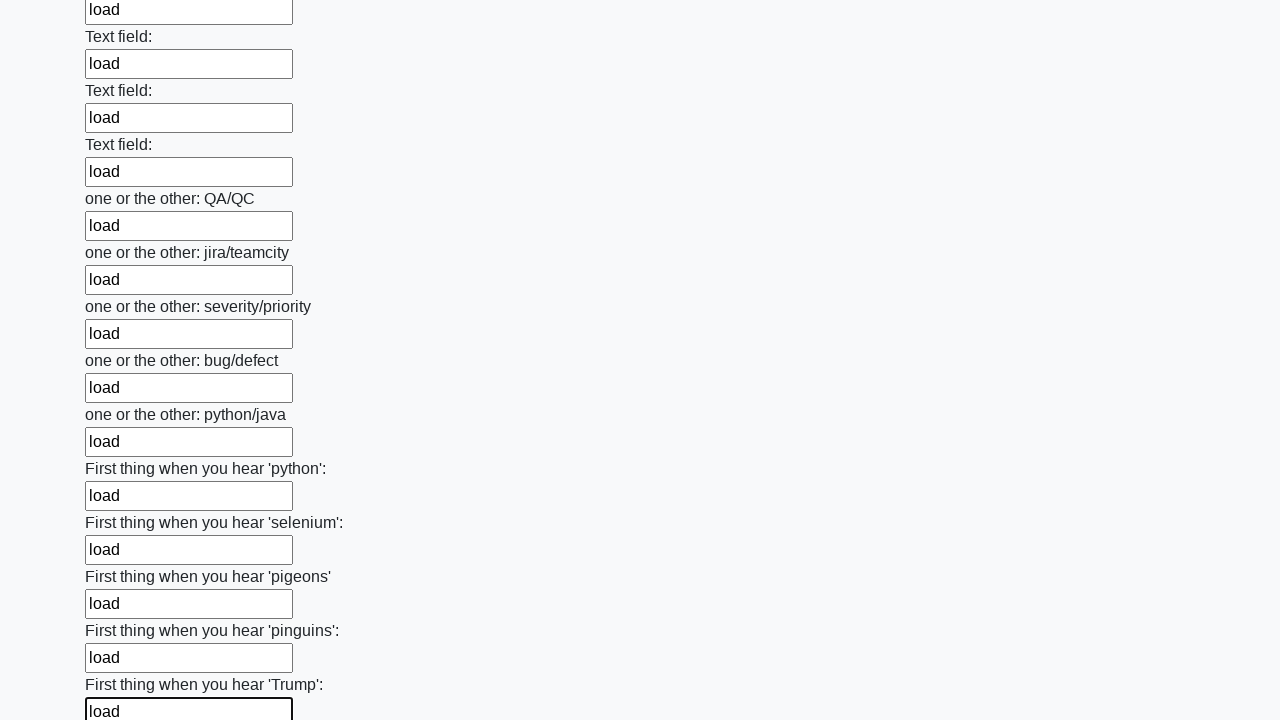

Filled input field with 'load' on input >> nth=97
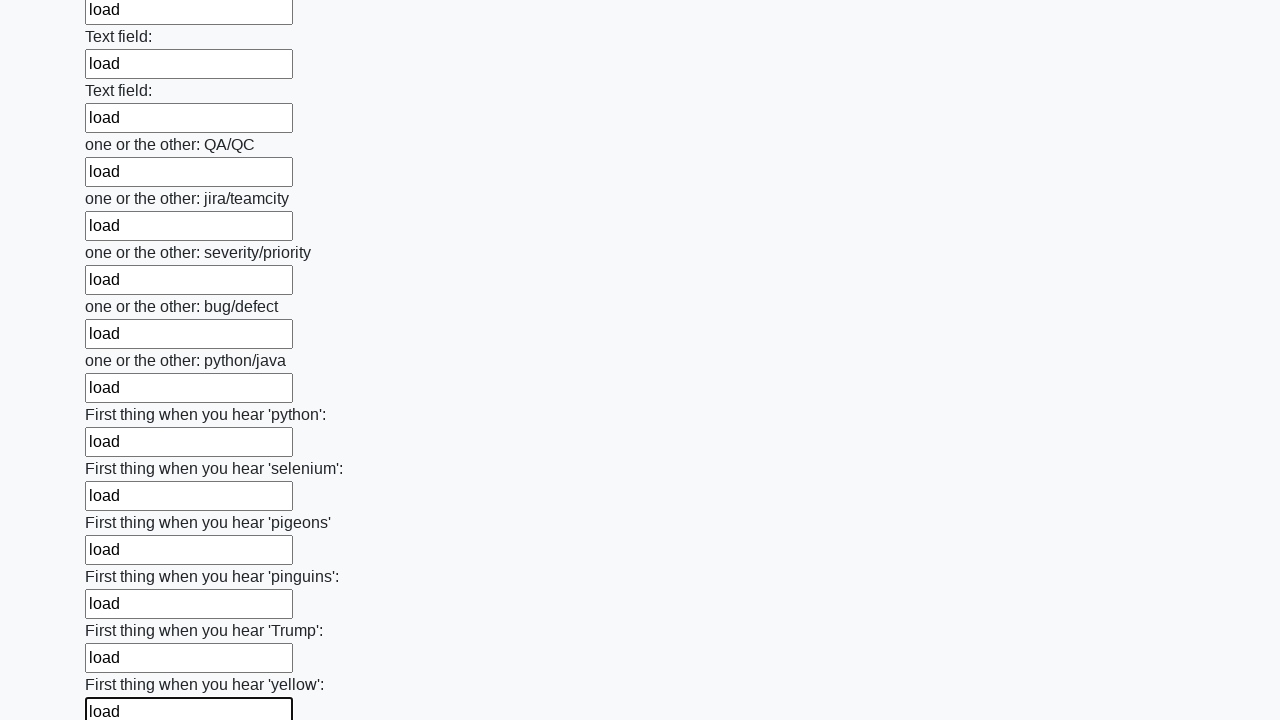

Filled input field with 'load' on input >> nth=98
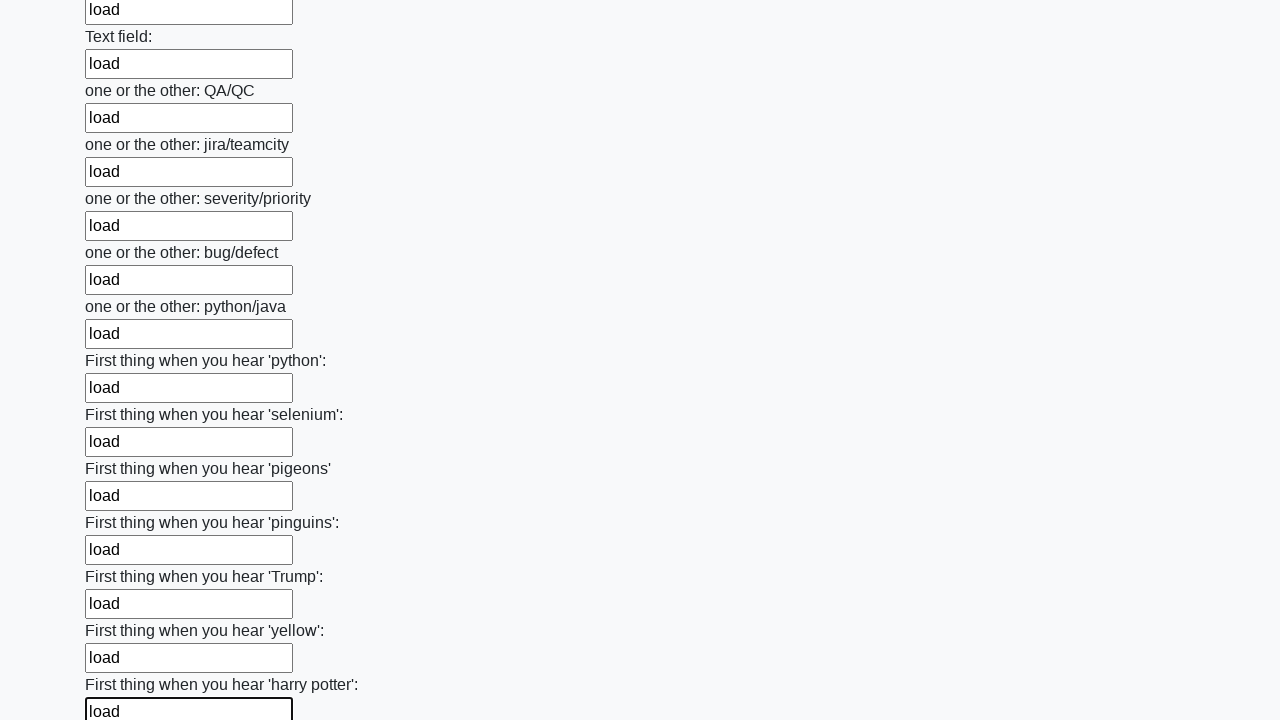

Filled input field with 'load' on input >> nth=99
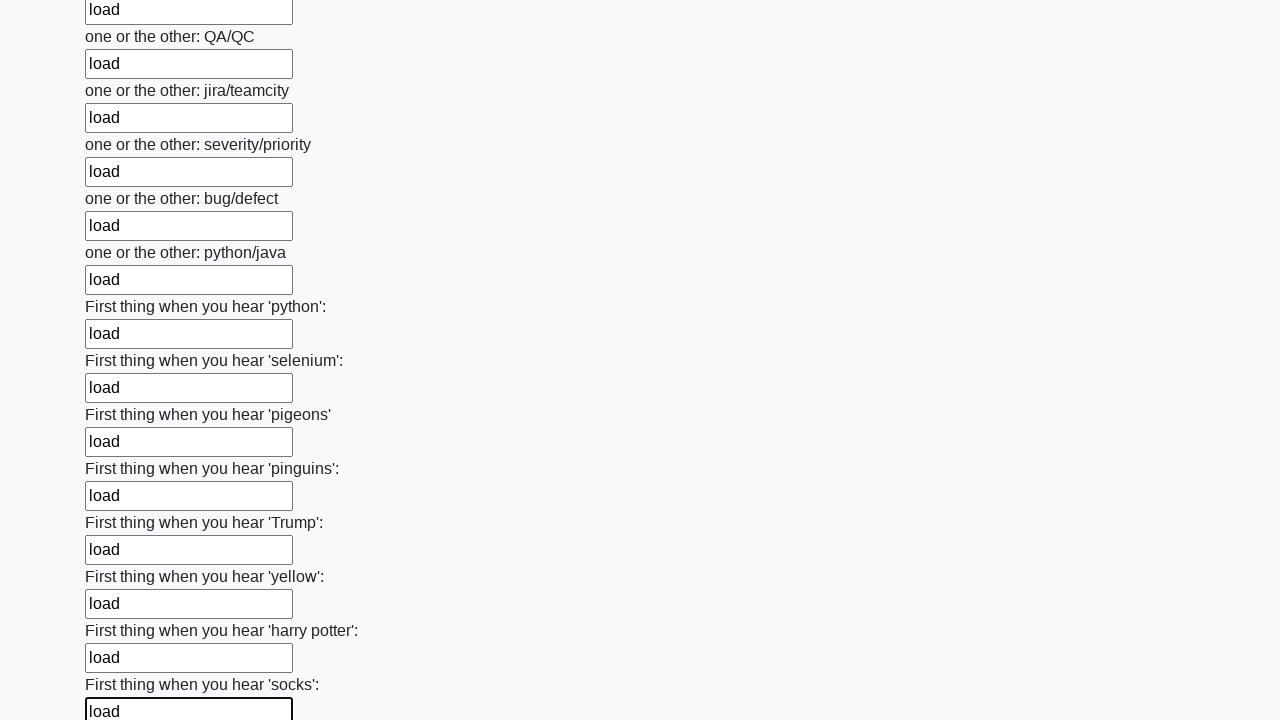

Clicked the submit button at (123, 611) on button.btn
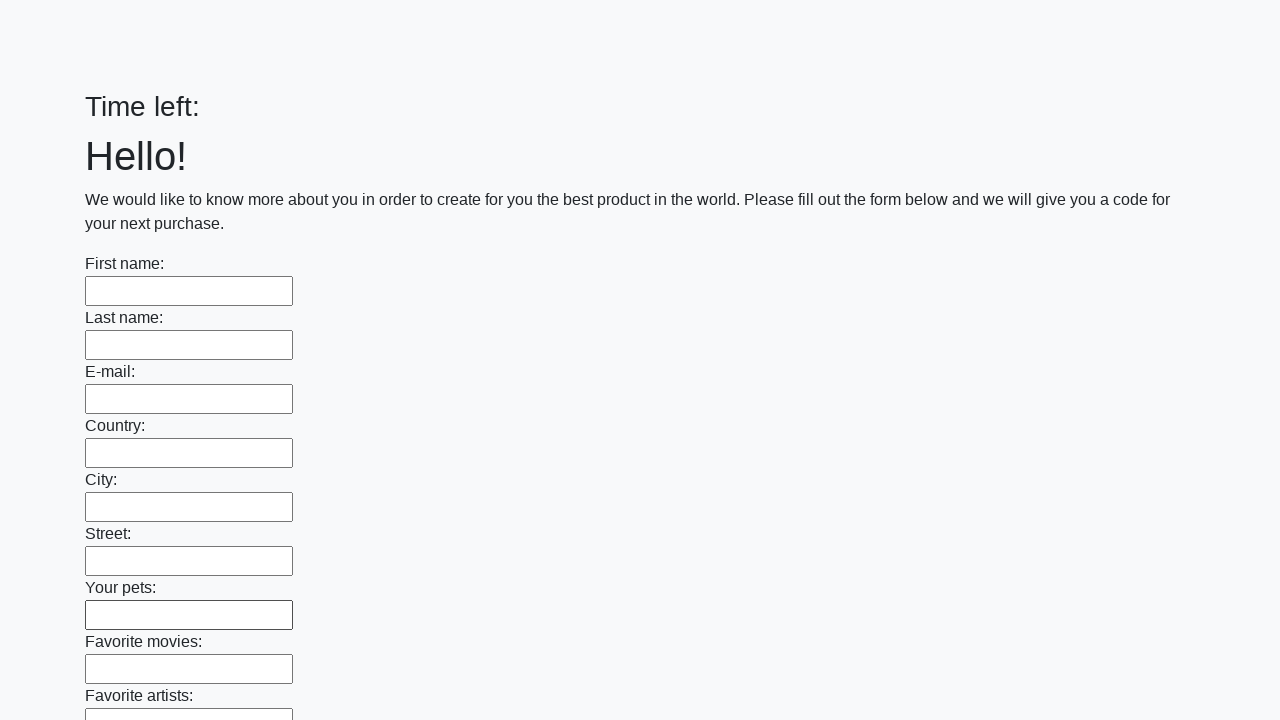

Waited 2 seconds for form submission to process
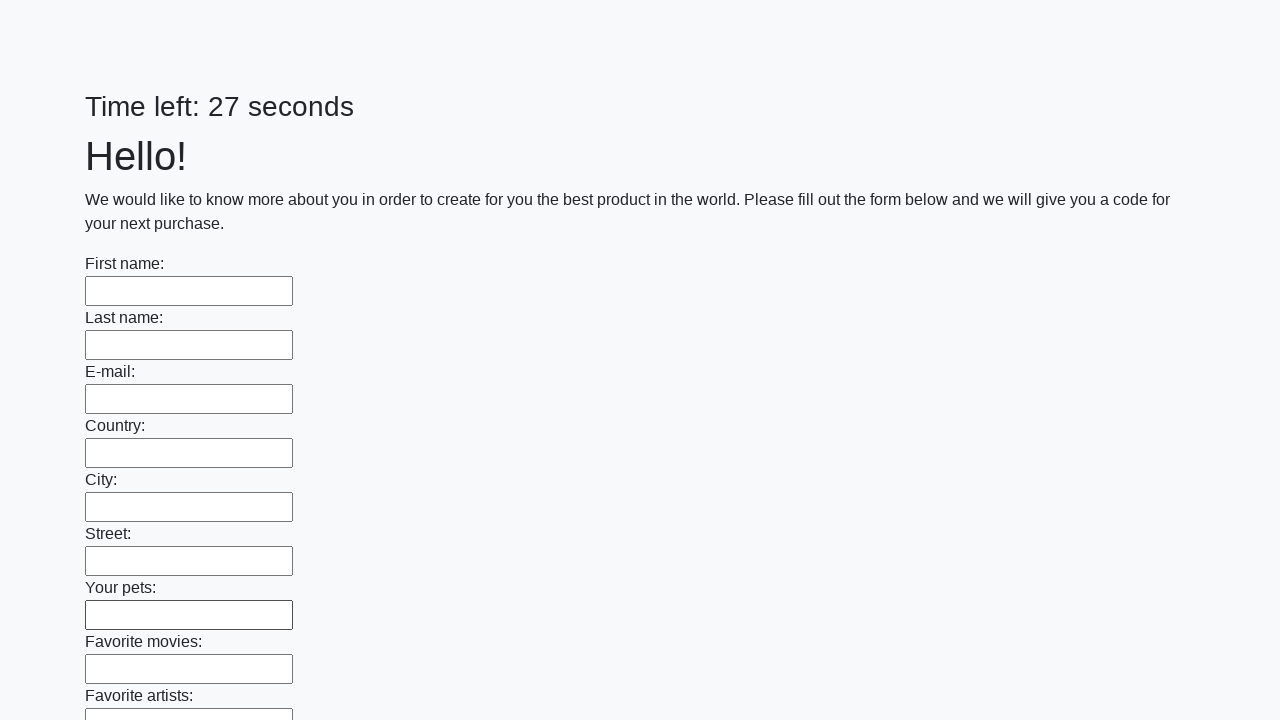

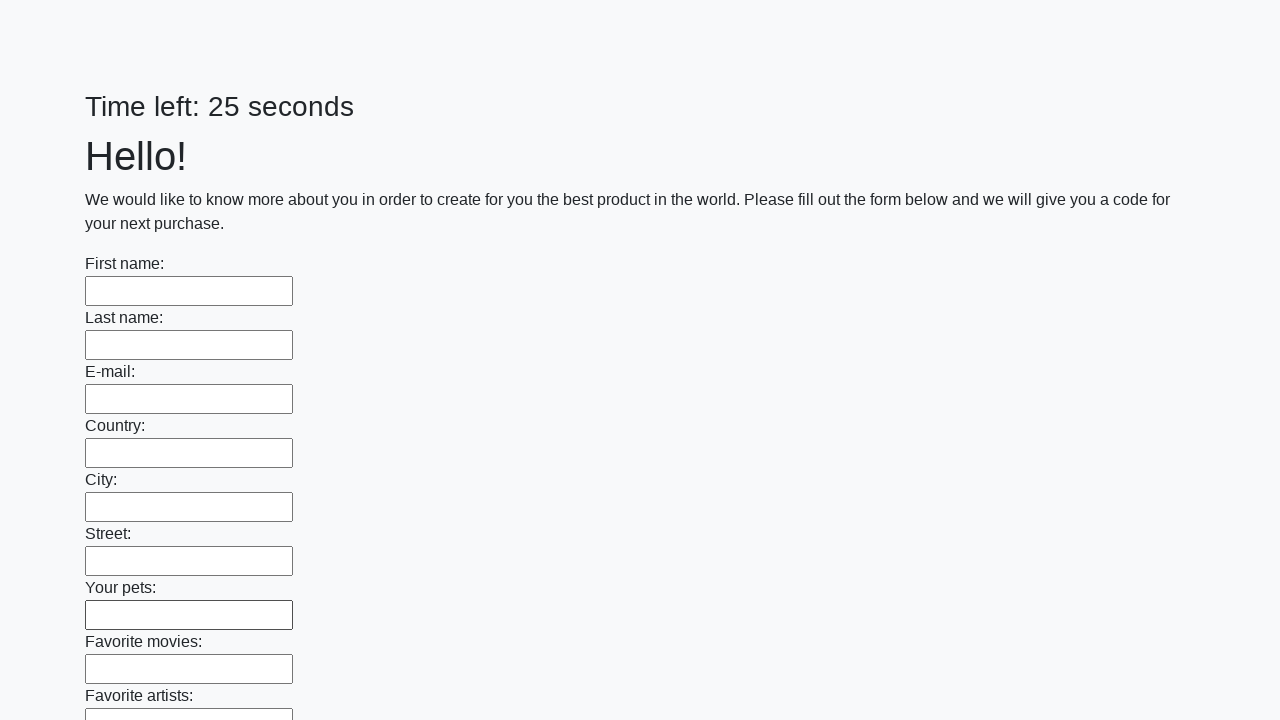